Tests jQuery UI widget color animation by clicking a toggle button multiple times and checking style attribute changes

Starting URL: https://jqueryui.com/widget/

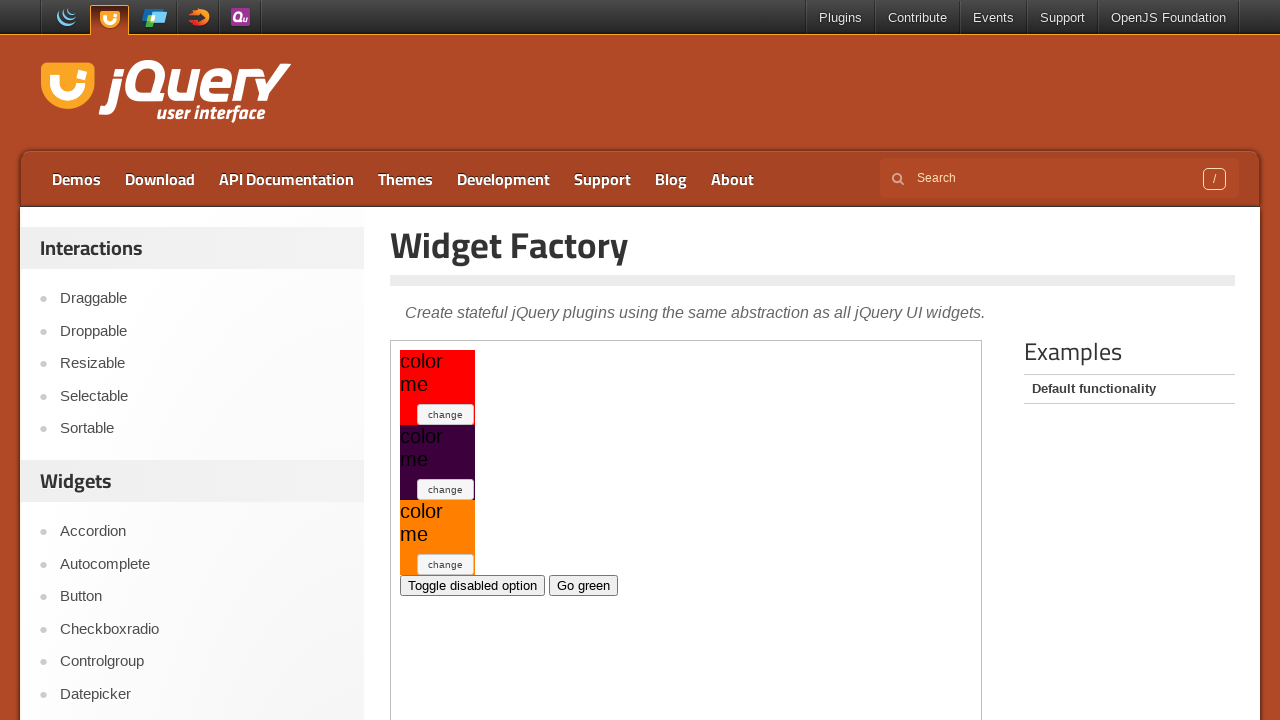

Located and switched to demo iframe
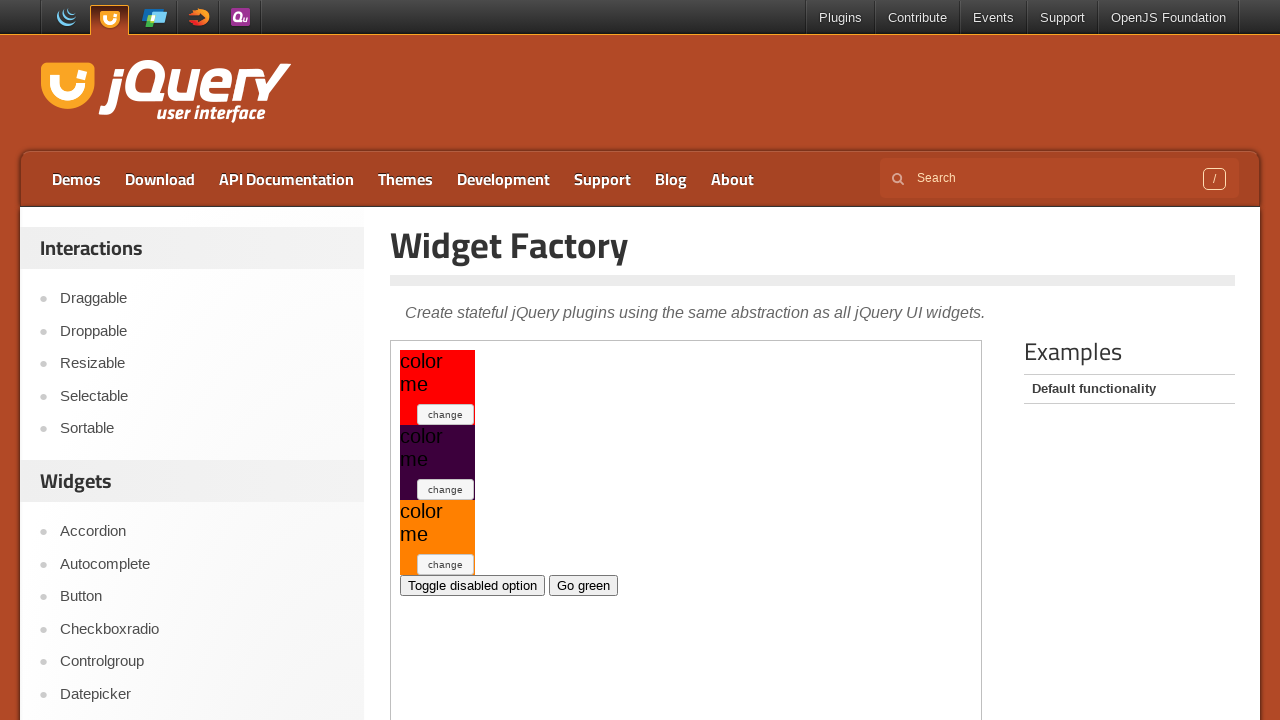

Retrieved initial style attribute from widget
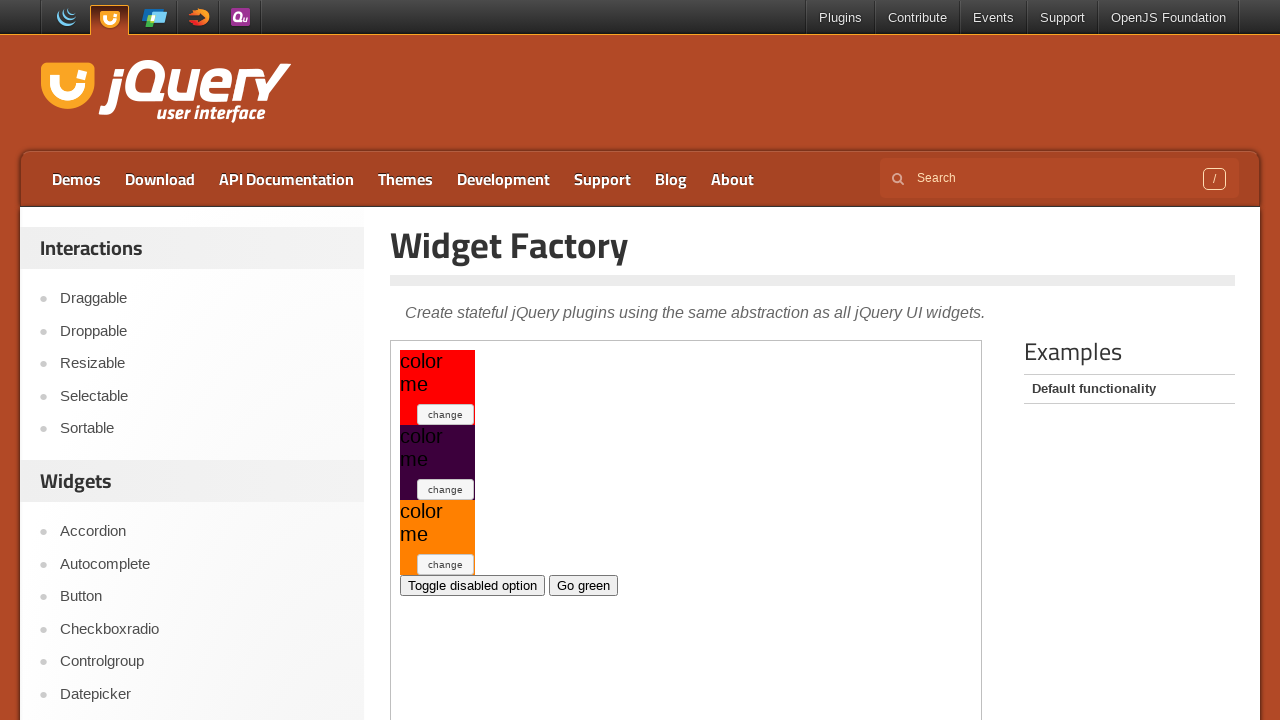

Extracted background color from initial style attribute
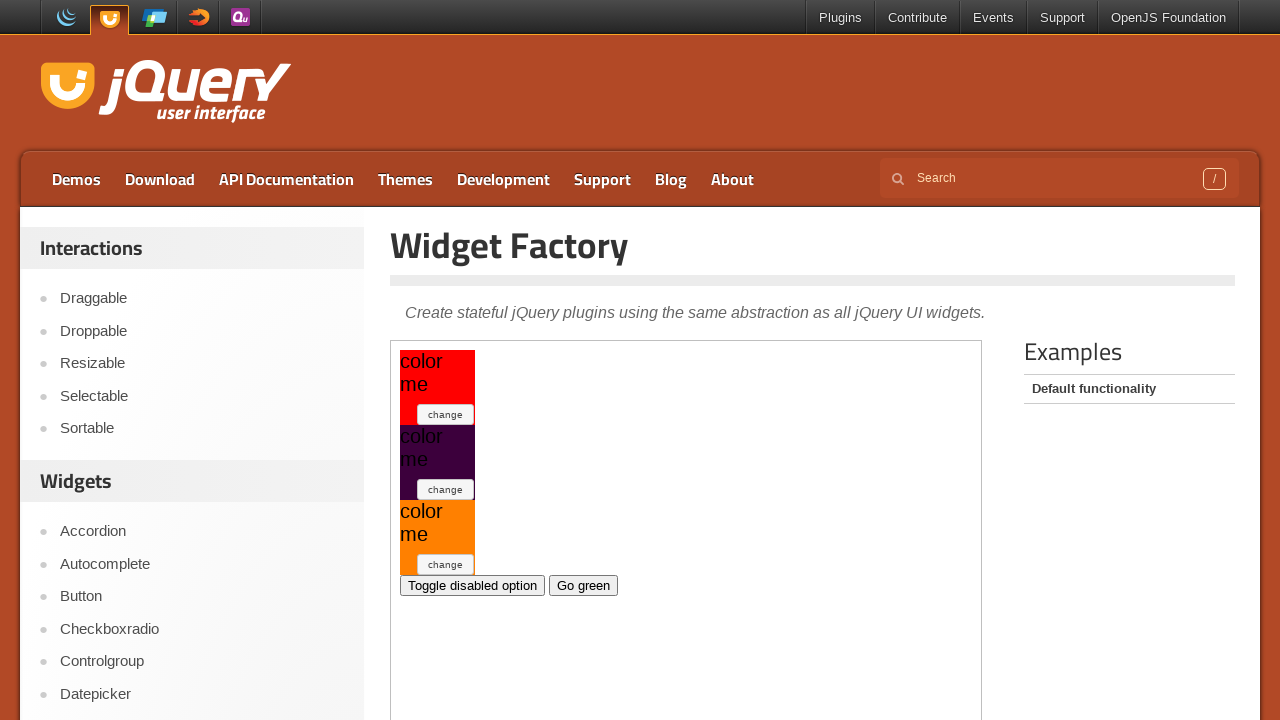

Clicked toggle button (iteration 1) at (446, 414) on .demo-frame >> internal:control=enter-frame >> xpath=//*[@id='my-widget1']/butto
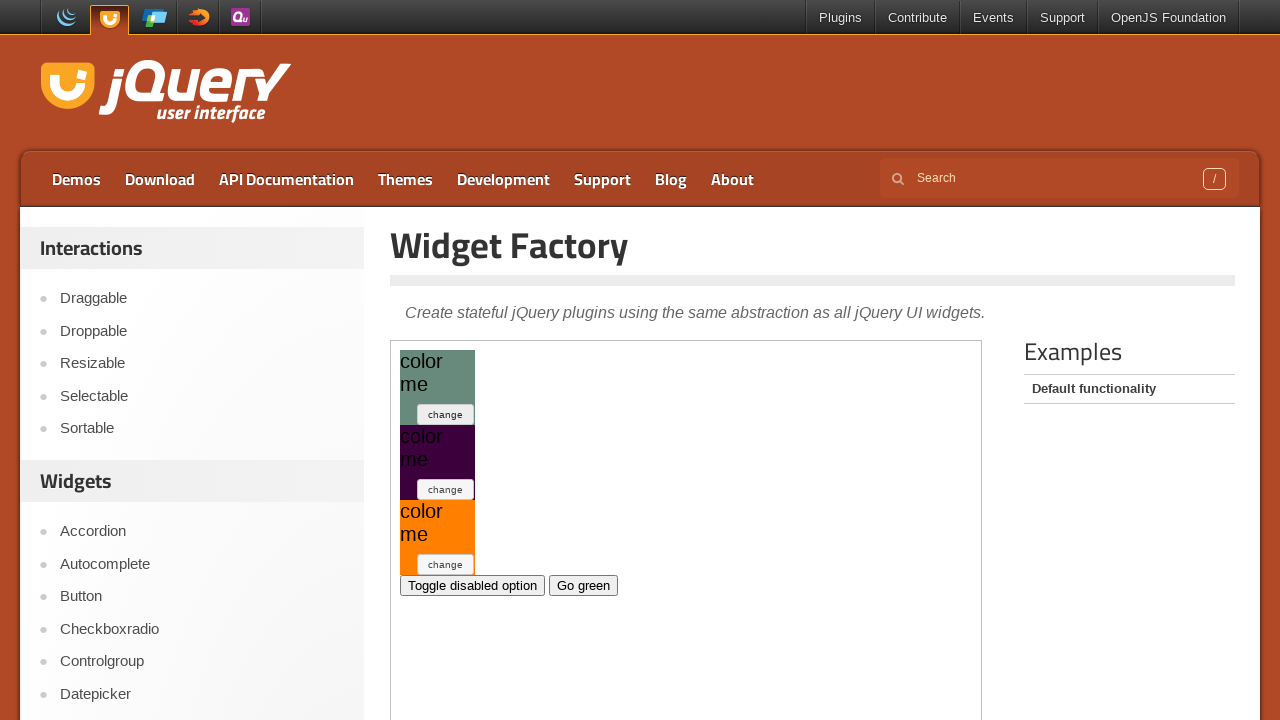

Retrieved current style attribute after click 1
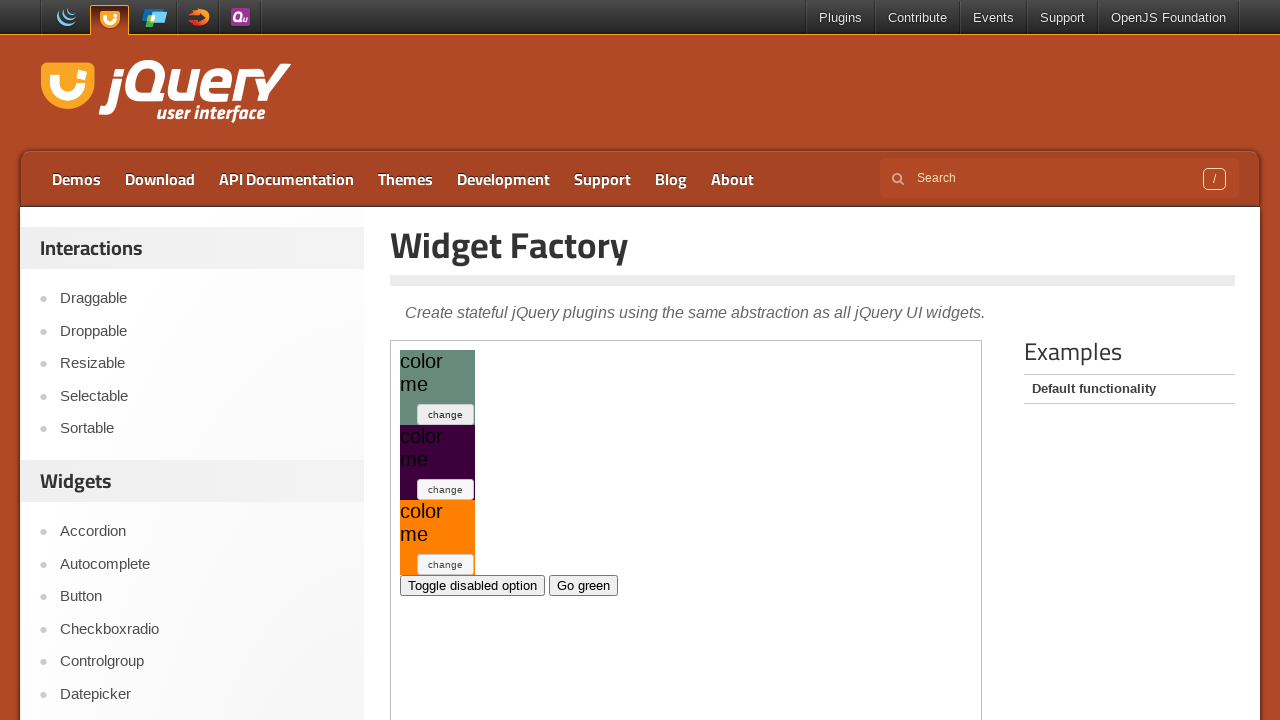

Clicked toggle button (iteration 2) at (446, 414) on .demo-frame >> internal:control=enter-frame >> xpath=//*[@id='my-widget1']/butto
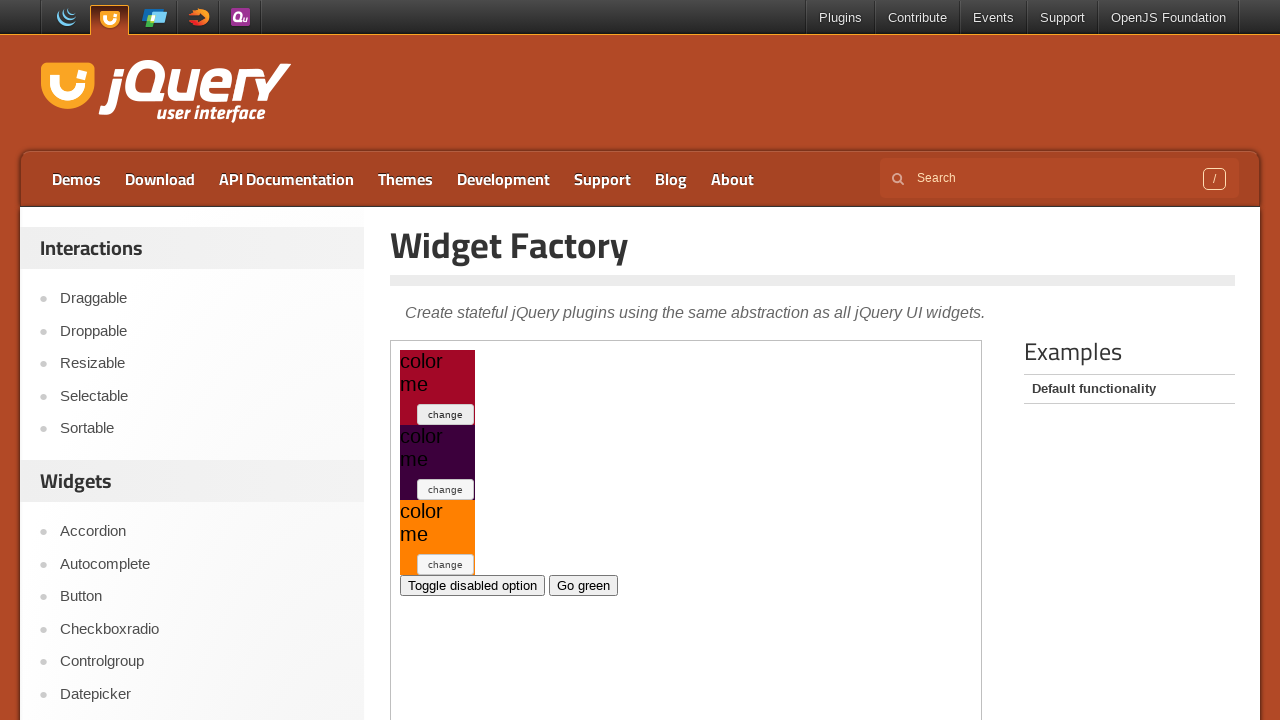

Retrieved current style attribute after click 2
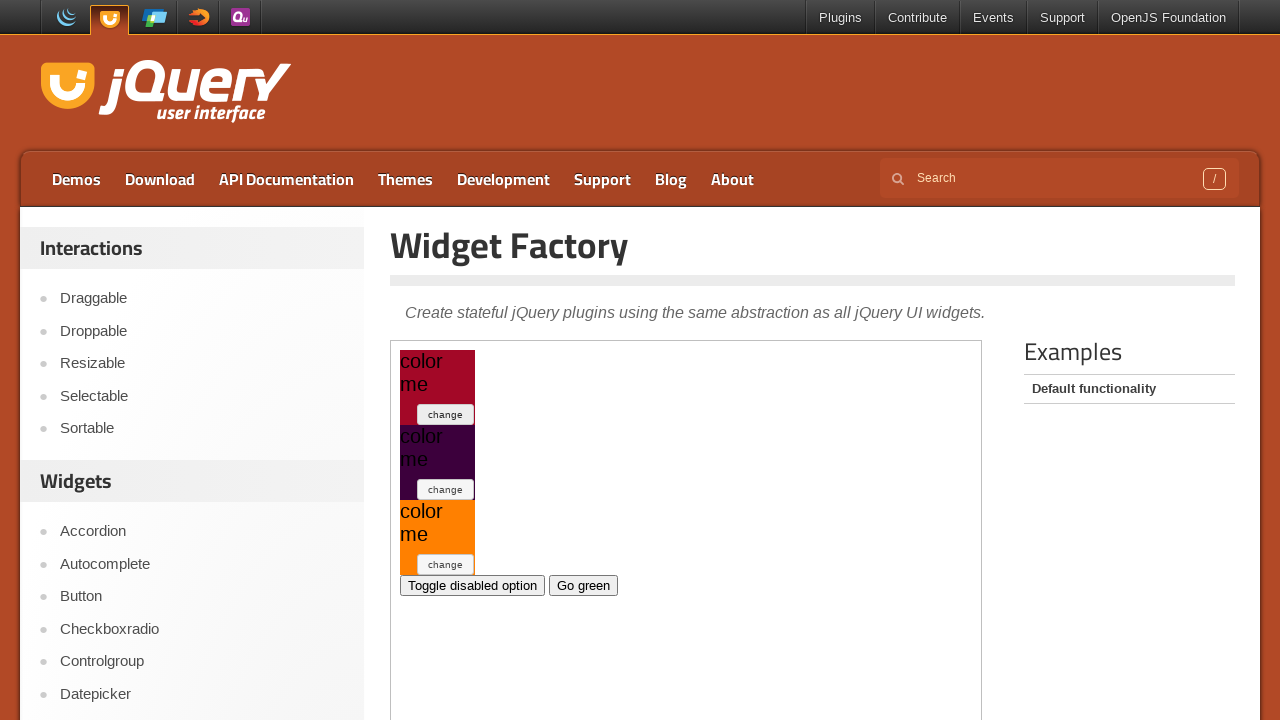

Clicked toggle button (iteration 3) at (446, 414) on .demo-frame >> internal:control=enter-frame >> xpath=//*[@id='my-widget1']/butto
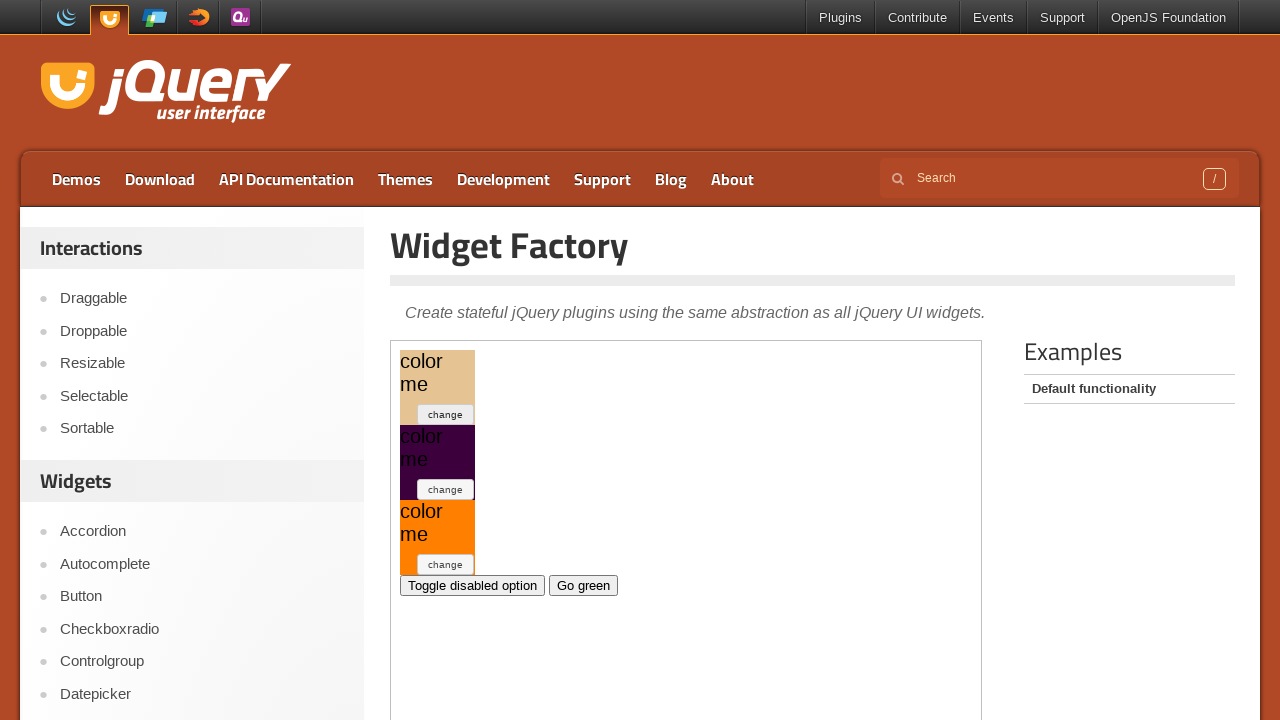

Retrieved current style attribute after click 3
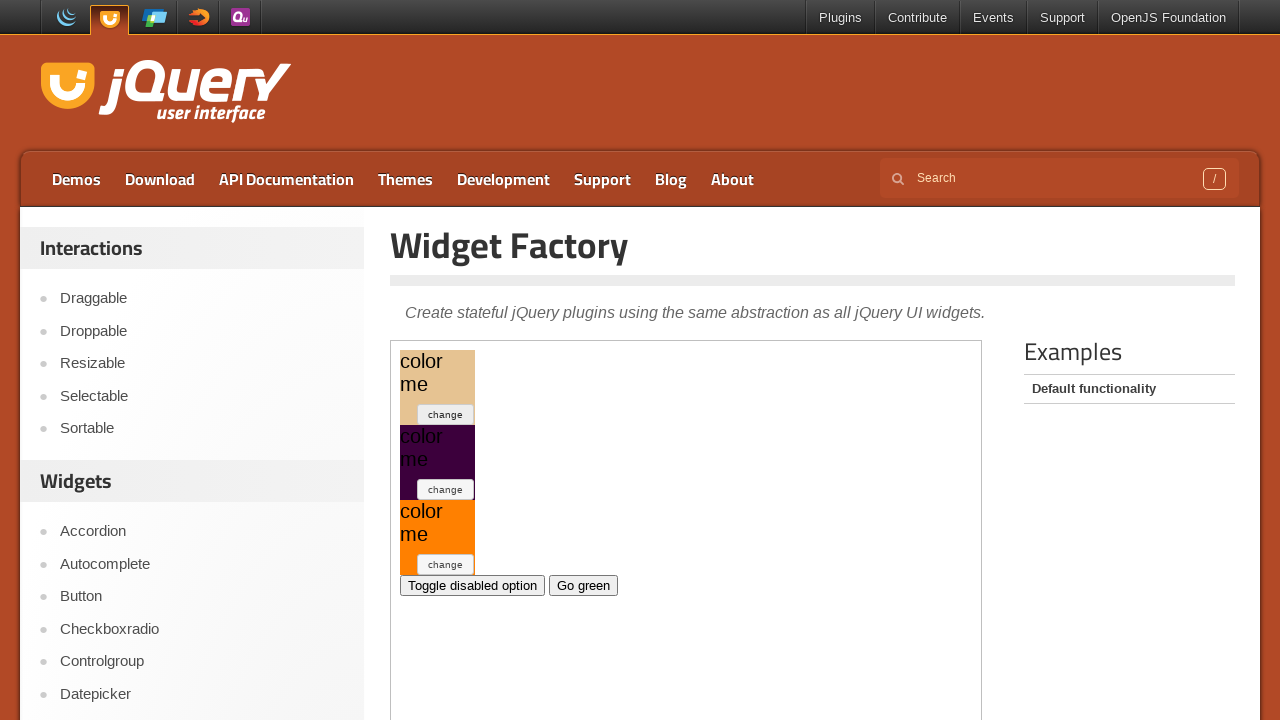

Clicked toggle button (iteration 4) at (446, 414) on .demo-frame >> internal:control=enter-frame >> xpath=//*[@id='my-widget1']/butto
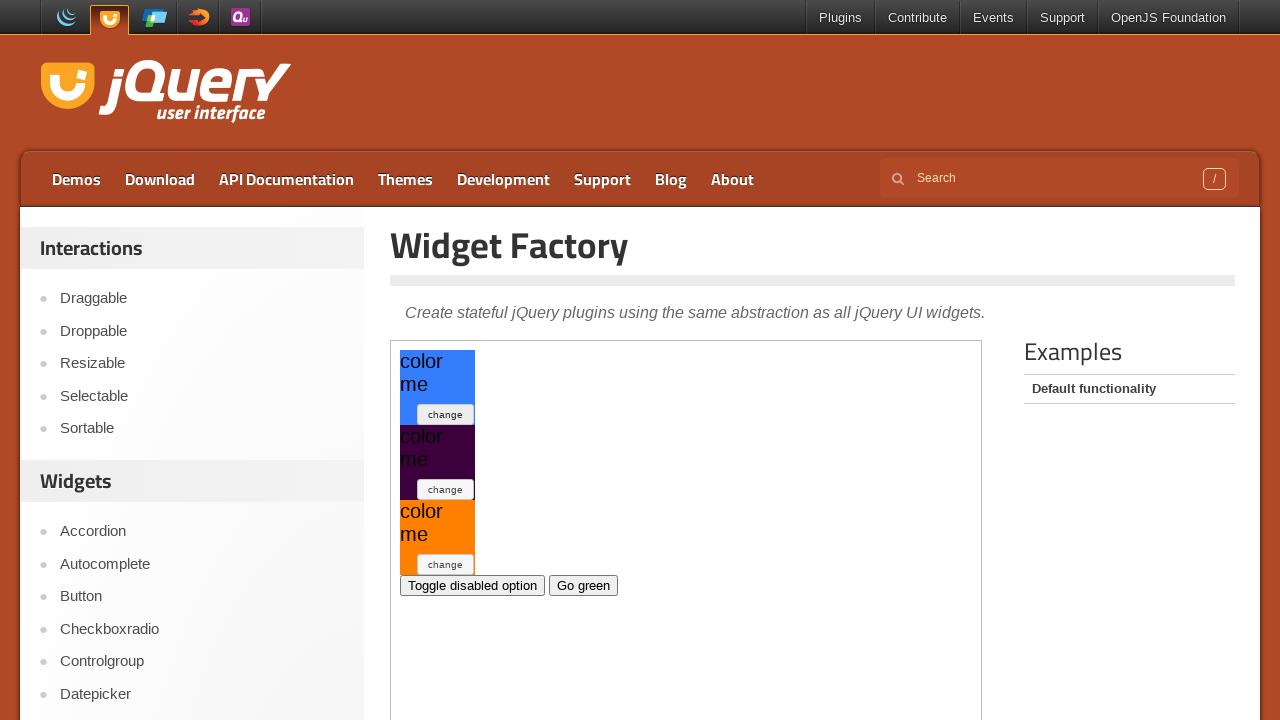

Retrieved current style attribute after click 4
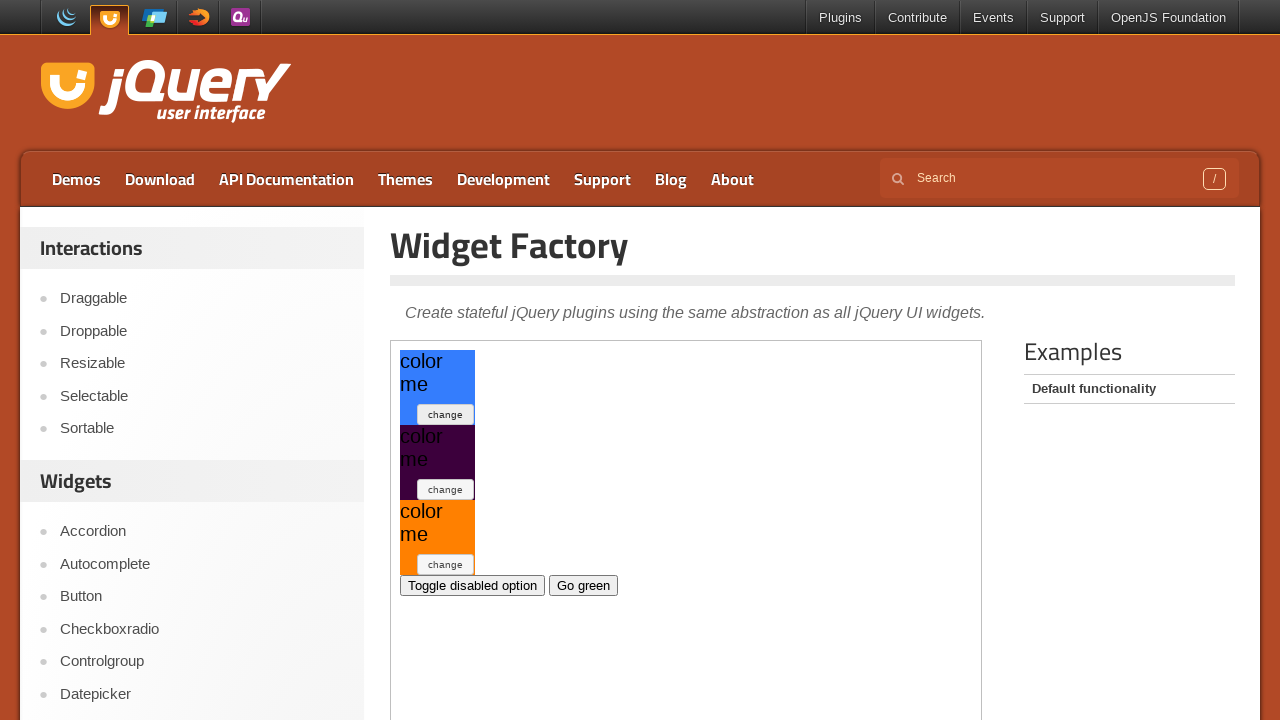

Clicked toggle button (iteration 5) at (446, 414) on .demo-frame >> internal:control=enter-frame >> xpath=//*[@id='my-widget1']/butto
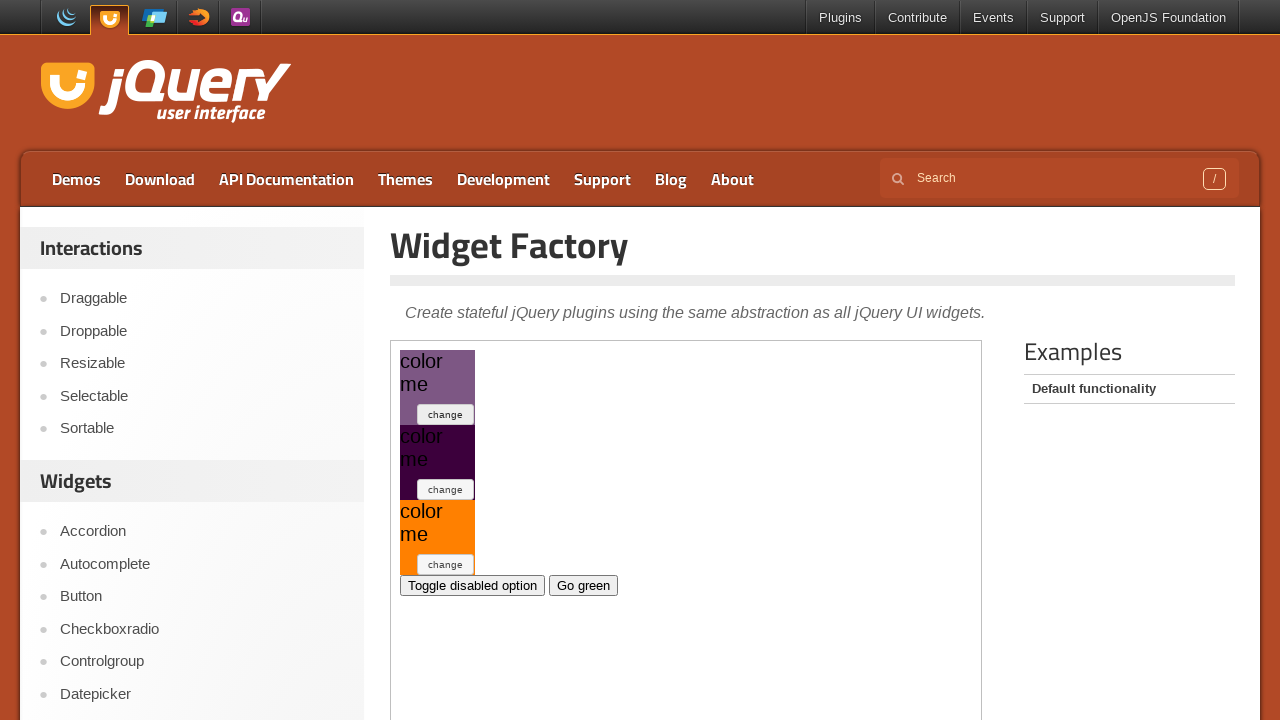

Retrieved current style attribute after click 5
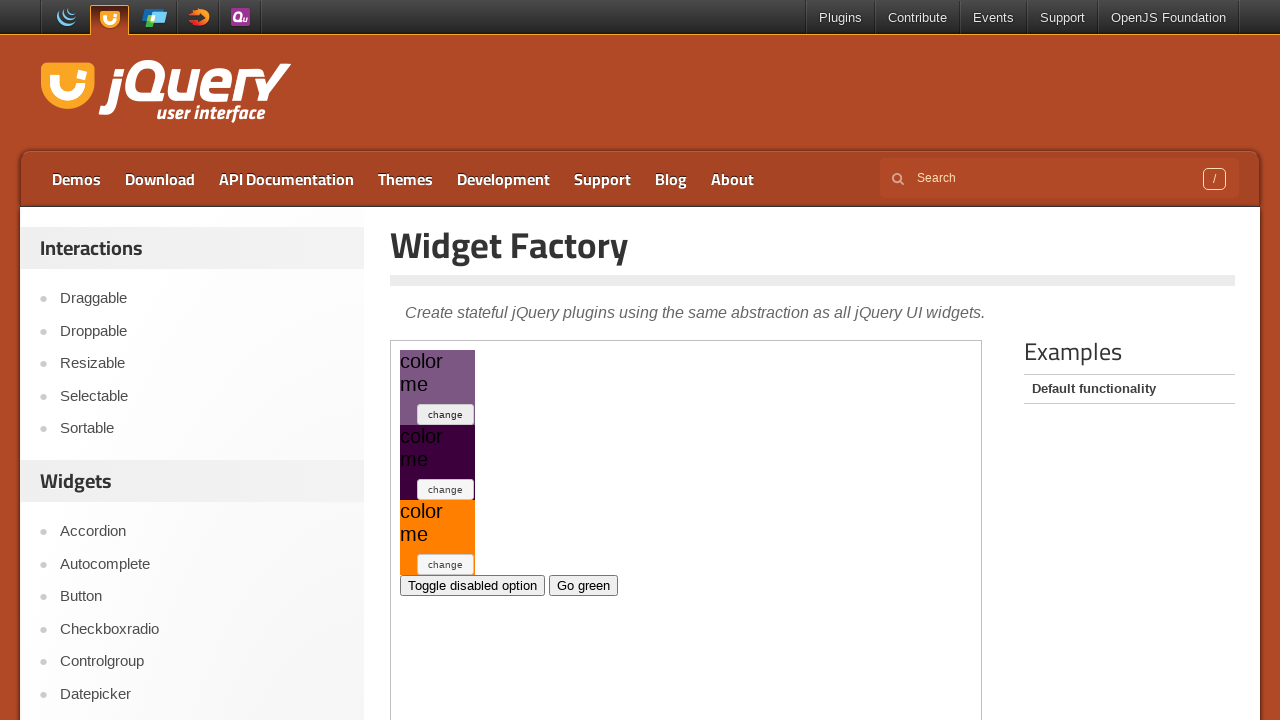

Clicked toggle button (iteration 6) at (446, 414) on .demo-frame >> internal:control=enter-frame >> xpath=//*[@id='my-widget1']/butto
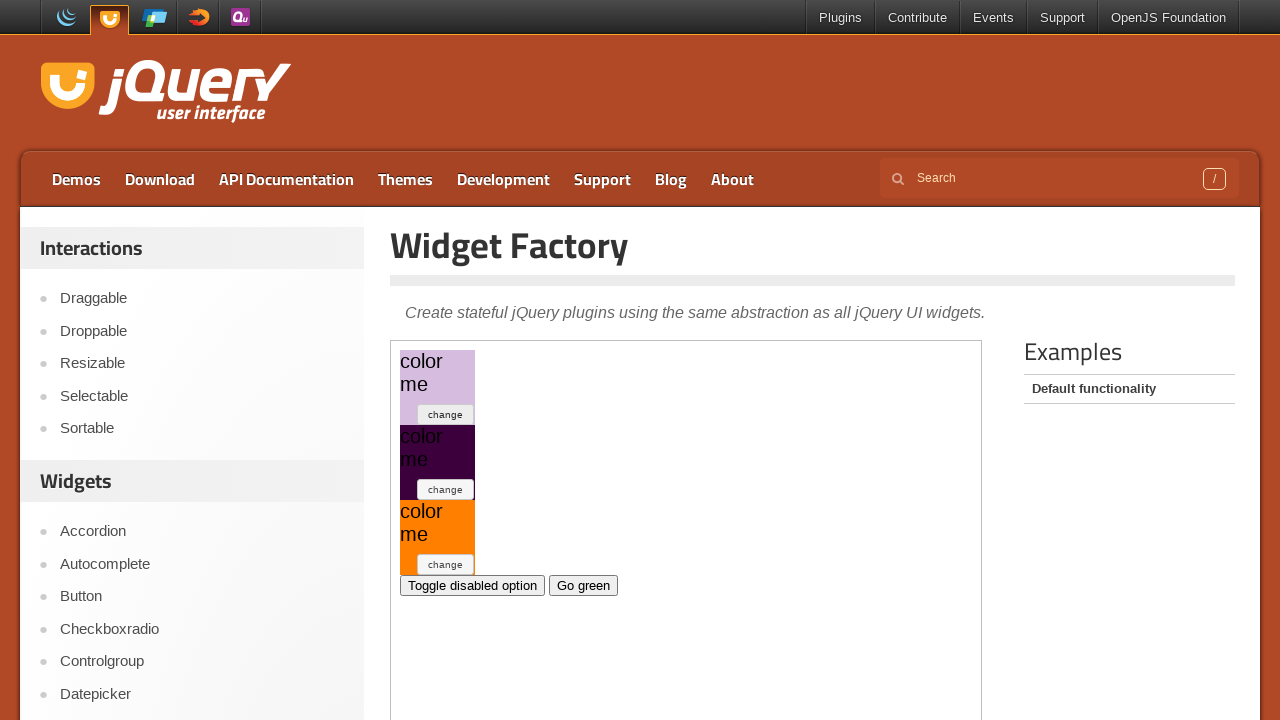

Retrieved current style attribute after click 6
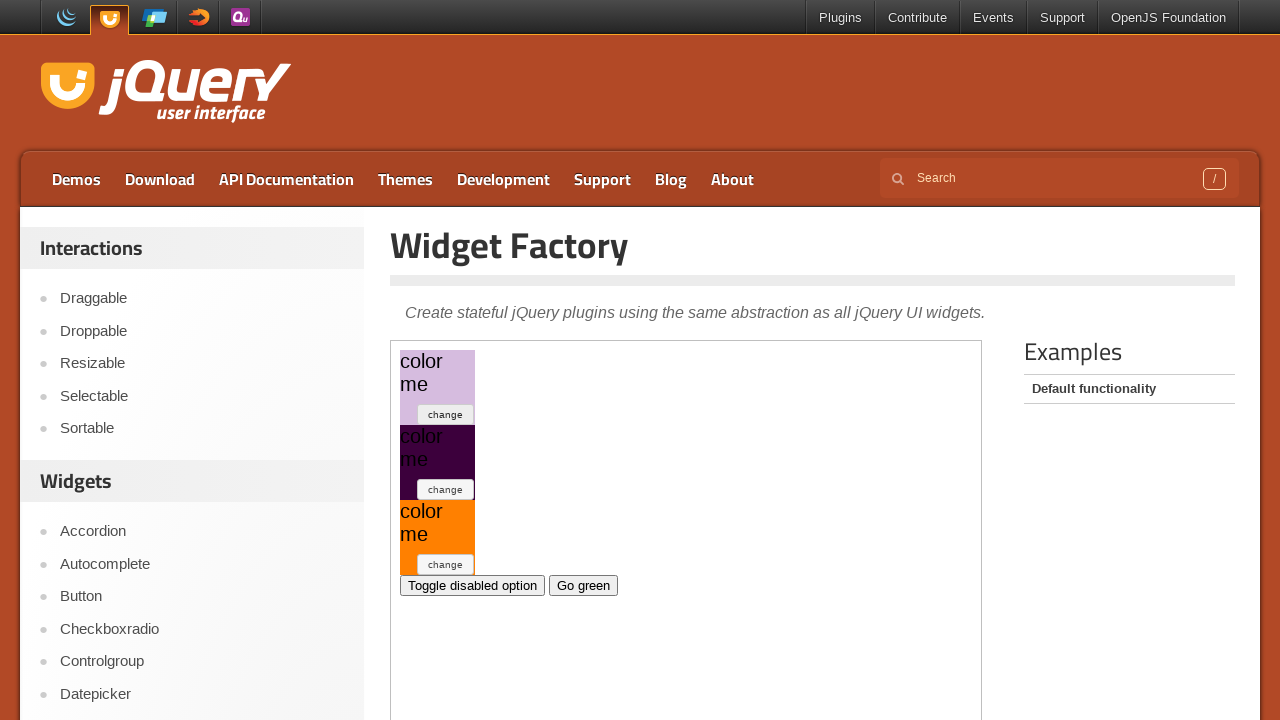

Clicked toggle button (iteration 7) at (446, 414) on .demo-frame >> internal:control=enter-frame >> xpath=//*[@id='my-widget1']/butto
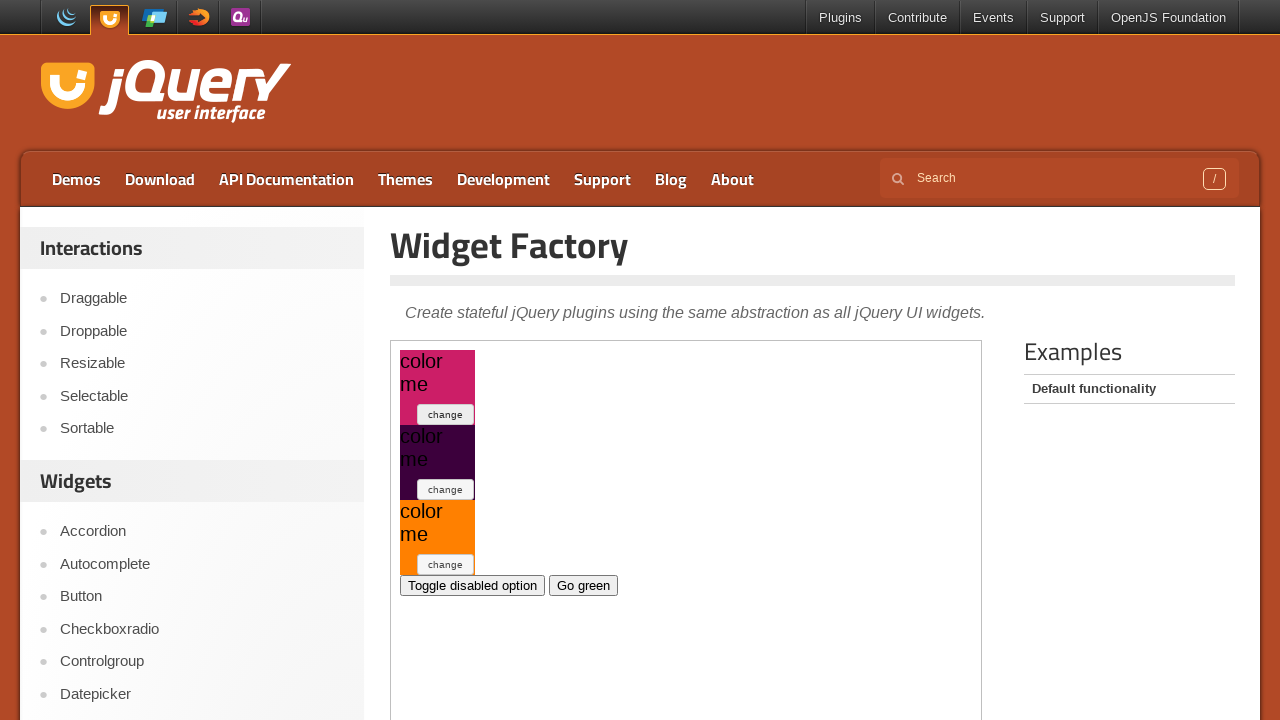

Retrieved current style attribute after click 7
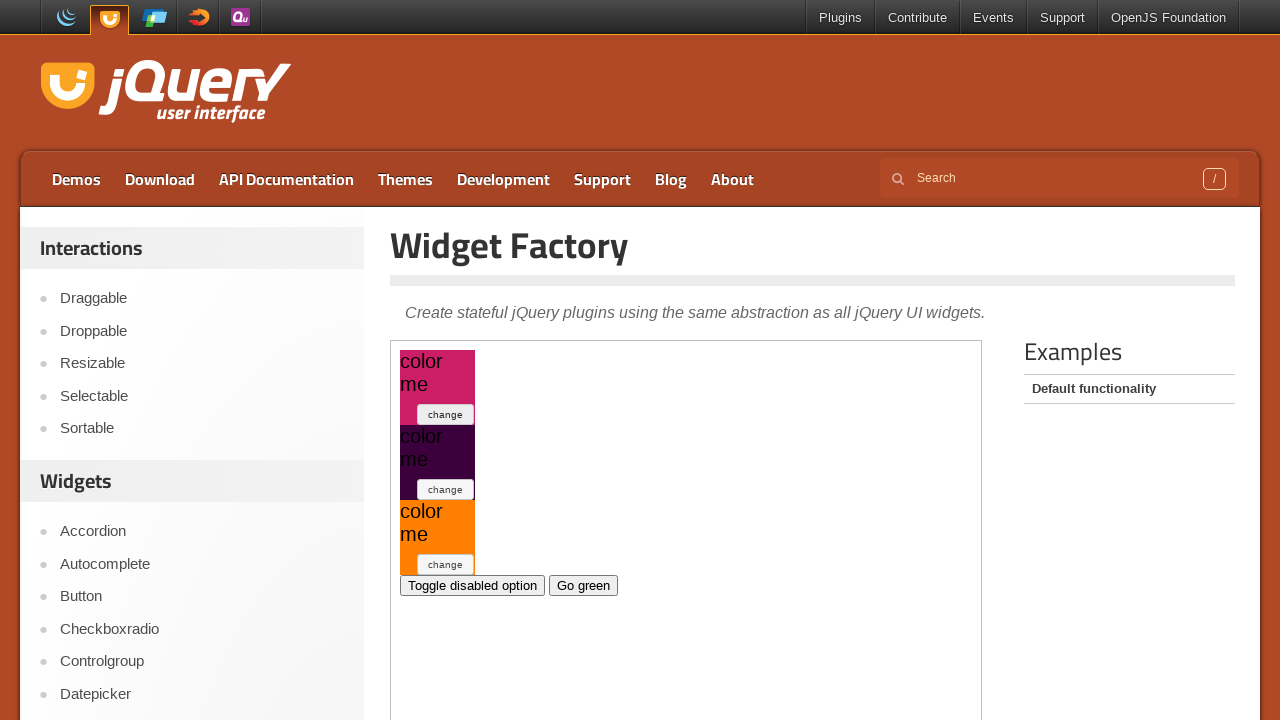

Clicked toggle button (iteration 8) at (446, 414) on .demo-frame >> internal:control=enter-frame >> xpath=//*[@id='my-widget1']/butto
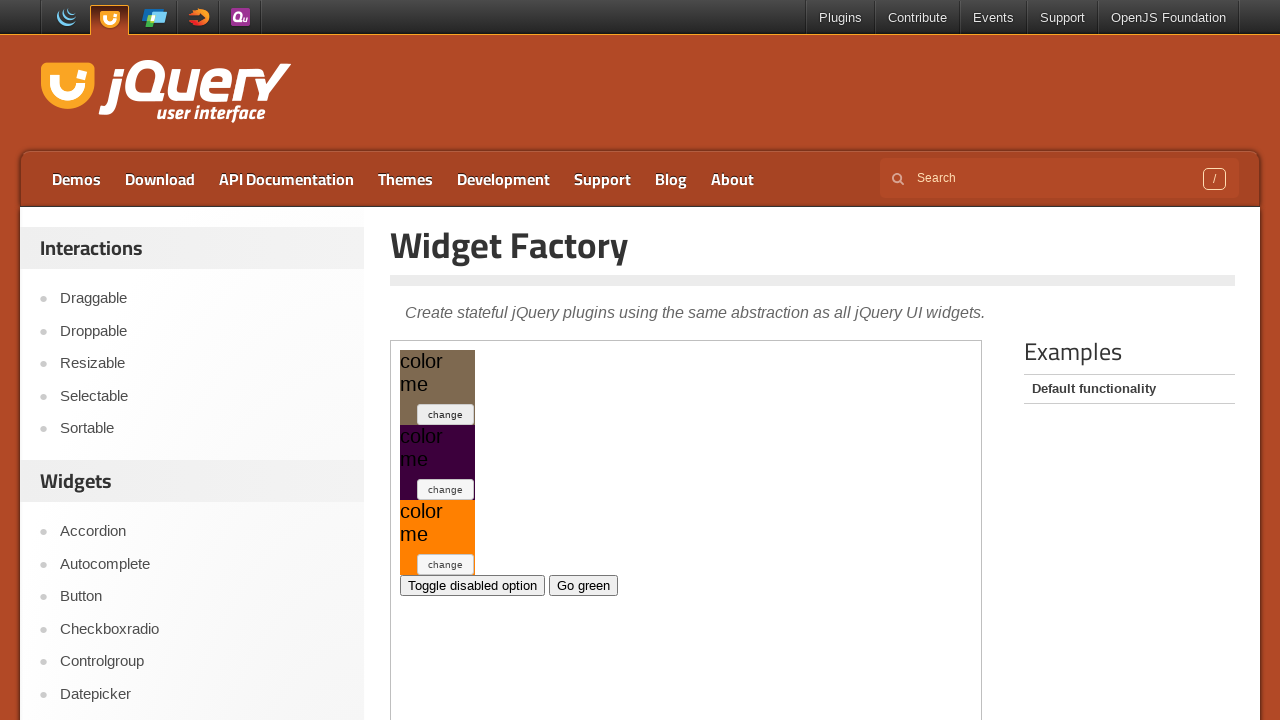

Retrieved current style attribute after click 8
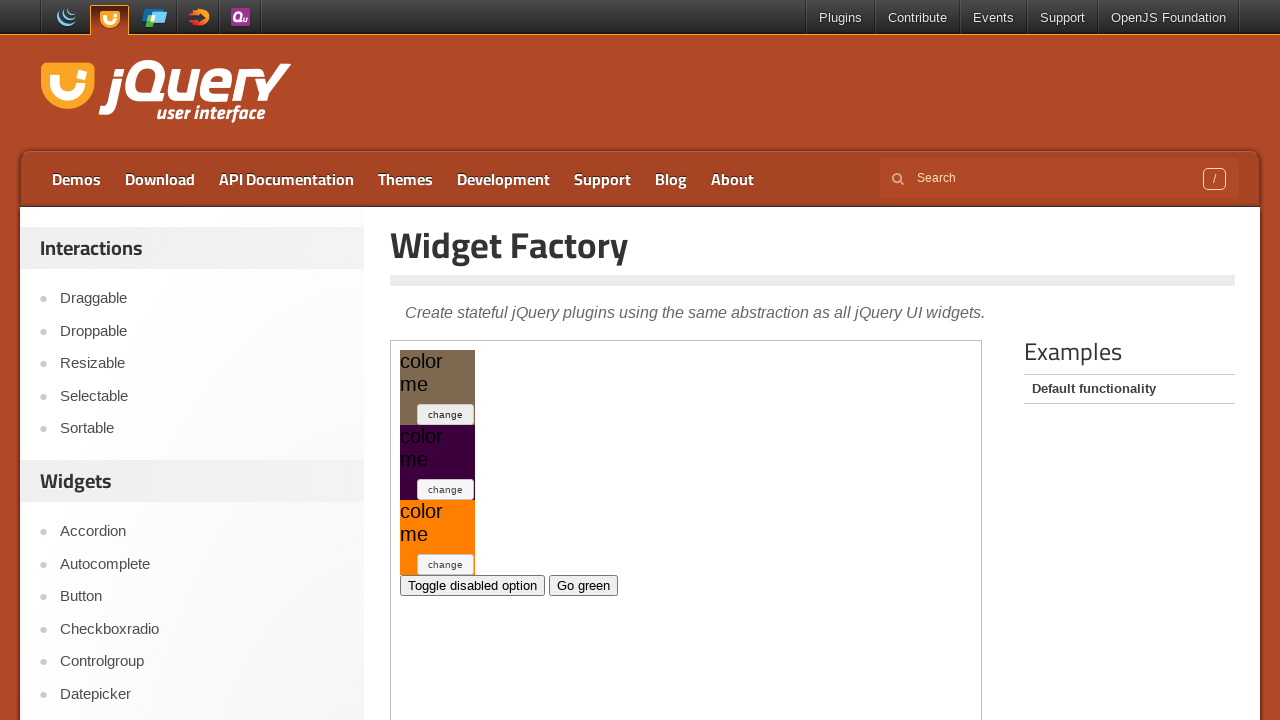

Clicked toggle button (iteration 9) at (446, 414) on .demo-frame >> internal:control=enter-frame >> xpath=//*[@id='my-widget1']/butto
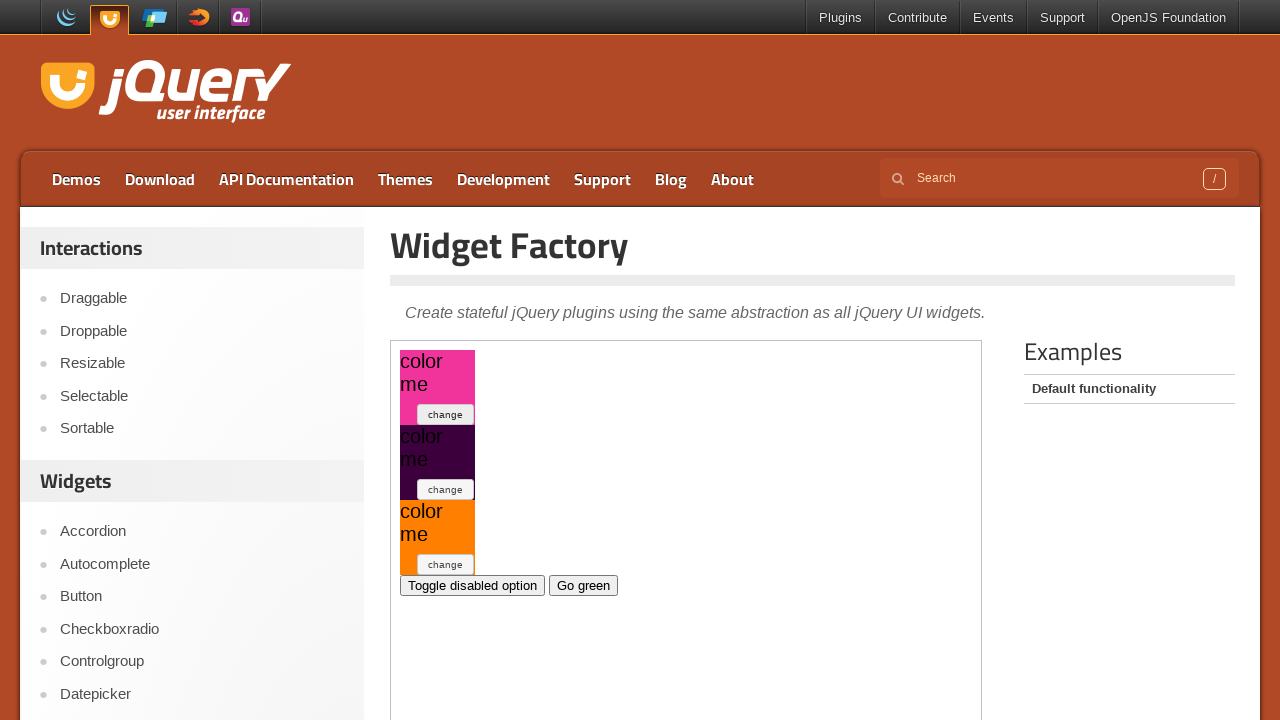

Retrieved current style attribute after click 9
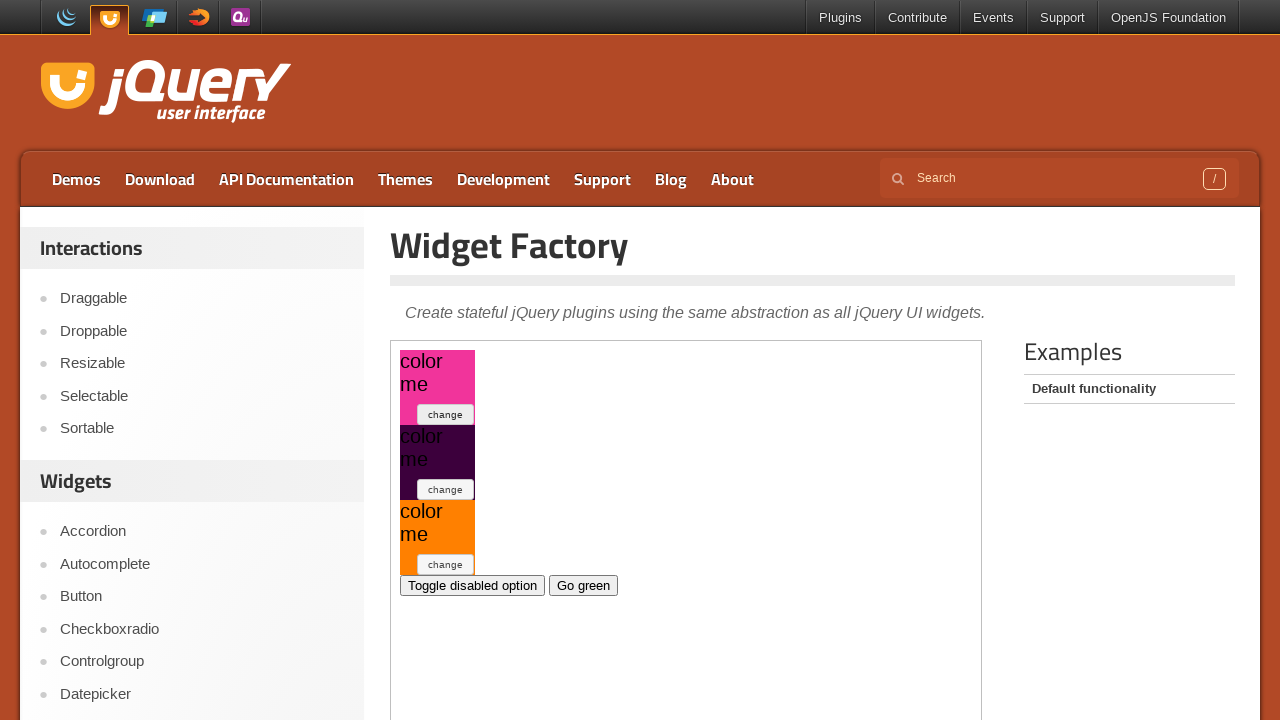

Clicked toggle button (iteration 10) at (446, 414) on .demo-frame >> internal:control=enter-frame >> xpath=//*[@id='my-widget1']/butto
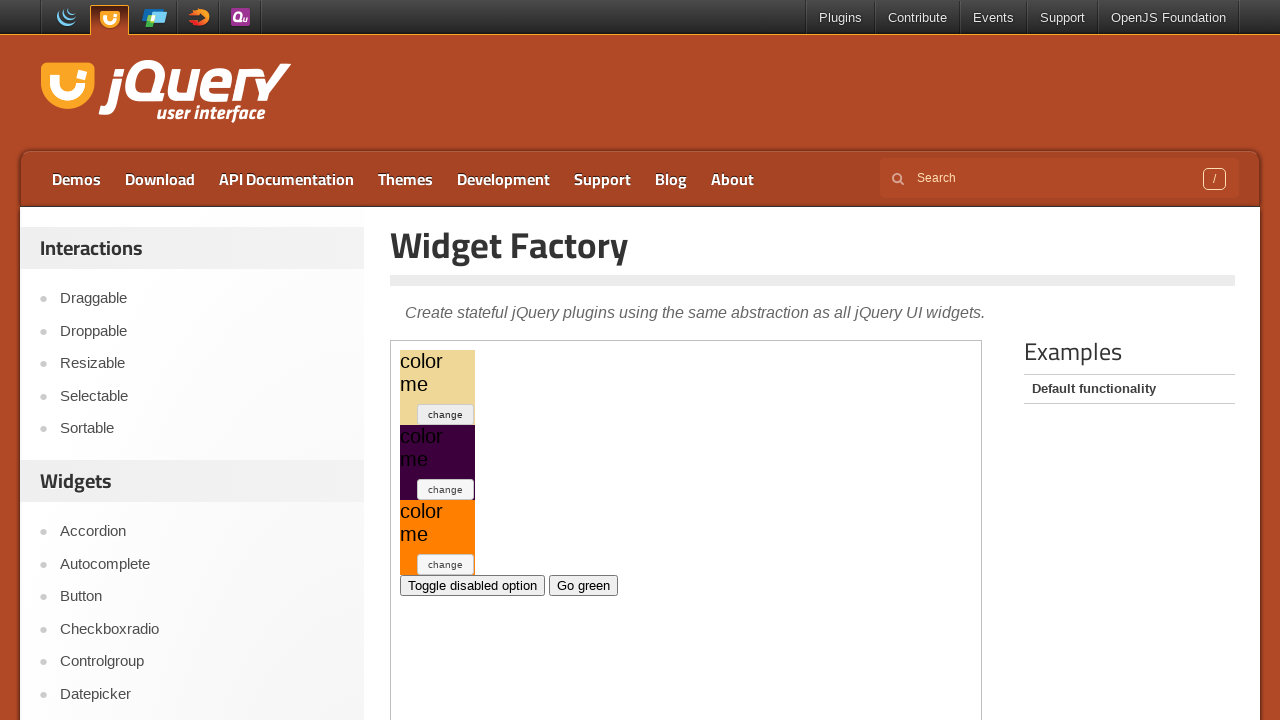

Retrieved current style attribute after click 10
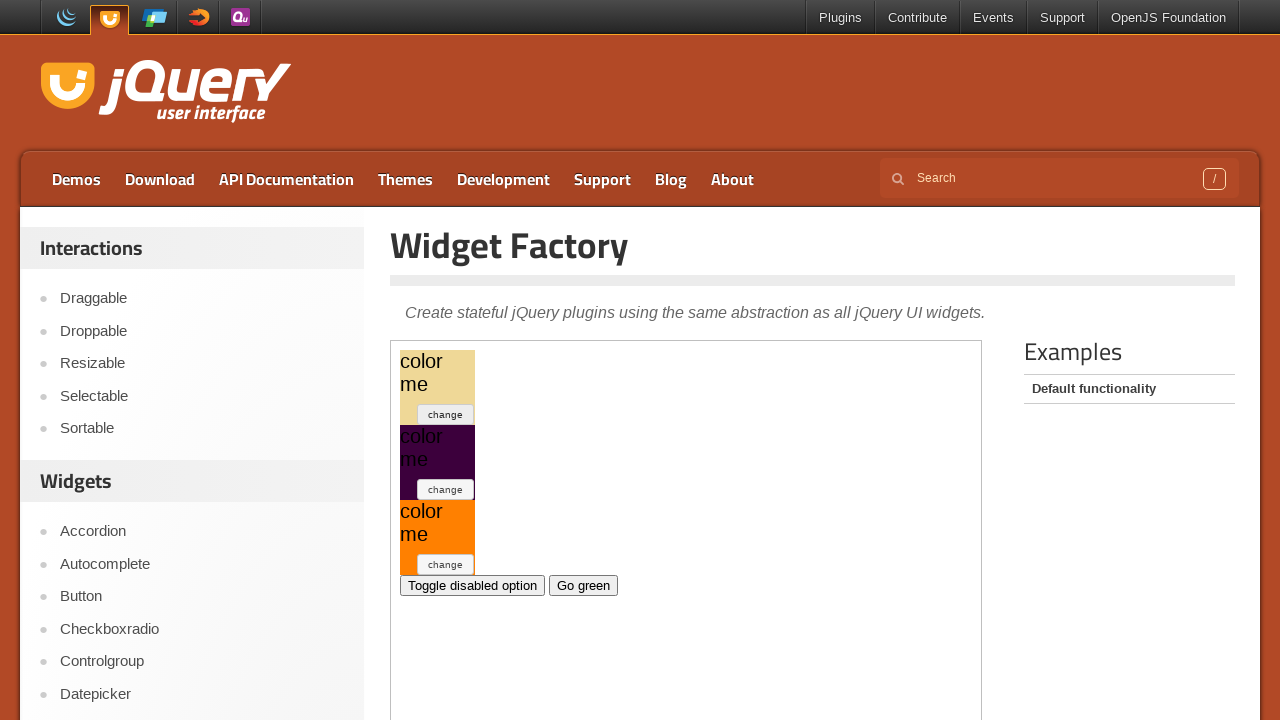

Clicked toggle button (iteration 11) at (446, 414) on .demo-frame >> internal:control=enter-frame >> xpath=//*[@id='my-widget1']/butto
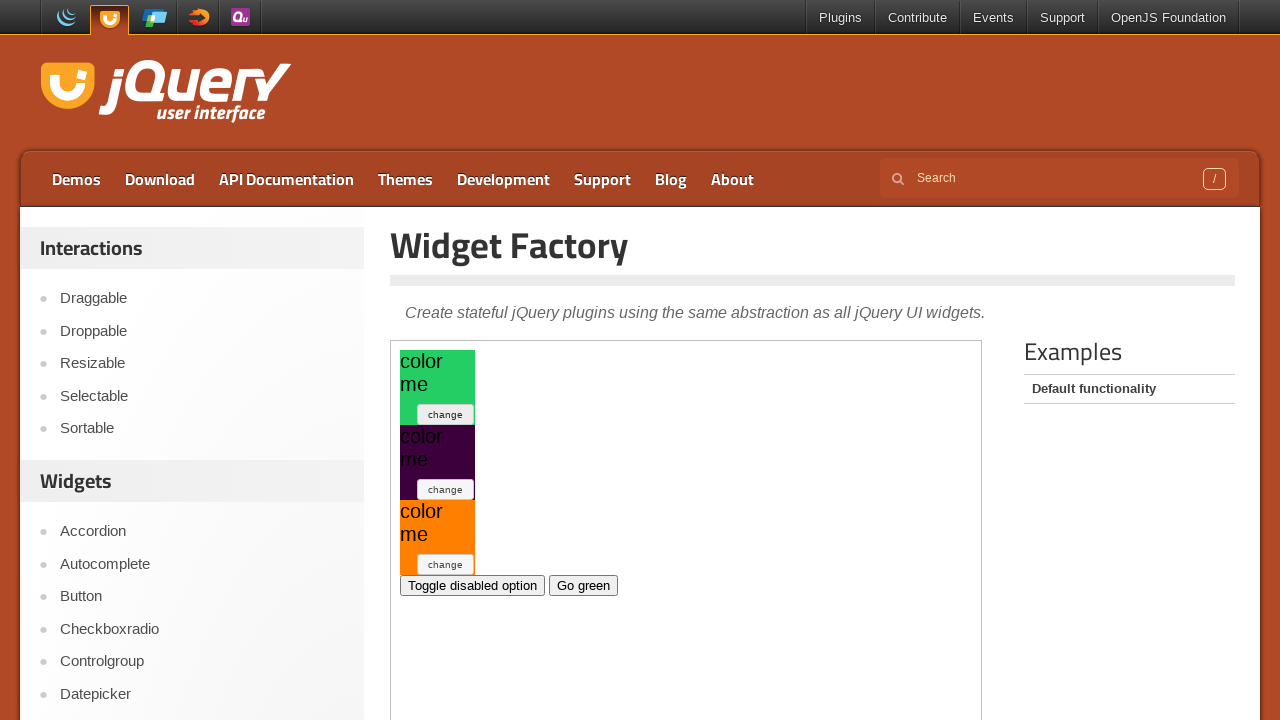

Retrieved current style attribute after click 11
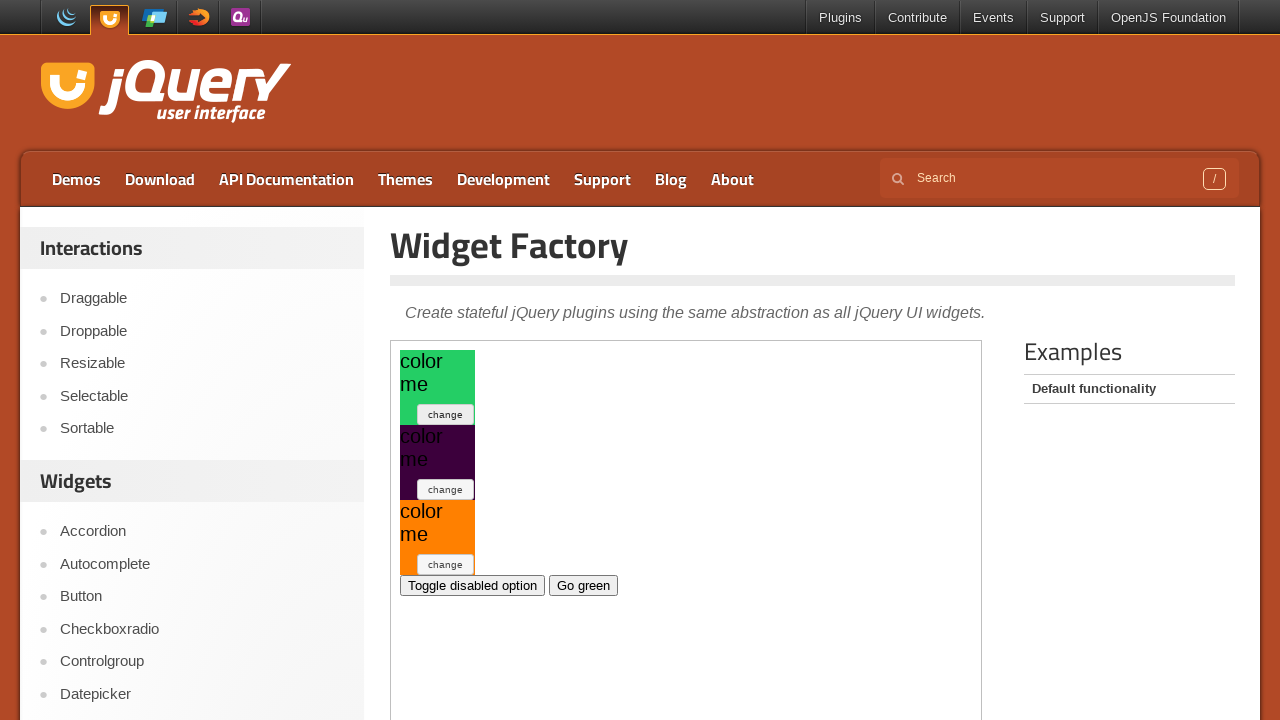

Clicked toggle button (iteration 12) at (446, 414) on .demo-frame >> internal:control=enter-frame >> xpath=//*[@id='my-widget1']/butto
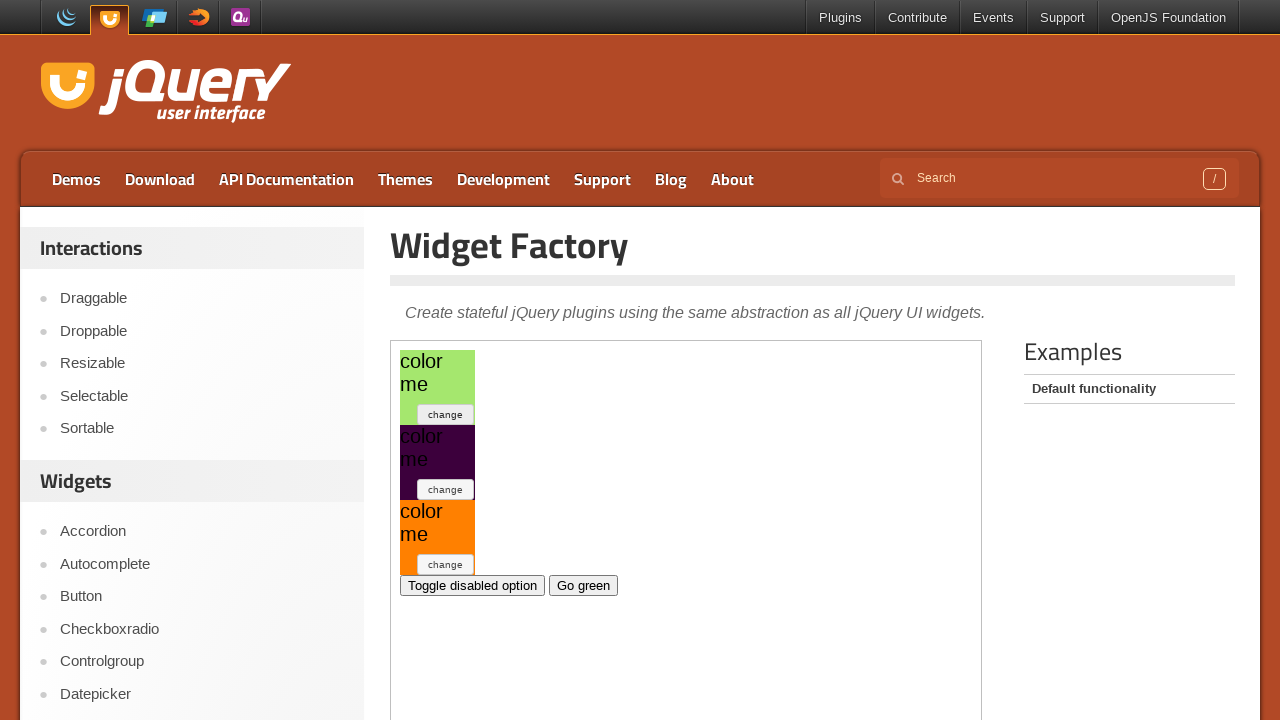

Retrieved current style attribute after click 12
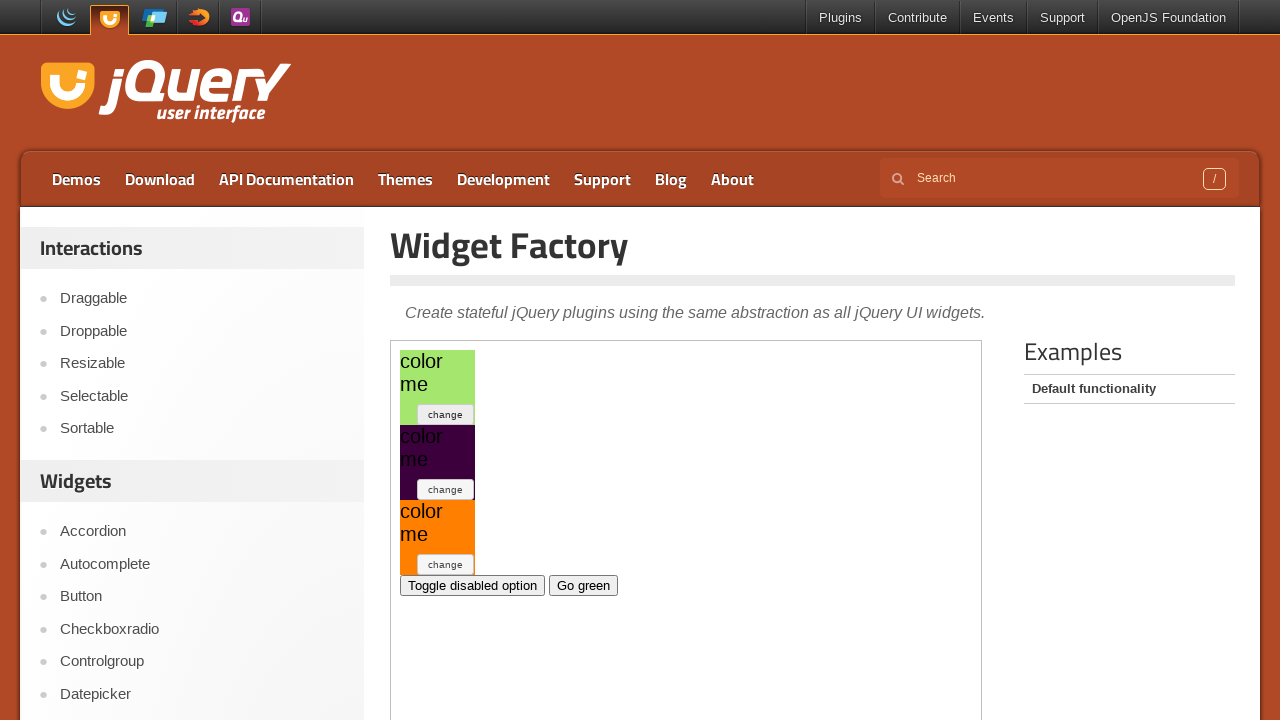

Clicked toggle button (iteration 13) at (446, 414) on .demo-frame >> internal:control=enter-frame >> xpath=//*[@id='my-widget1']/butto
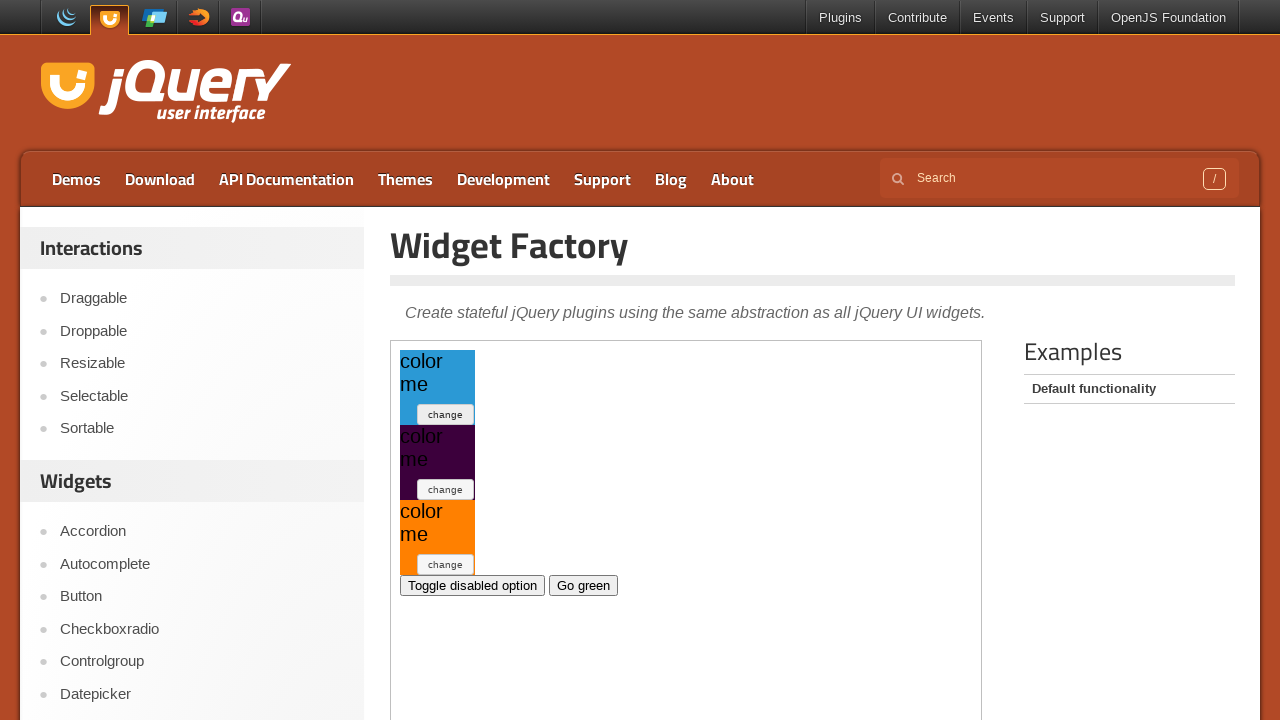

Retrieved current style attribute after click 13
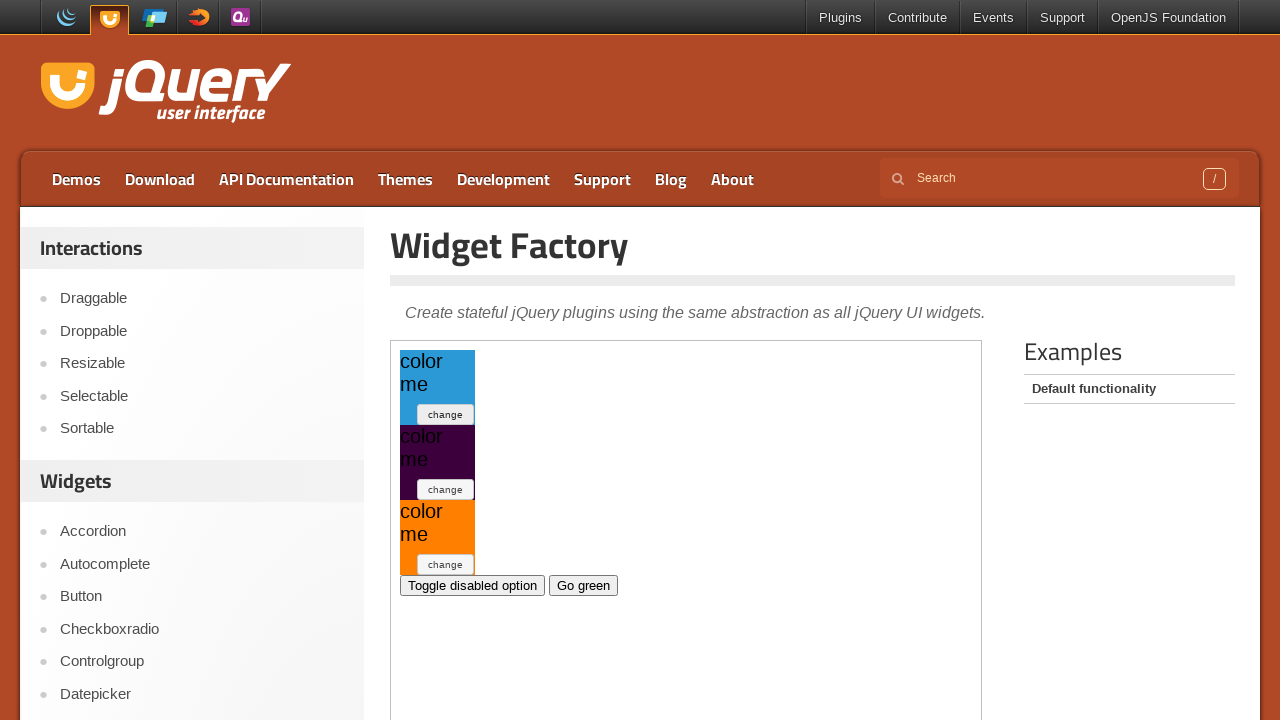

Clicked toggle button (iteration 14) at (446, 414) on .demo-frame >> internal:control=enter-frame >> xpath=//*[@id='my-widget1']/butto
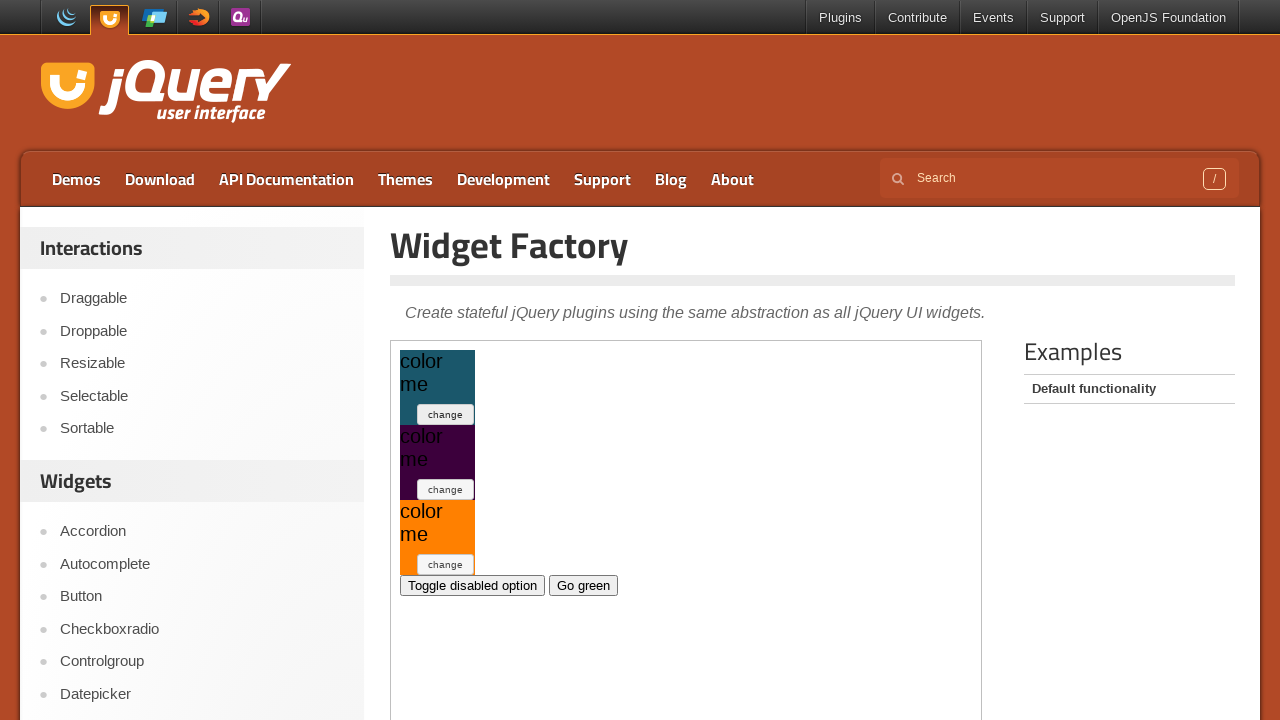

Retrieved current style attribute after click 14
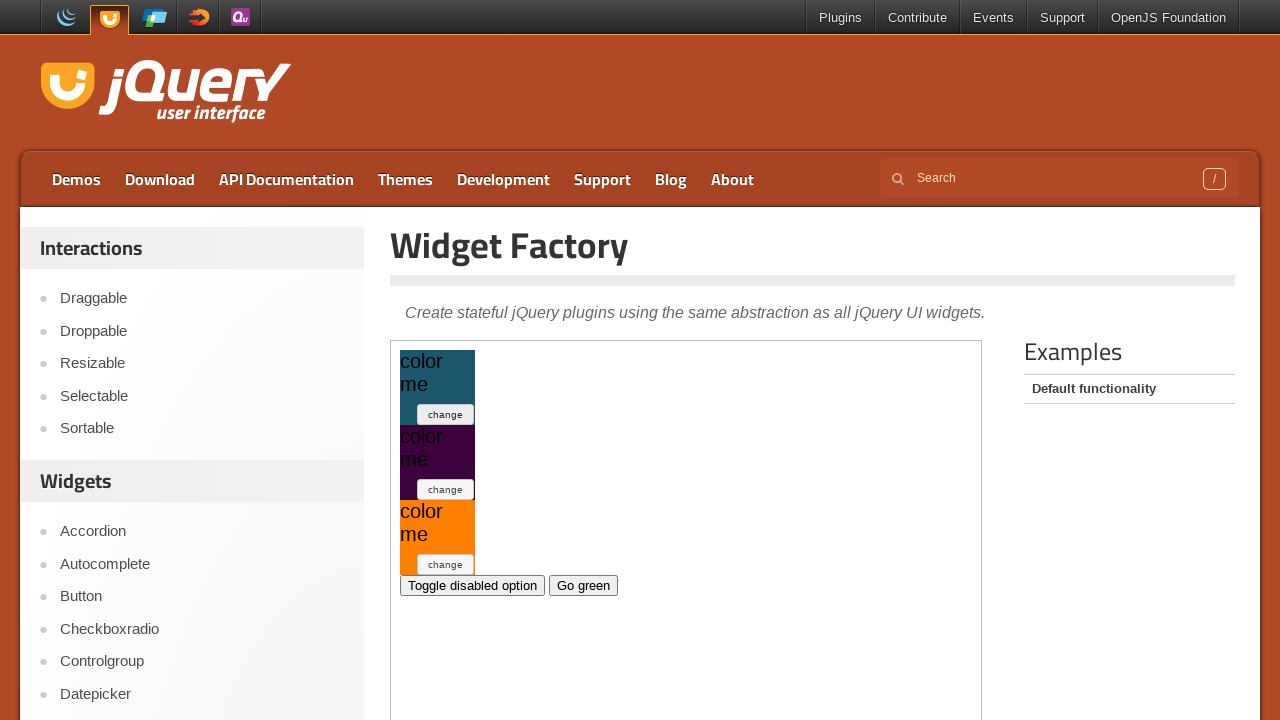

Clicked toggle button (iteration 15) at (446, 414) on .demo-frame >> internal:control=enter-frame >> xpath=//*[@id='my-widget1']/butto
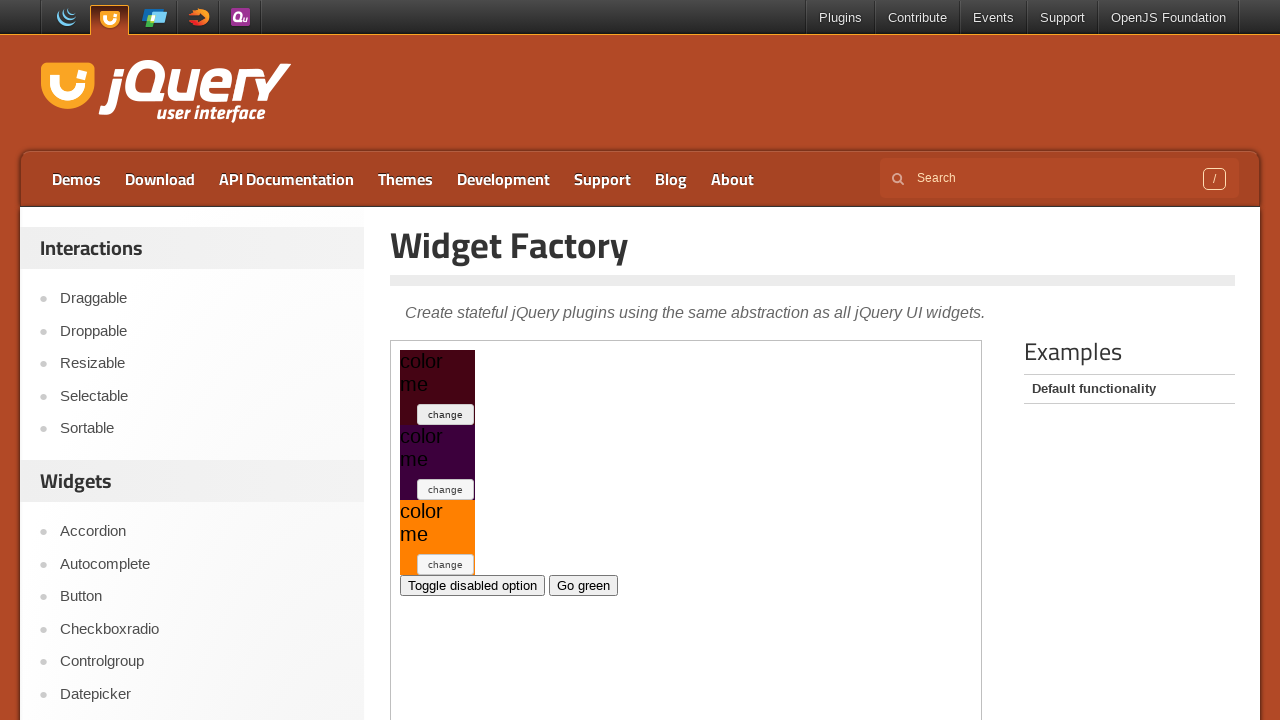

Retrieved current style attribute after click 15
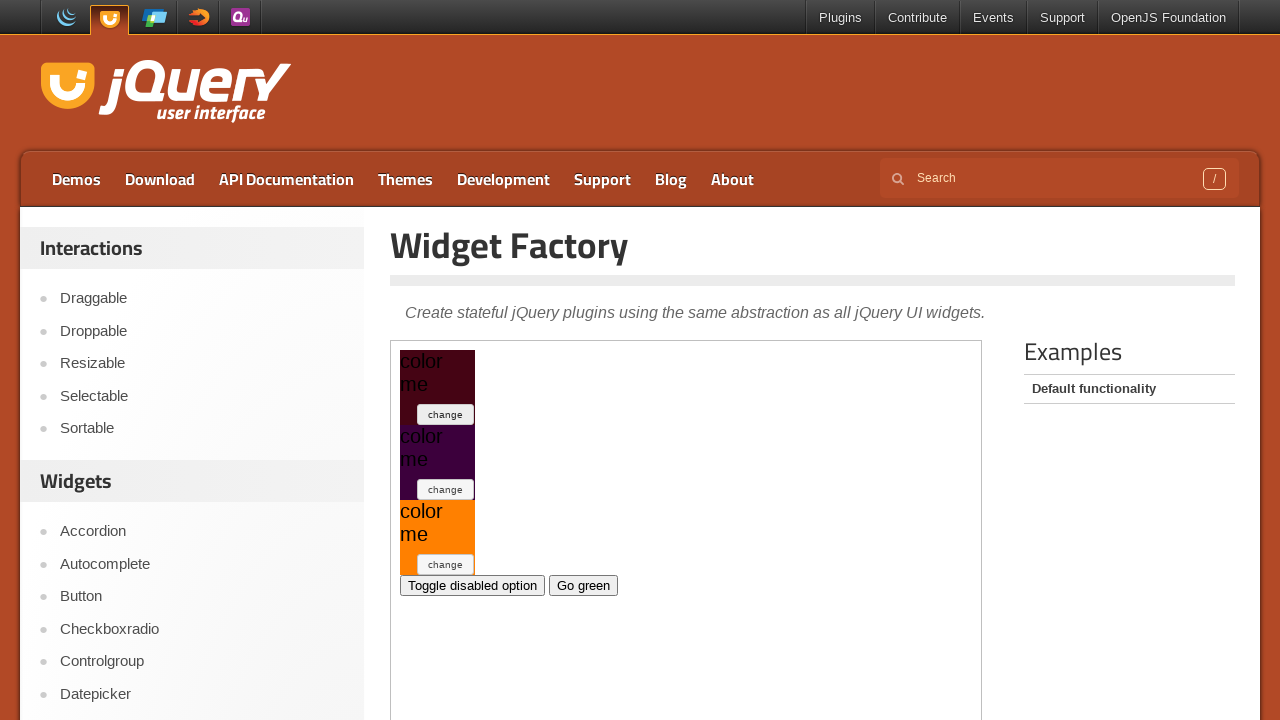

Clicked toggle button (iteration 16) at (446, 414) on .demo-frame >> internal:control=enter-frame >> xpath=//*[@id='my-widget1']/butto
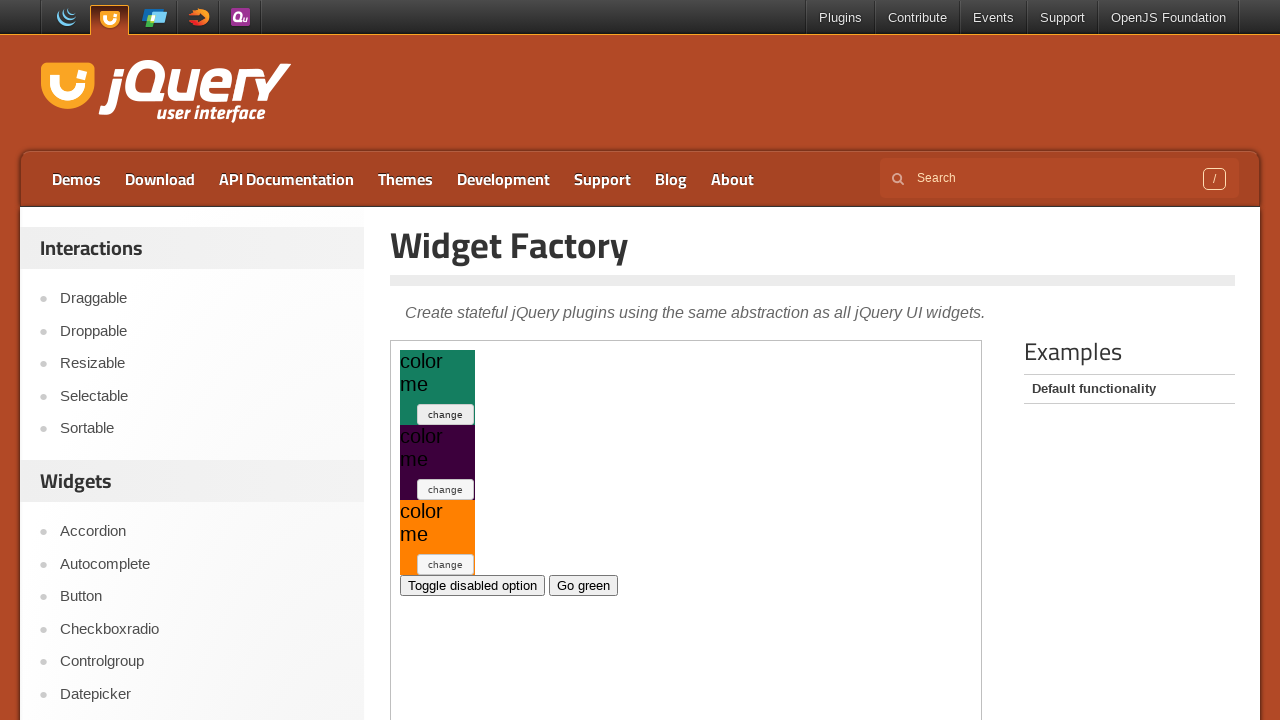

Retrieved current style attribute after click 16
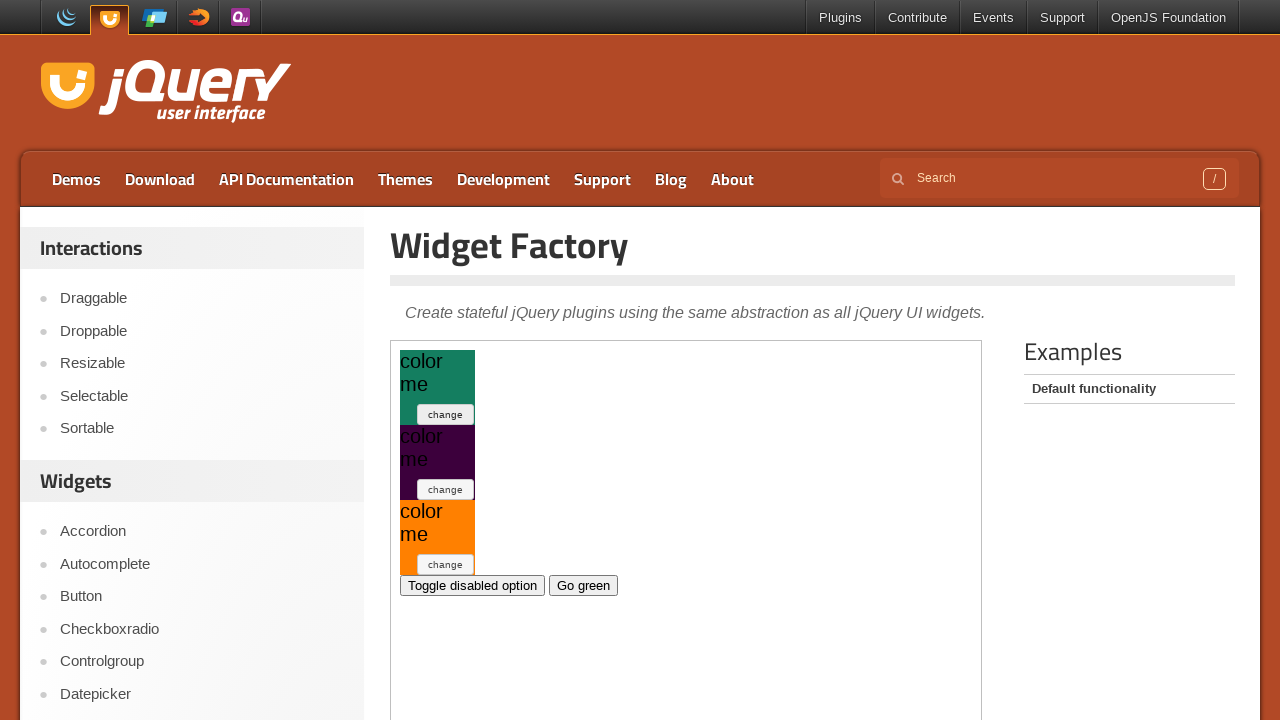

Clicked toggle button (iteration 17) at (446, 414) on .demo-frame >> internal:control=enter-frame >> xpath=//*[@id='my-widget1']/butto
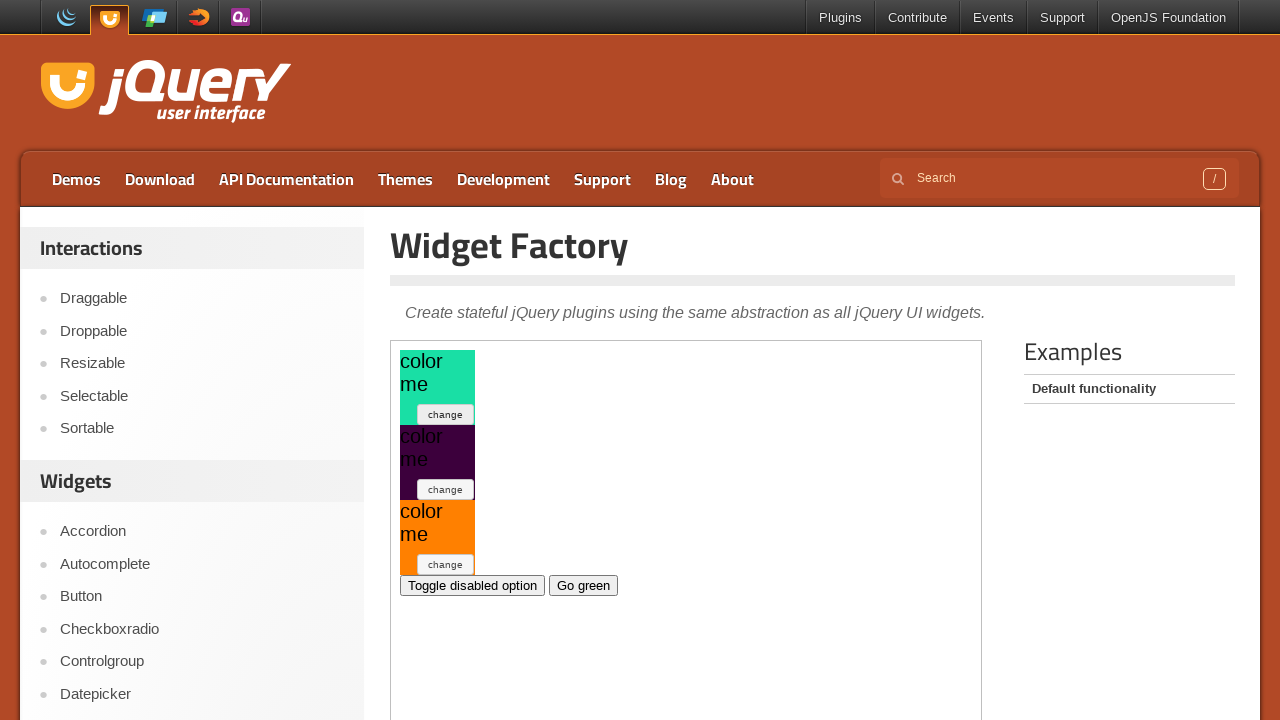

Retrieved current style attribute after click 17
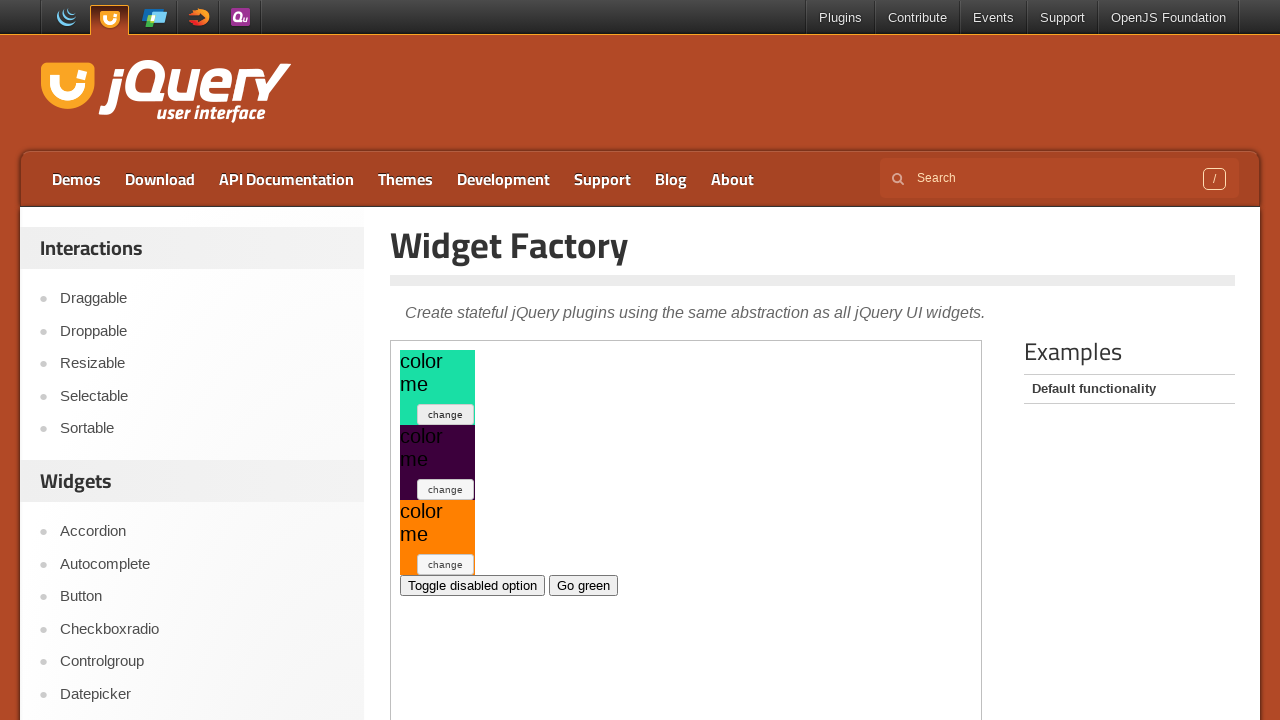

Clicked toggle button (iteration 18) at (446, 414) on .demo-frame >> internal:control=enter-frame >> xpath=//*[@id='my-widget1']/butto
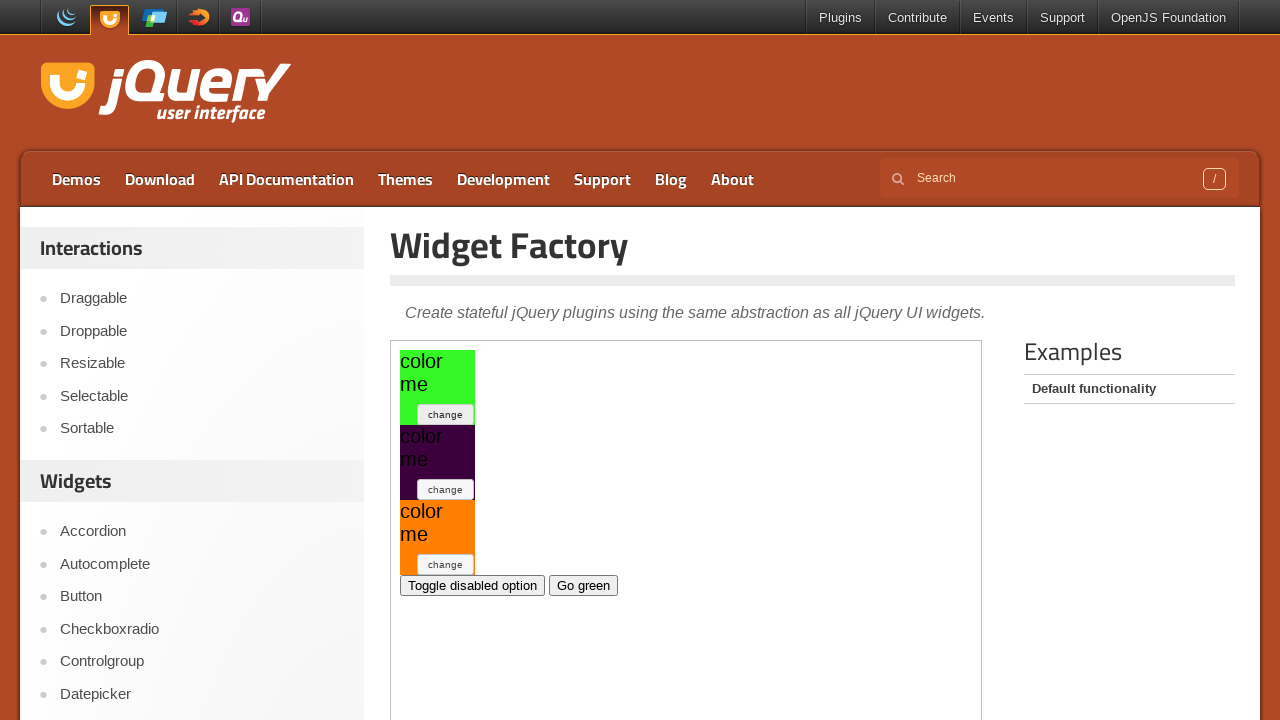

Retrieved current style attribute after click 18
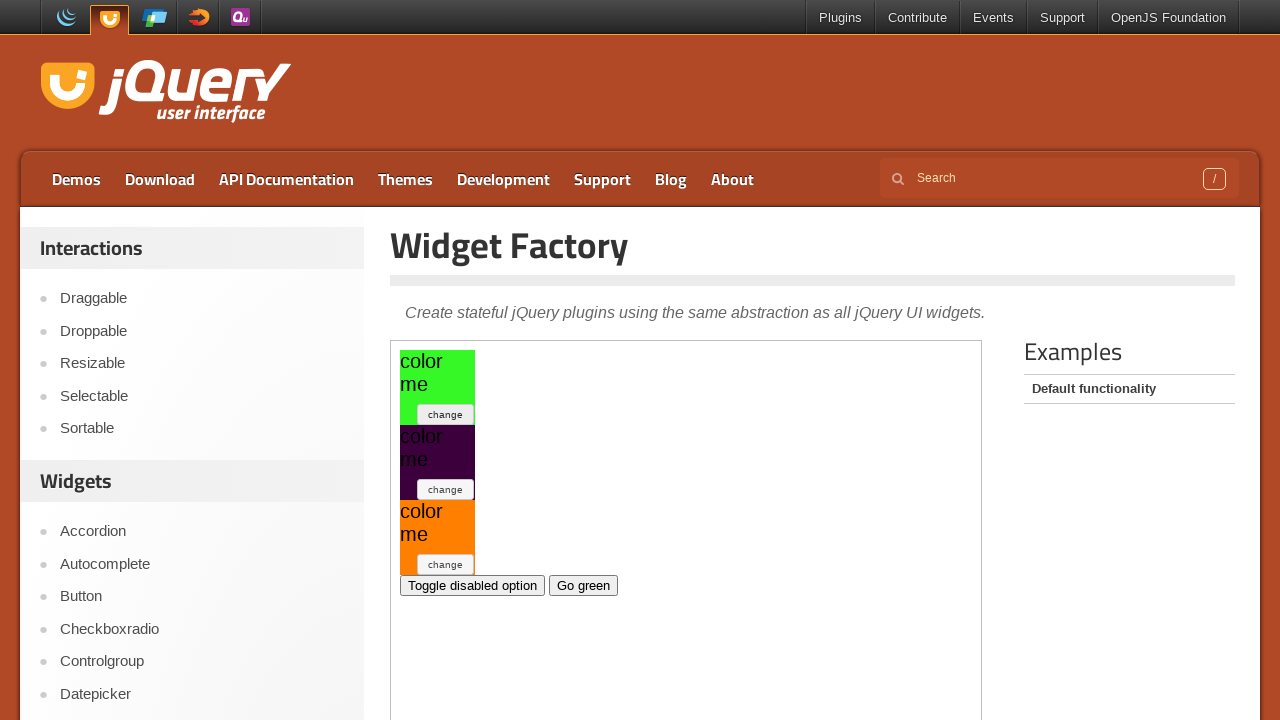

Clicked toggle button (iteration 19) at (446, 414) on .demo-frame >> internal:control=enter-frame >> xpath=//*[@id='my-widget1']/butto
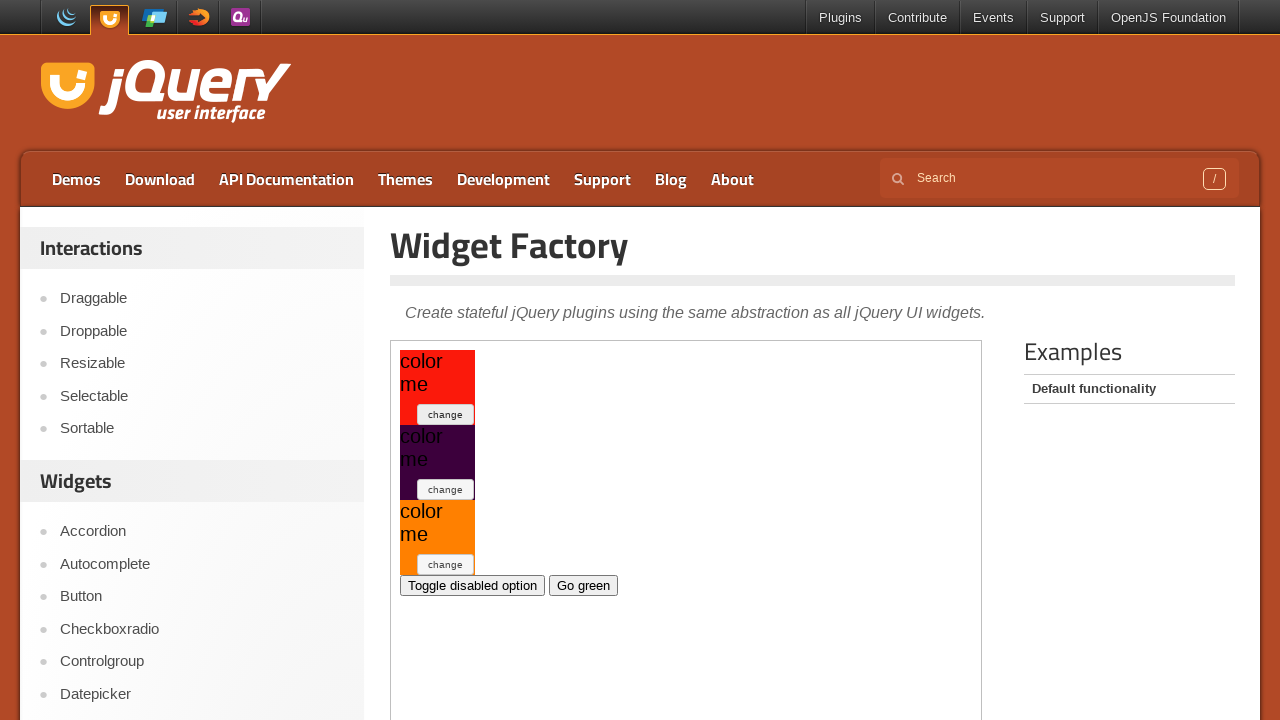

Retrieved current style attribute after click 19
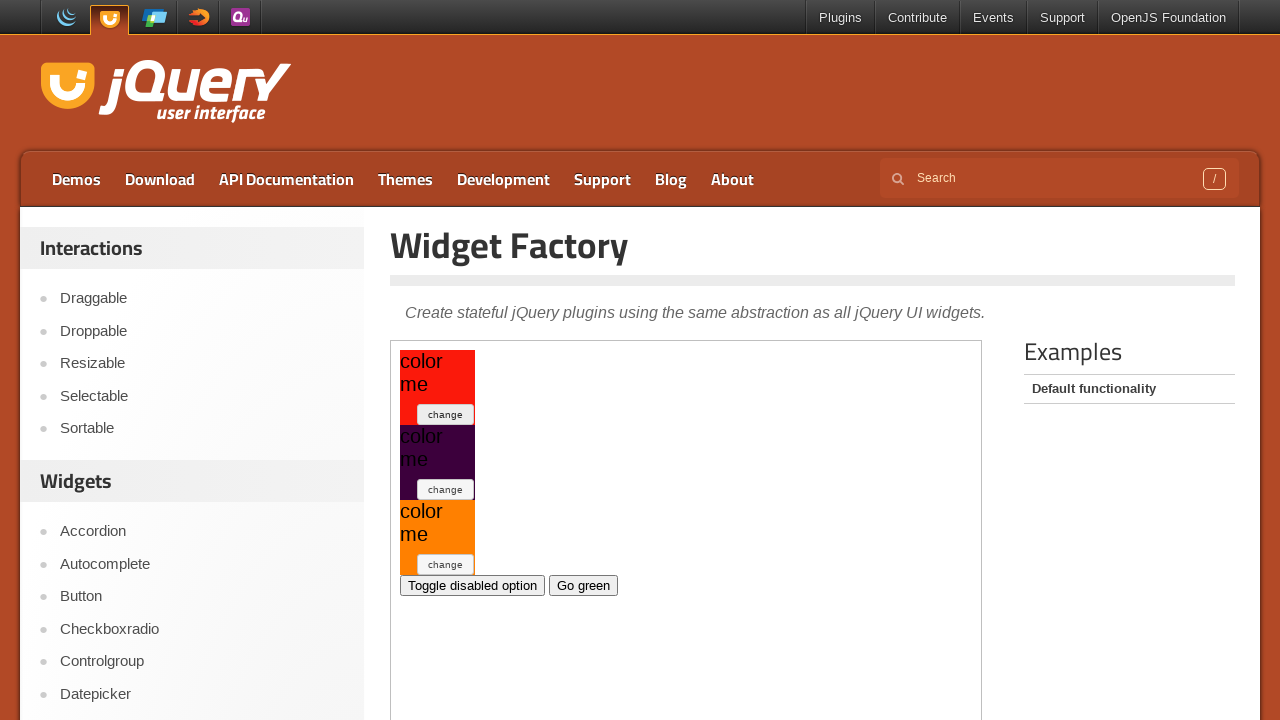

Clicked toggle button (iteration 20) at (446, 414) on .demo-frame >> internal:control=enter-frame >> xpath=//*[@id='my-widget1']/butto
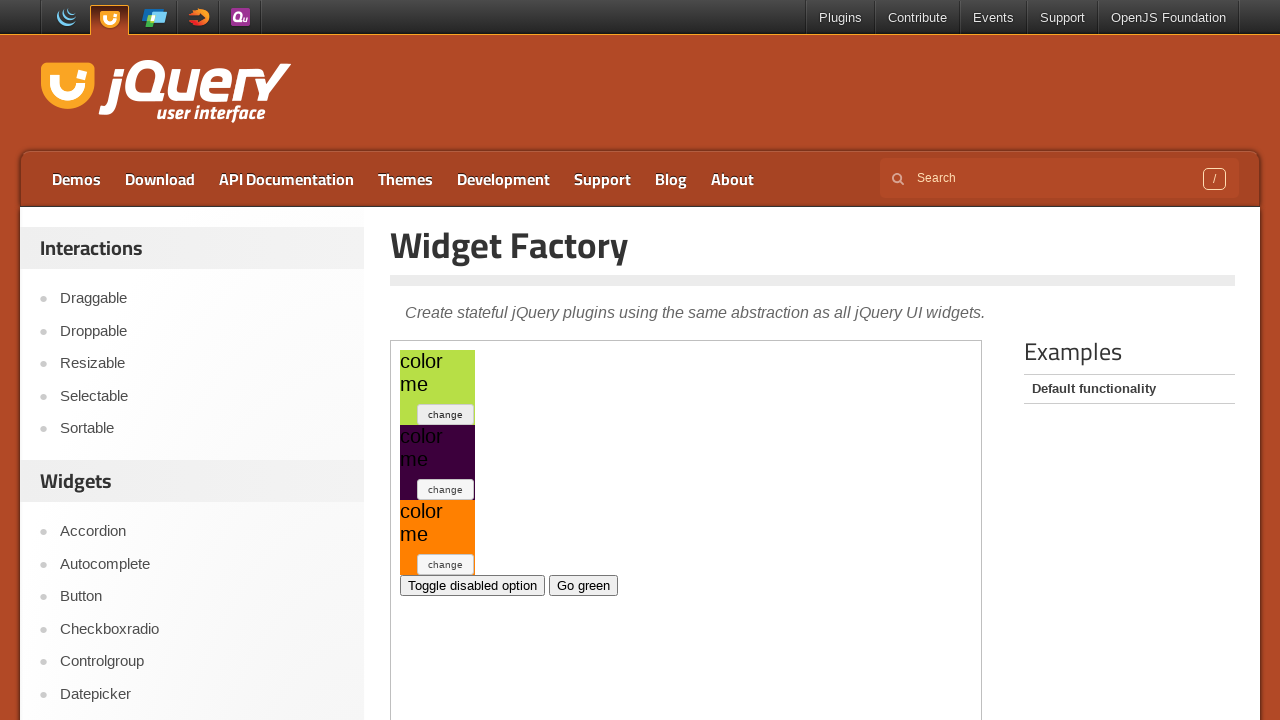

Retrieved current style attribute after click 20
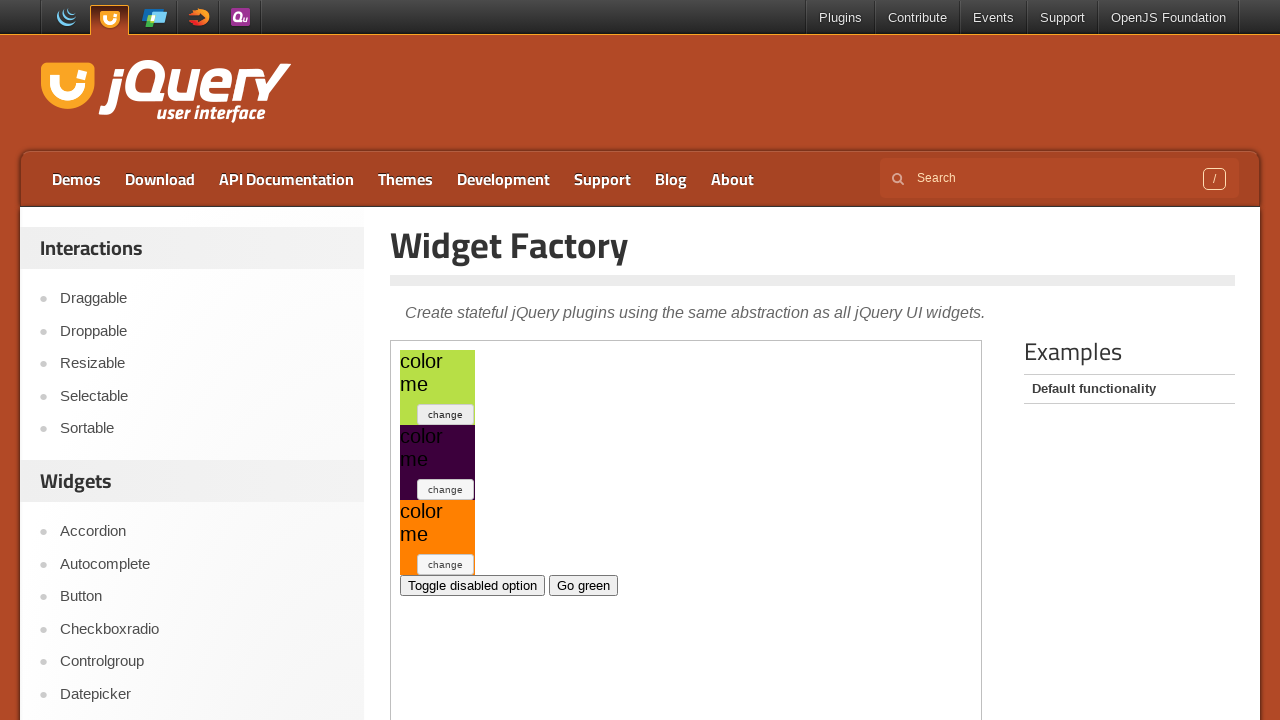

Clicked toggle button (iteration 21) at (446, 414) on .demo-frame >> internal:control=enter-frame >> xpath=//*[@id='my-widget1']/butto
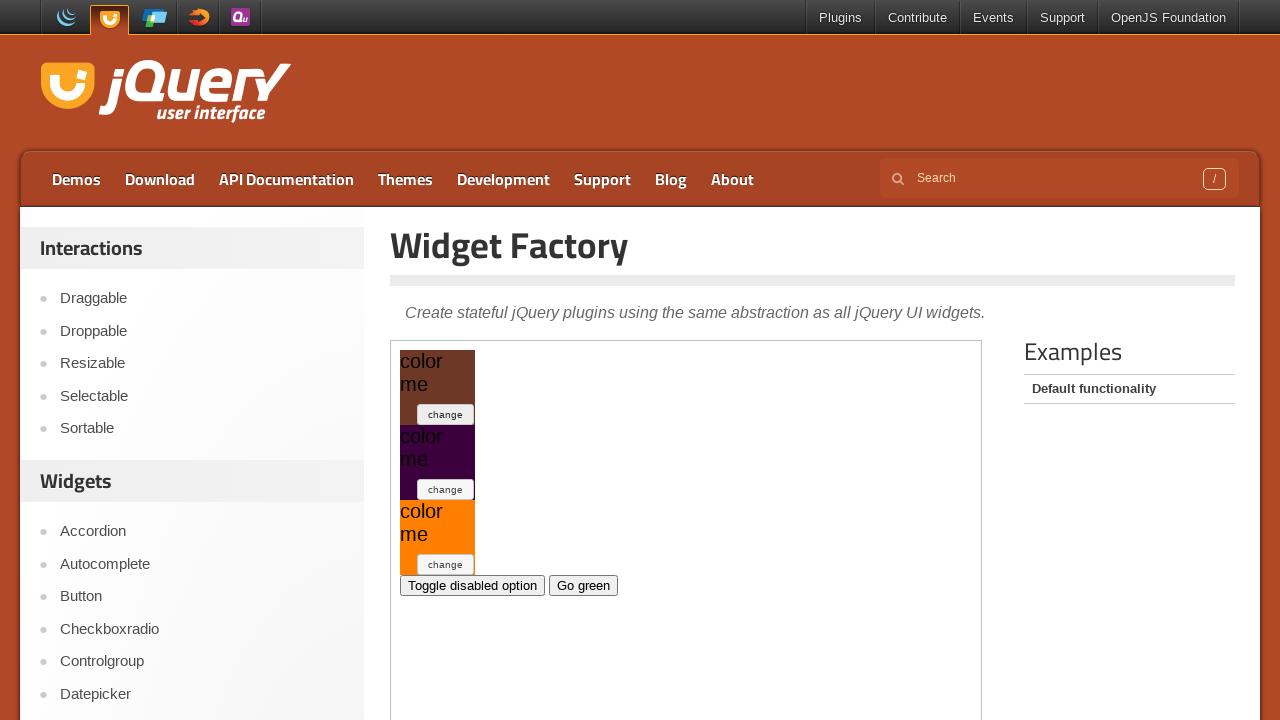

Retrieved current style attribute after click 21
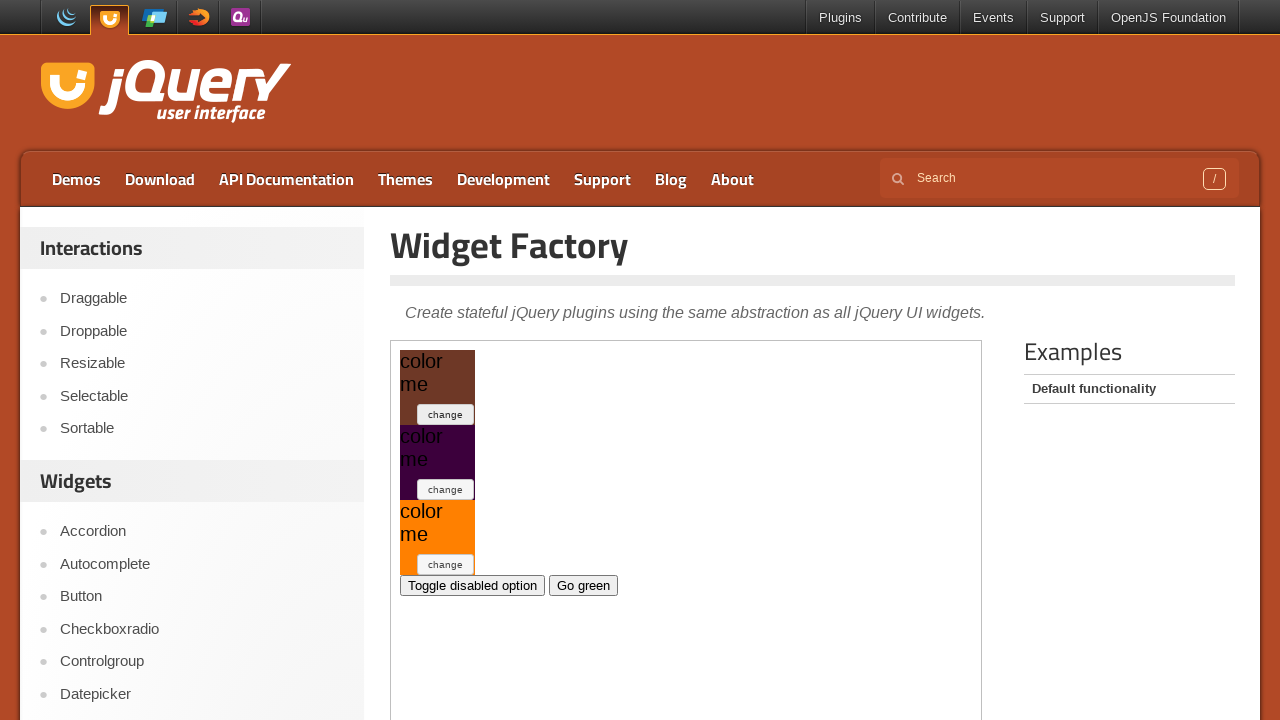

Clicked toggle button (iteration 22) at (446, 414) on .demo-frame >> internal:control=enter-frame >> xpath=//*[@id='my-widget1']/butto
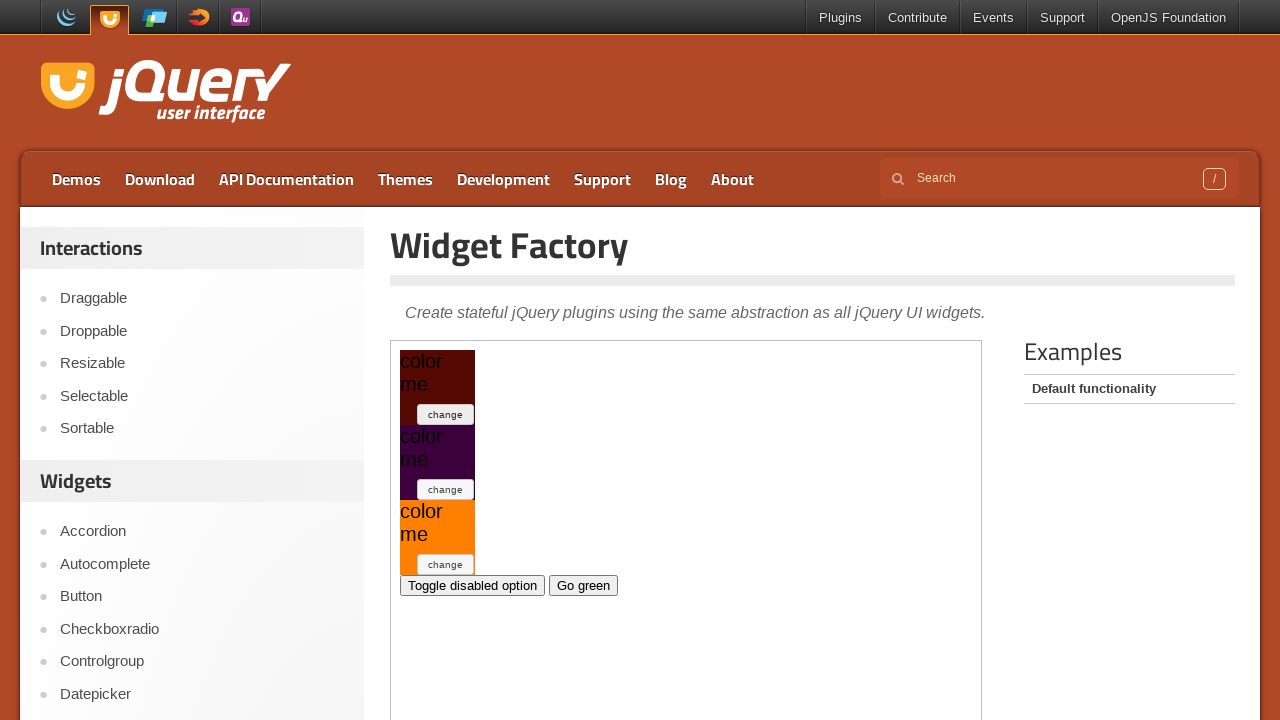

Retrieved current style attribute after click 22
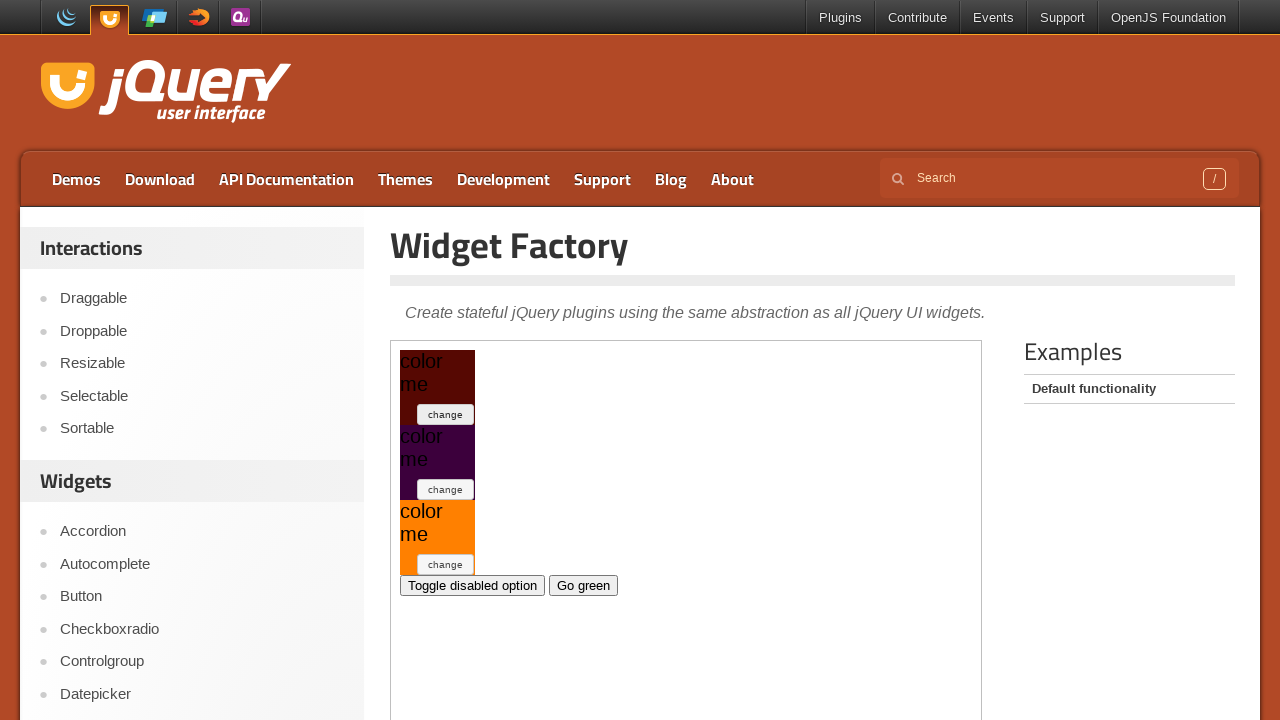

Clicked toggle button (iteration 23) at (446, 414) on .demo-frame >> internal:control=enter-frame >> xpath=//*[@id='my-widget1']/butto
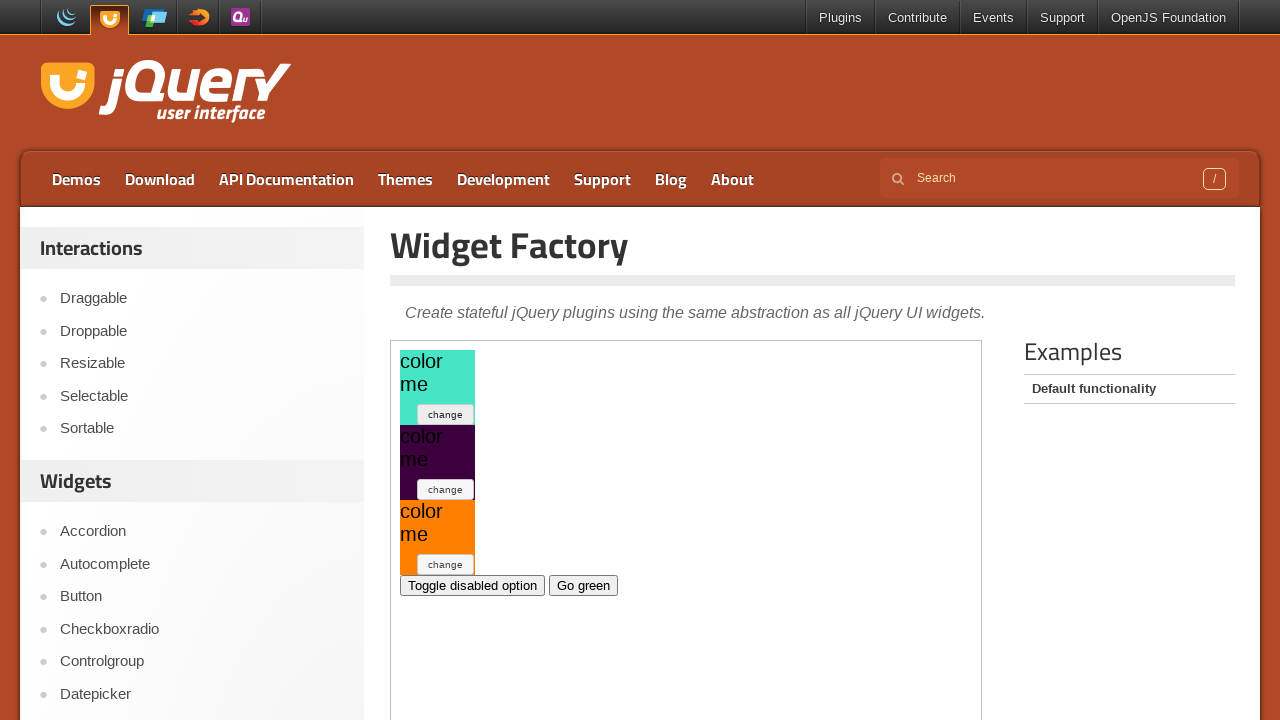

Retrieved current style attribute after click 23
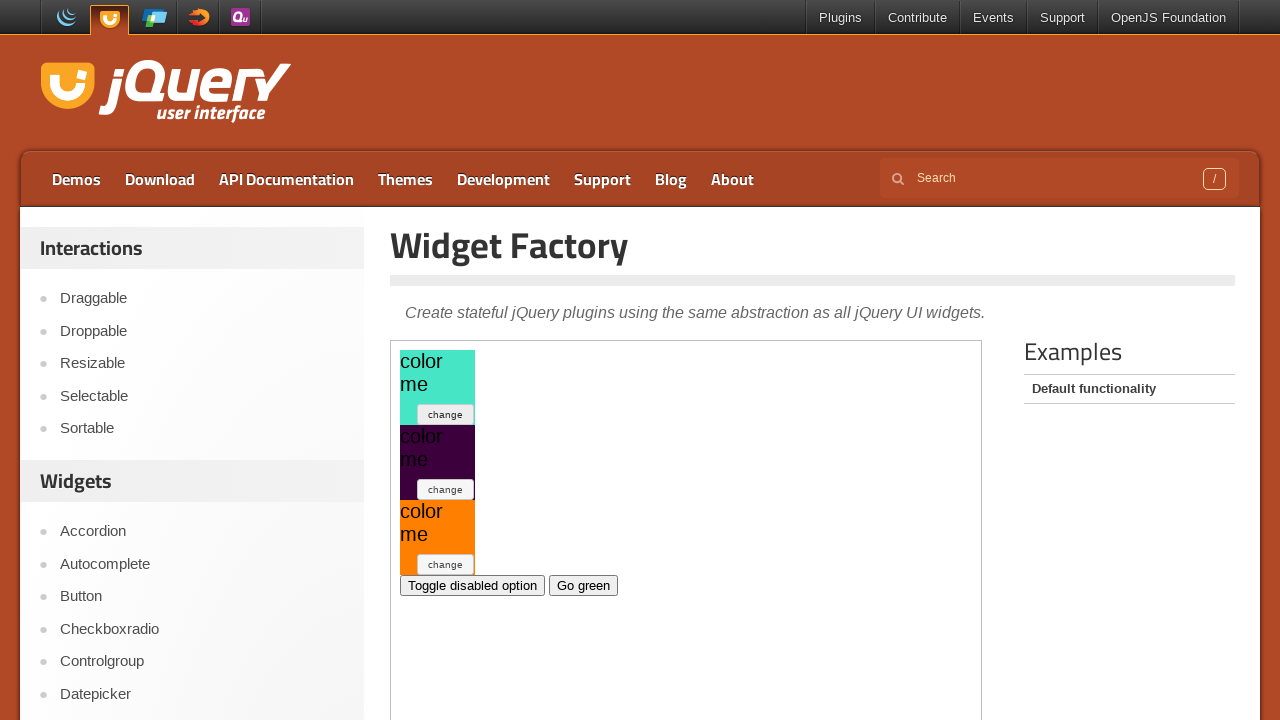

Clicked toggle button (iteration 24) at (446, 414) on .demo-frame >> internal:control=enter-frame >> xpath=//*[@id='my-widget1']/butto
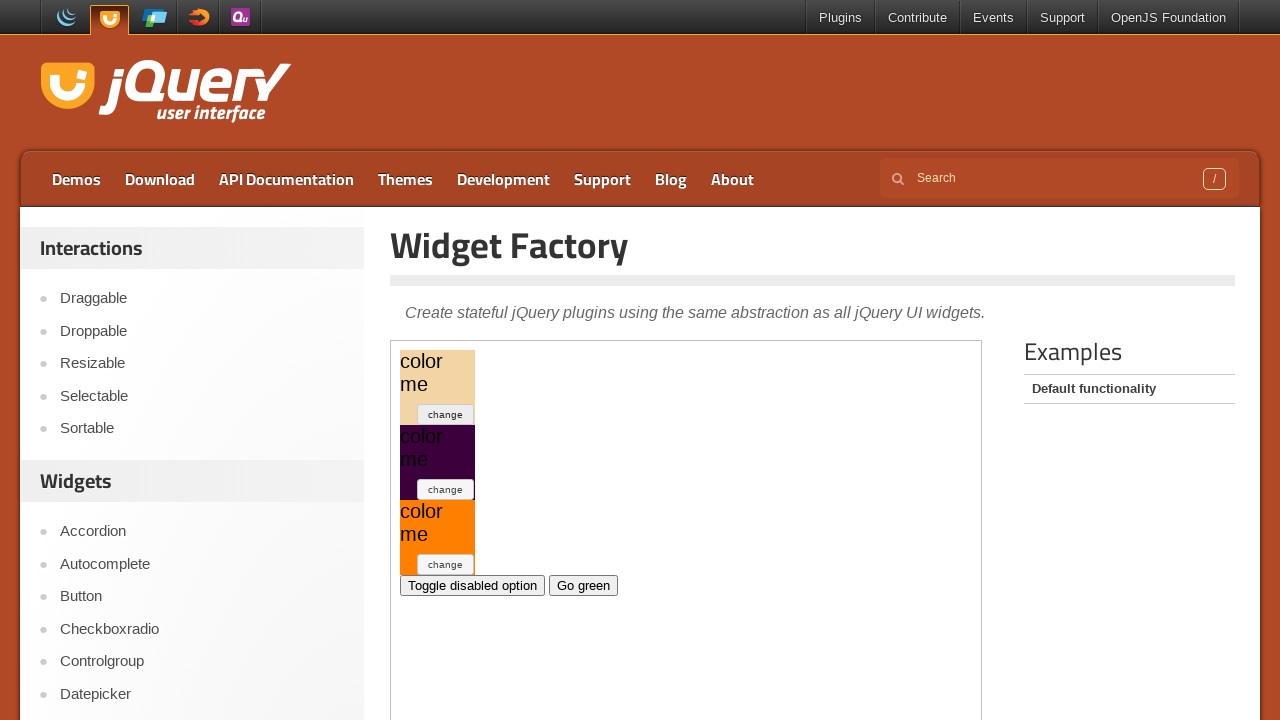

Retrieved current style attribute after click 24
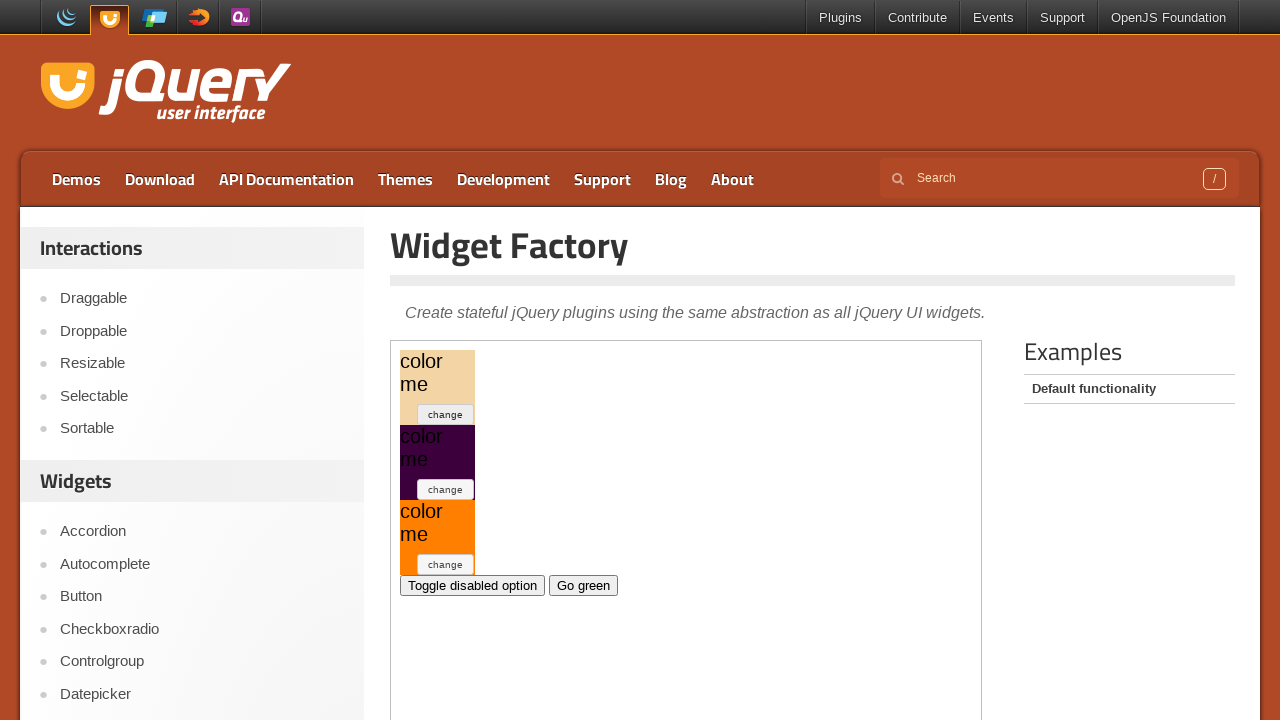

Clicked toggle button (iteration 25) at (446, 414) on .demo-frame >> internal:control=enter-frame >> xpath=//*[@id='my-widget1']/butto
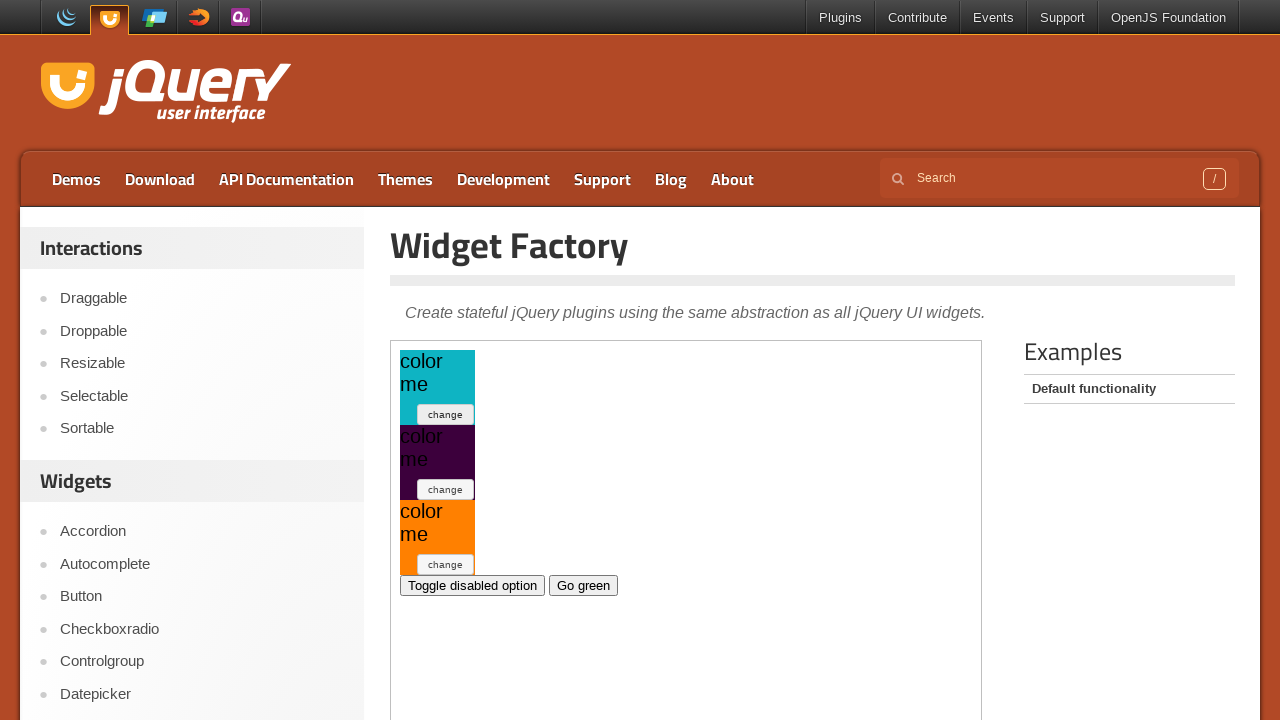

Retrieved current style attribute after click 25
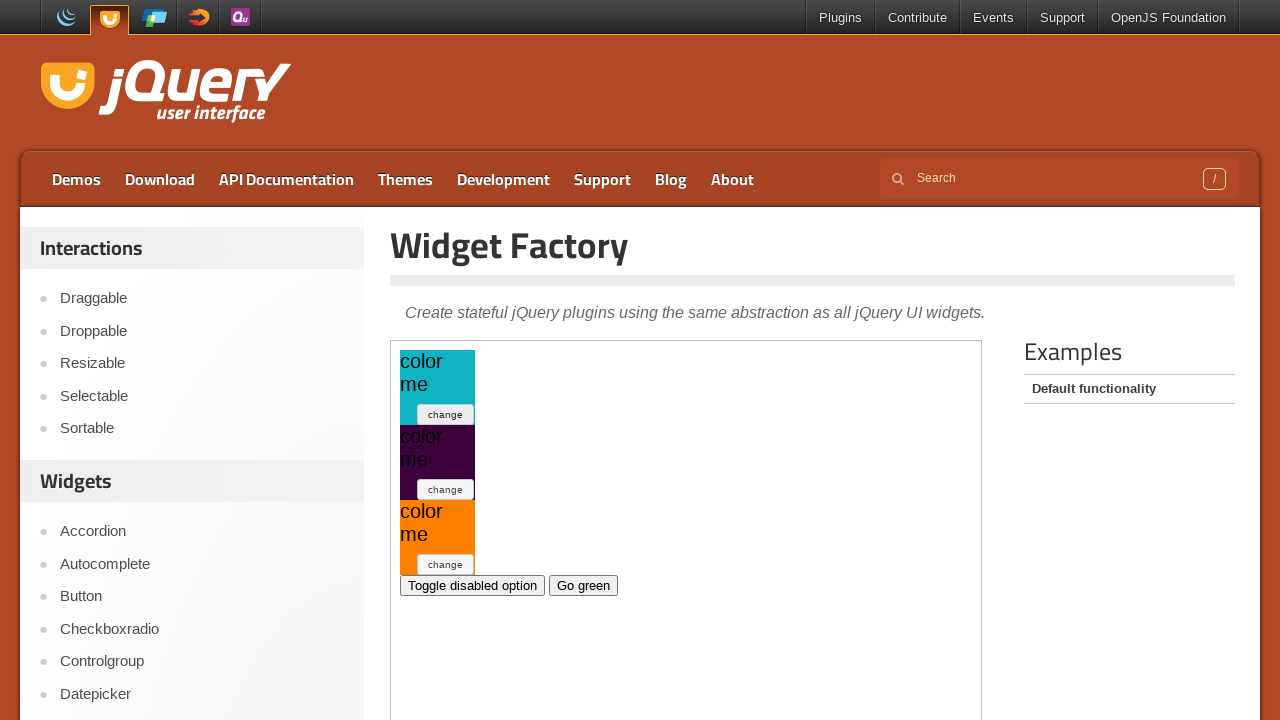

Clicked toggle button (iteration 26) at (446, 414) on .demo-frame >> internal:control=enter-frame >> xpath=//*[@id='my-widget1']/butto
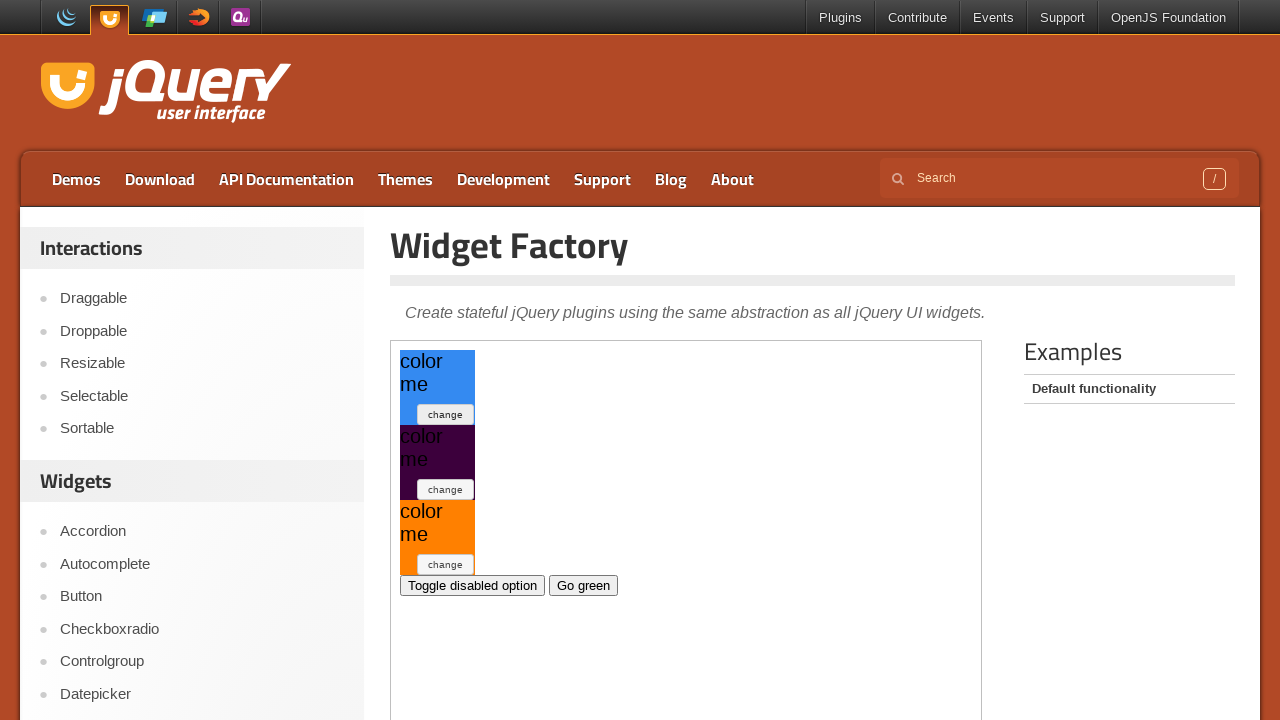

Retrieved current style attribute after click 26
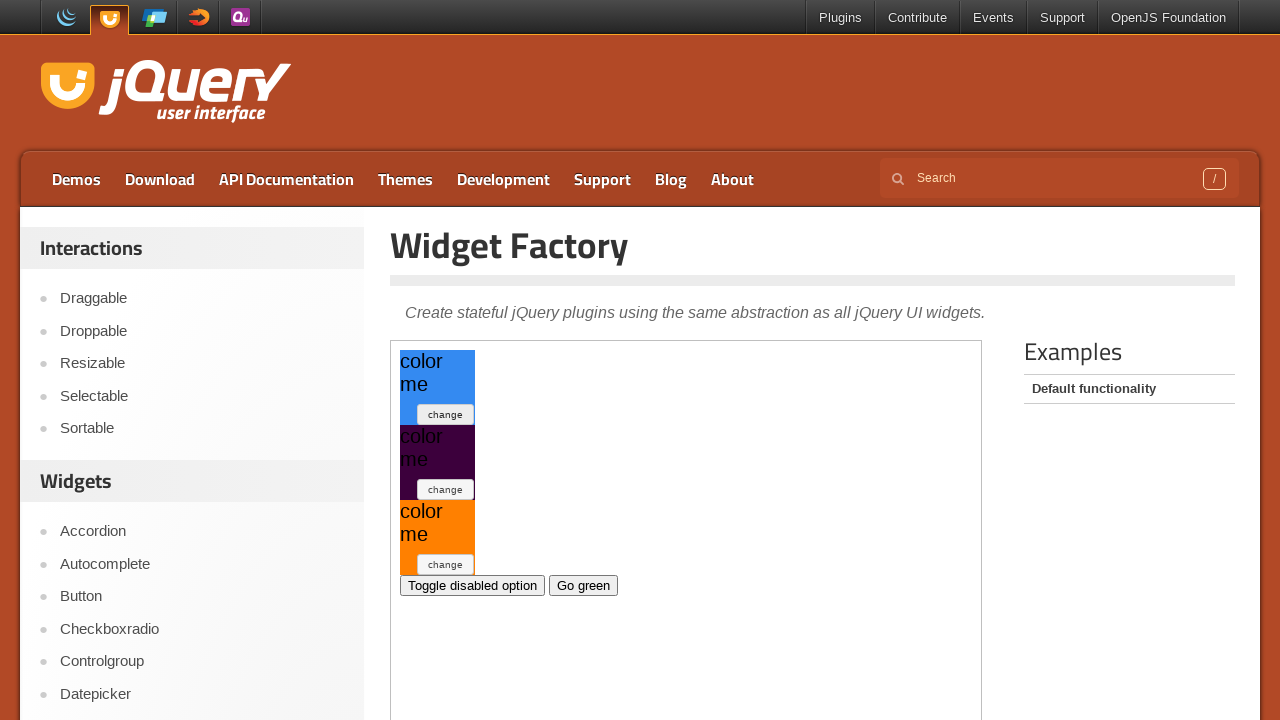

Clicked toggle button (iteration 27) at (446, 414) on .demo-frame >> internal:control=enter-frame >> xpath=//*[@id='my-widget1']/butto
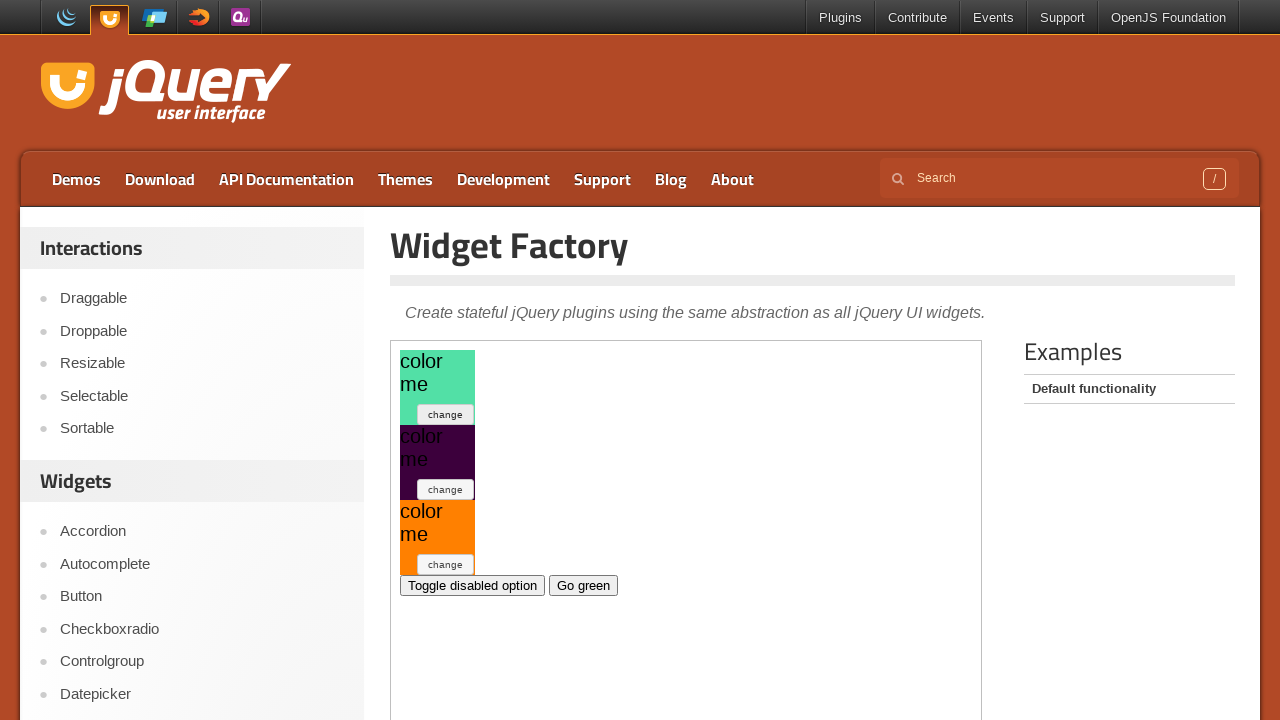

Retrieved current style attribute after click 27
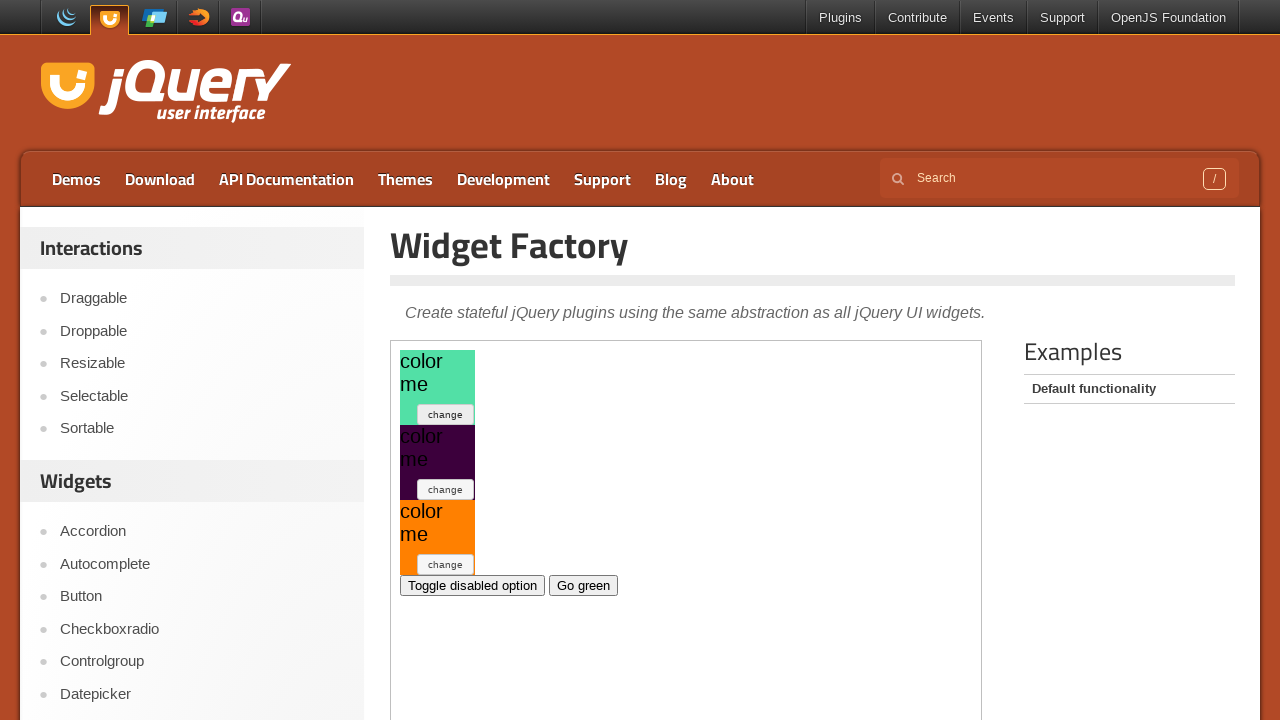

Clicked toggle button (iteration 28) at (446, 414) on .demo-frame >> internal:control=enter-frame >> xpath=//*[@id='my-widget1']/butto
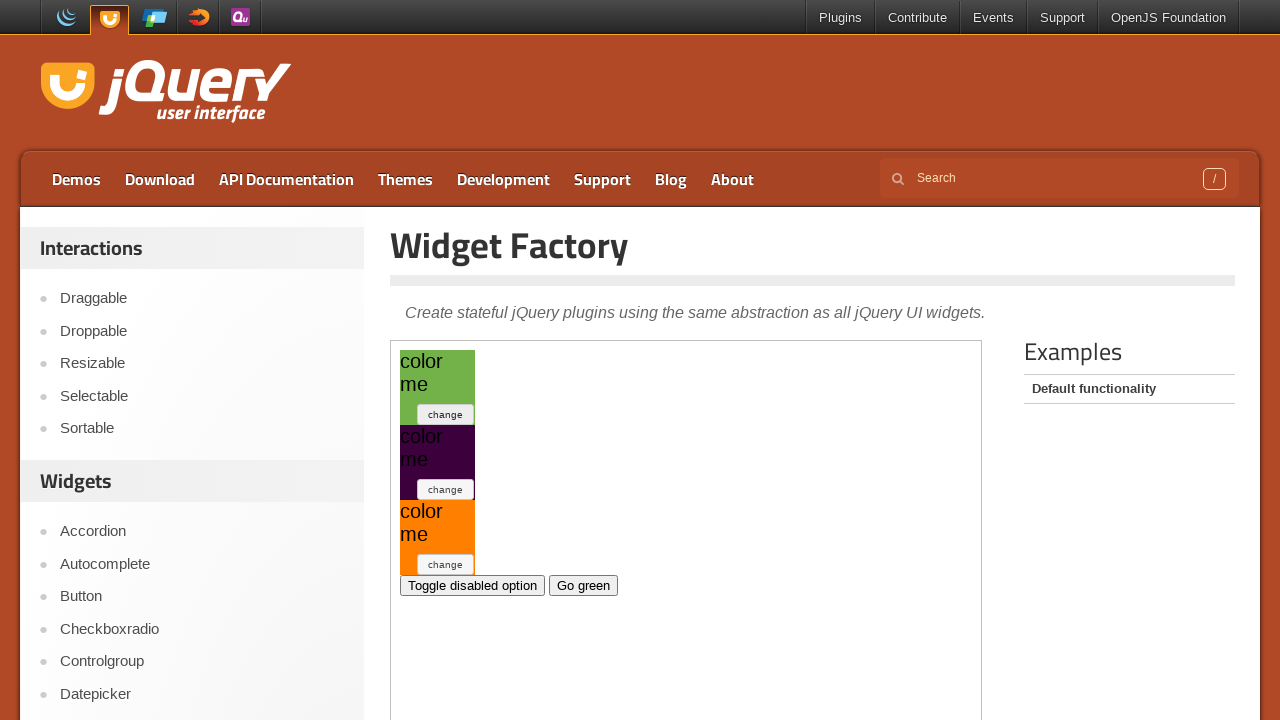

Retrieved current style attribute after click 28
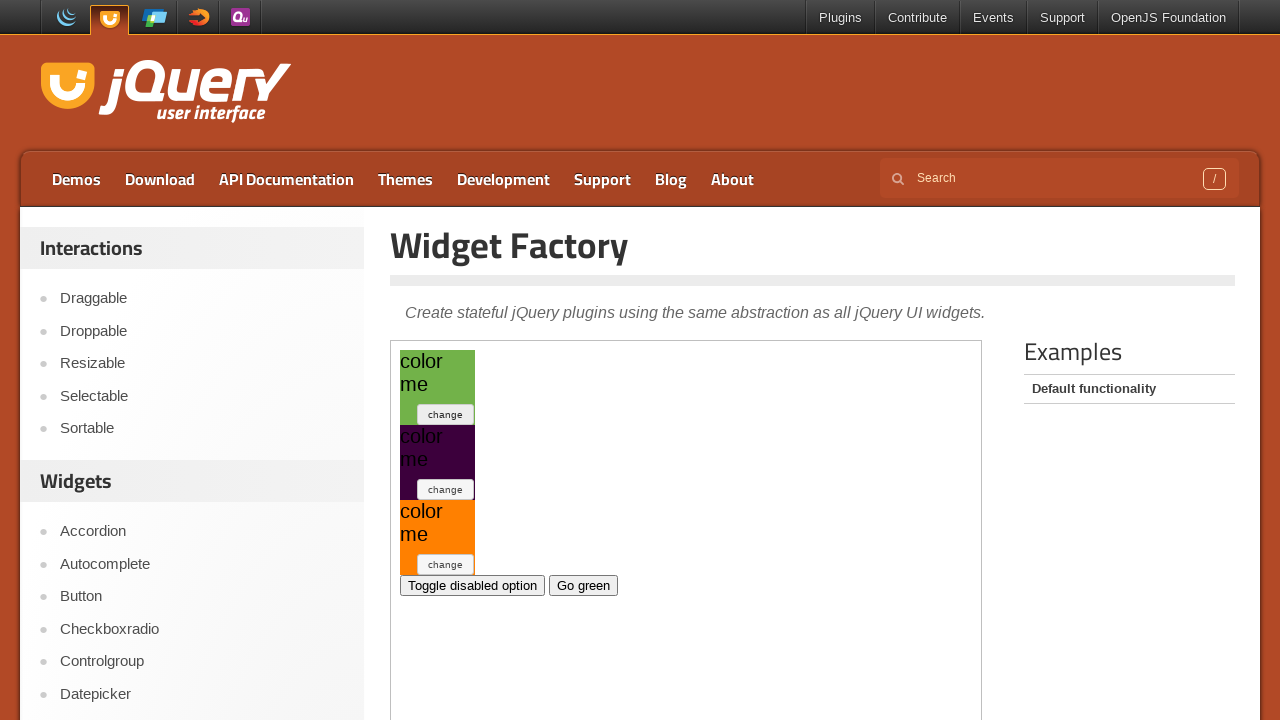

Clicked toggle button (iteration 29) at (446, 414) on .demo-frame >> internal:control=enter-frame >> xpath=//*[@id='my-widget1']/butto
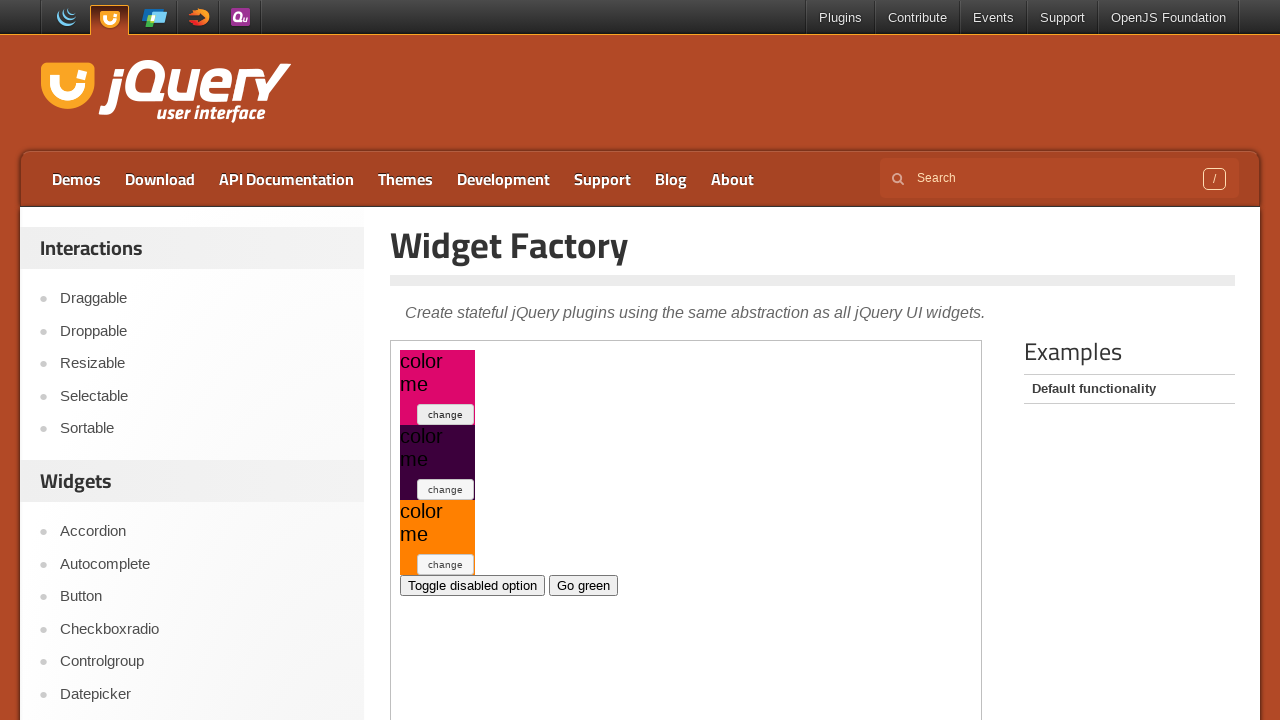

Retrieved current style attribute after click 29
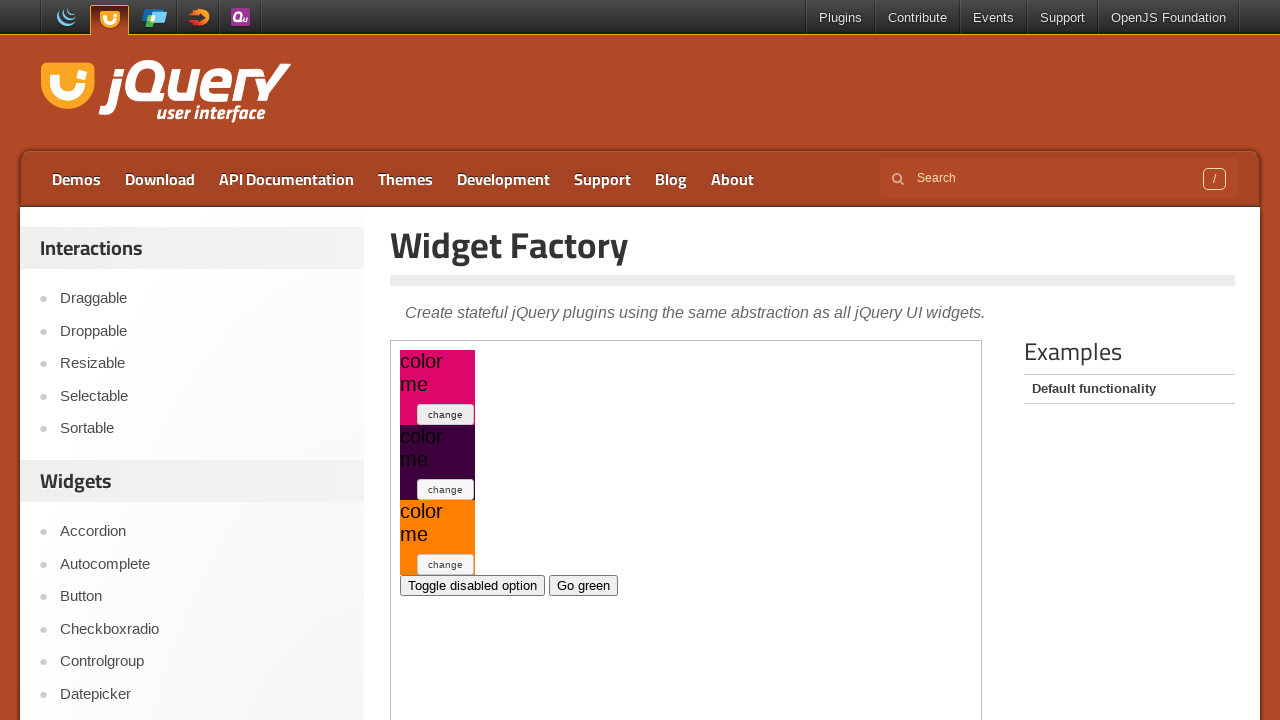

Clicked toggle button (iteration 30) at (446, 414) on .demo-frame >> internal:control=enter-frame >> xpath=//*[@id='my-widget1']/butto
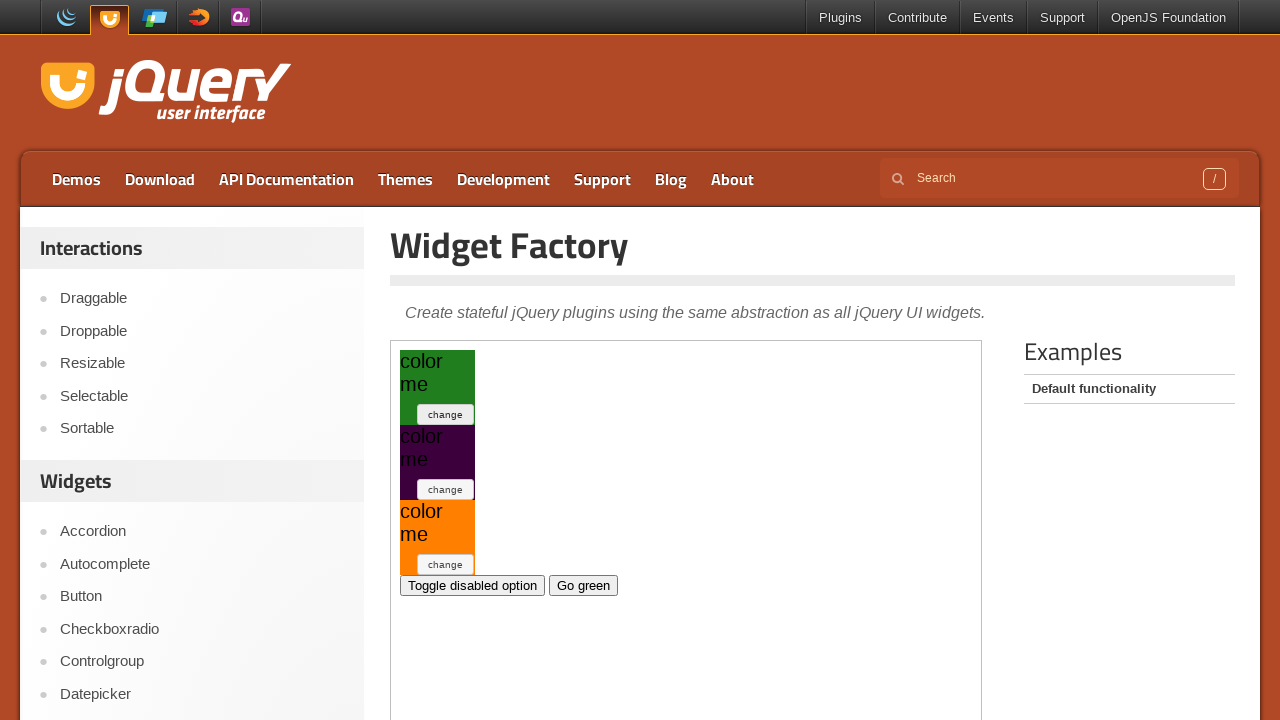

Retrieved current style attribute after click 30
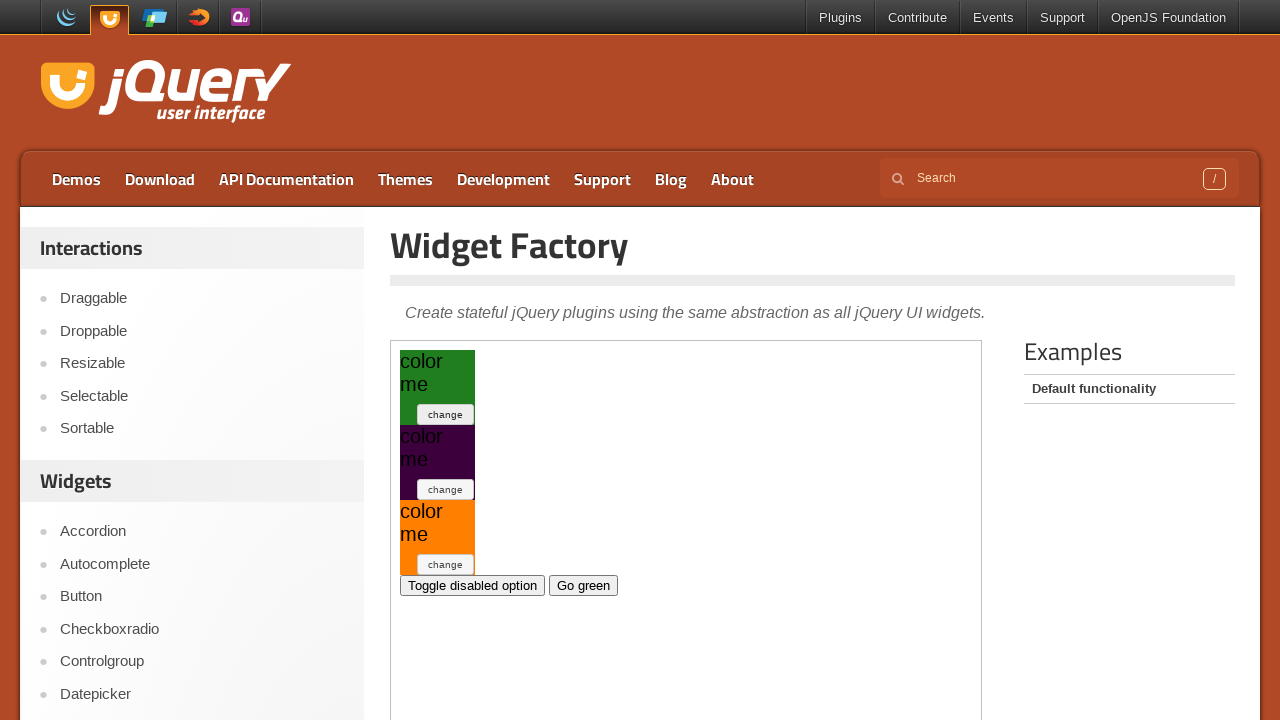

Clicked toggle button (iteration 31) at (446, 414) on .demo-frame >> internal:control=enter-frame >> xpath=//*[@id='my-widget1']/butto
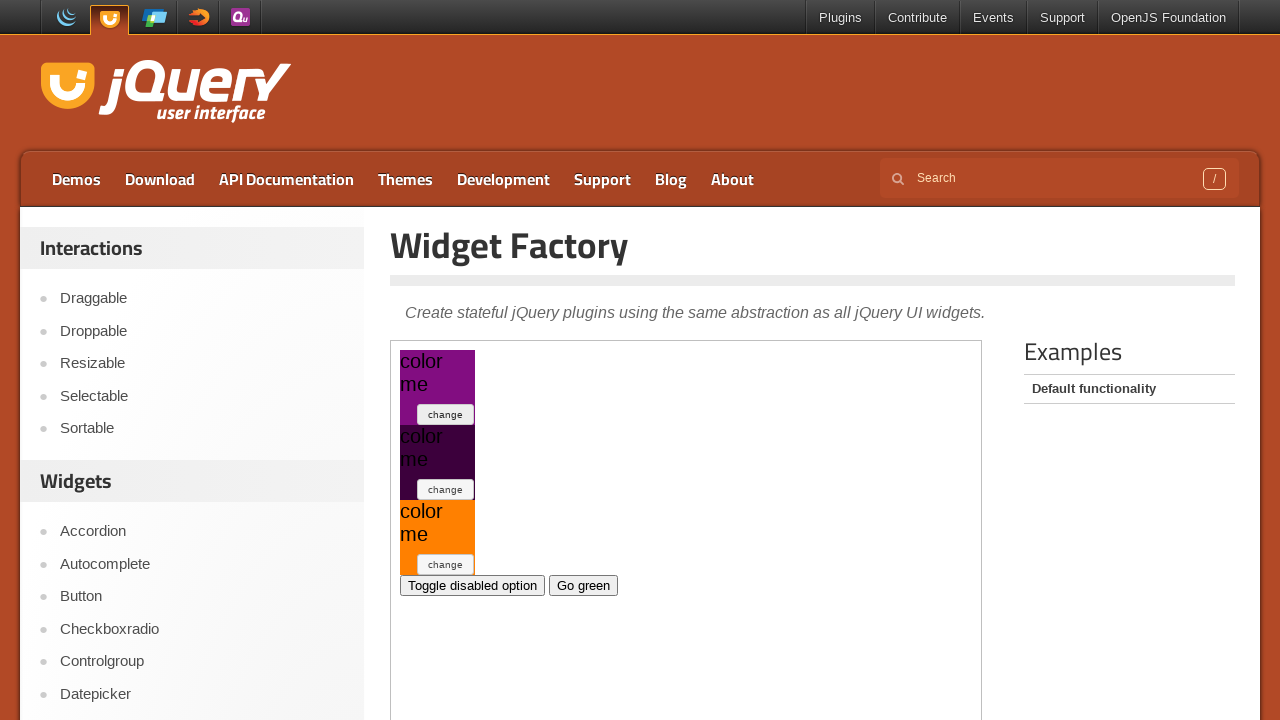

Retrieved current style attribute after click 31
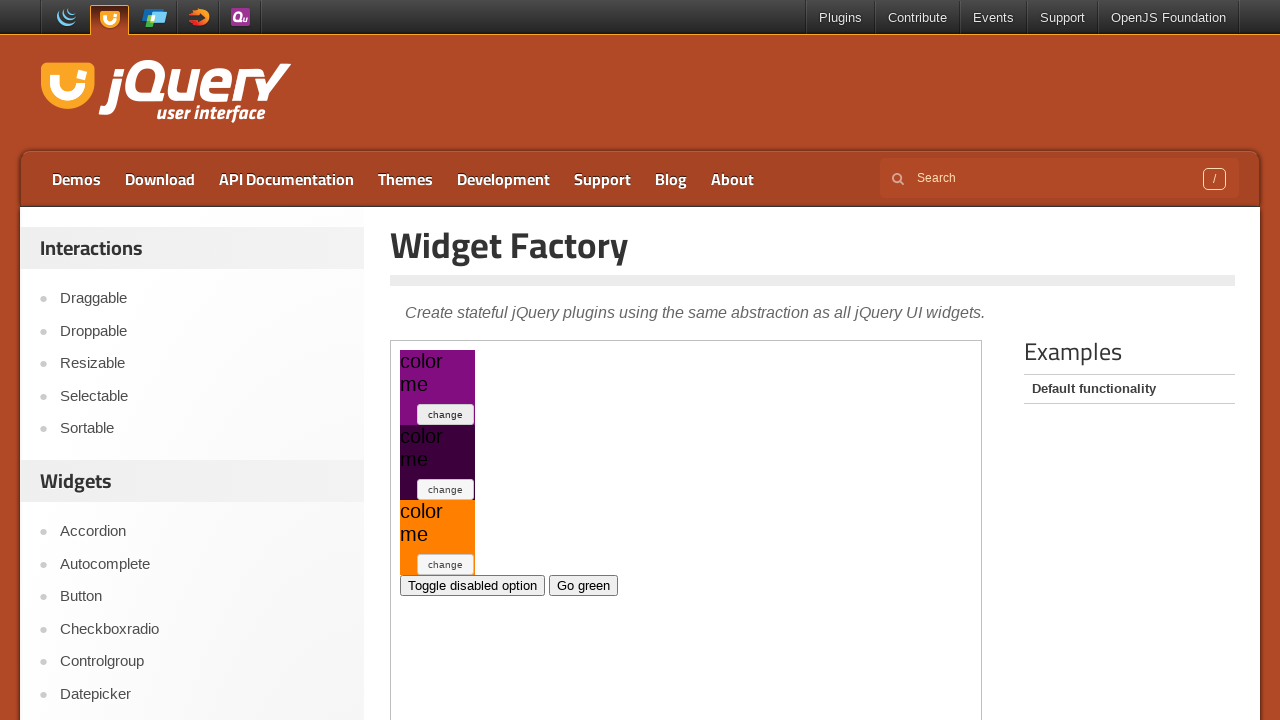

Clicked toggle button (iteration 32) at (446, 414) on .demo-frame >> internal:control=enter-frame >> xpath=//*[@id='my-widget1']/butto
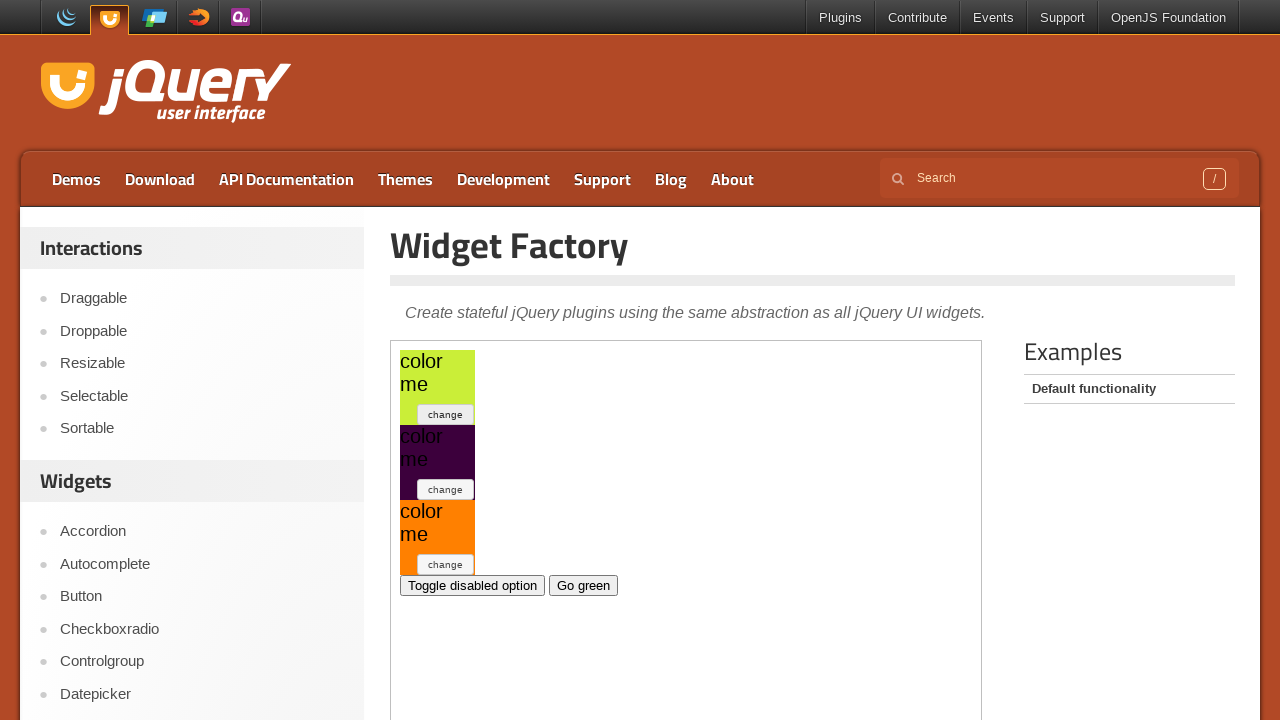

Retrieved current style attribute after click 32
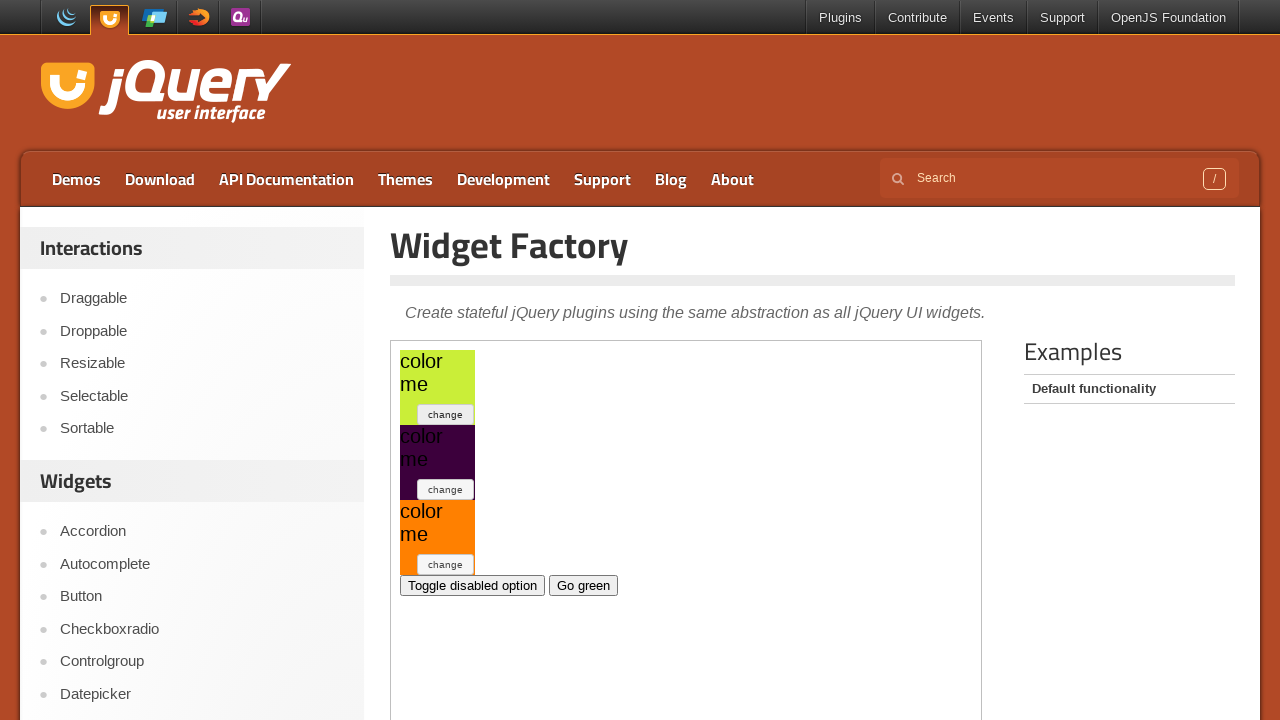

Clicked toggle button (iteration 33) at (446, 414) on .demo-frame >> internal:control=enter-frame >> xpath=//*[@id='my-widget1']/butto
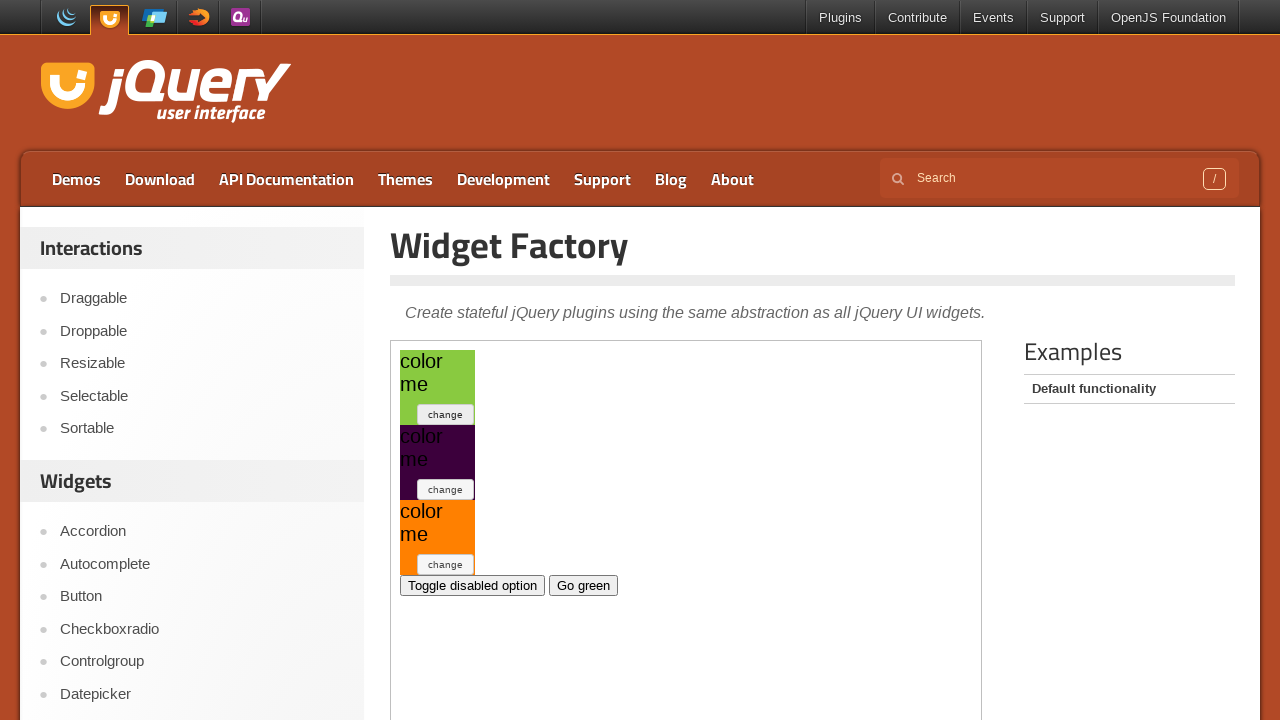

Retrieved current style attribute after click 33
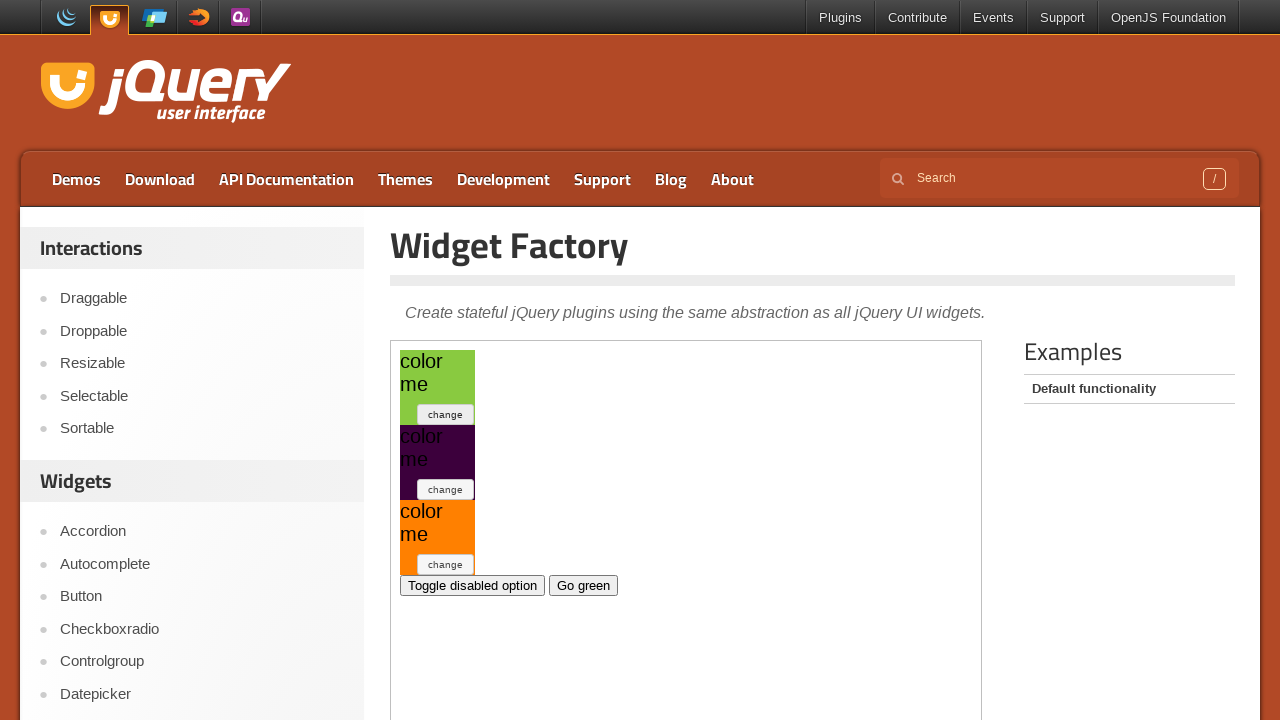

Clicked toggle button (iteration 34) at (446, 414) on .demo-frame >> internal:control=enter-frame >> xpath=//*[@id='my-widget1']/butto
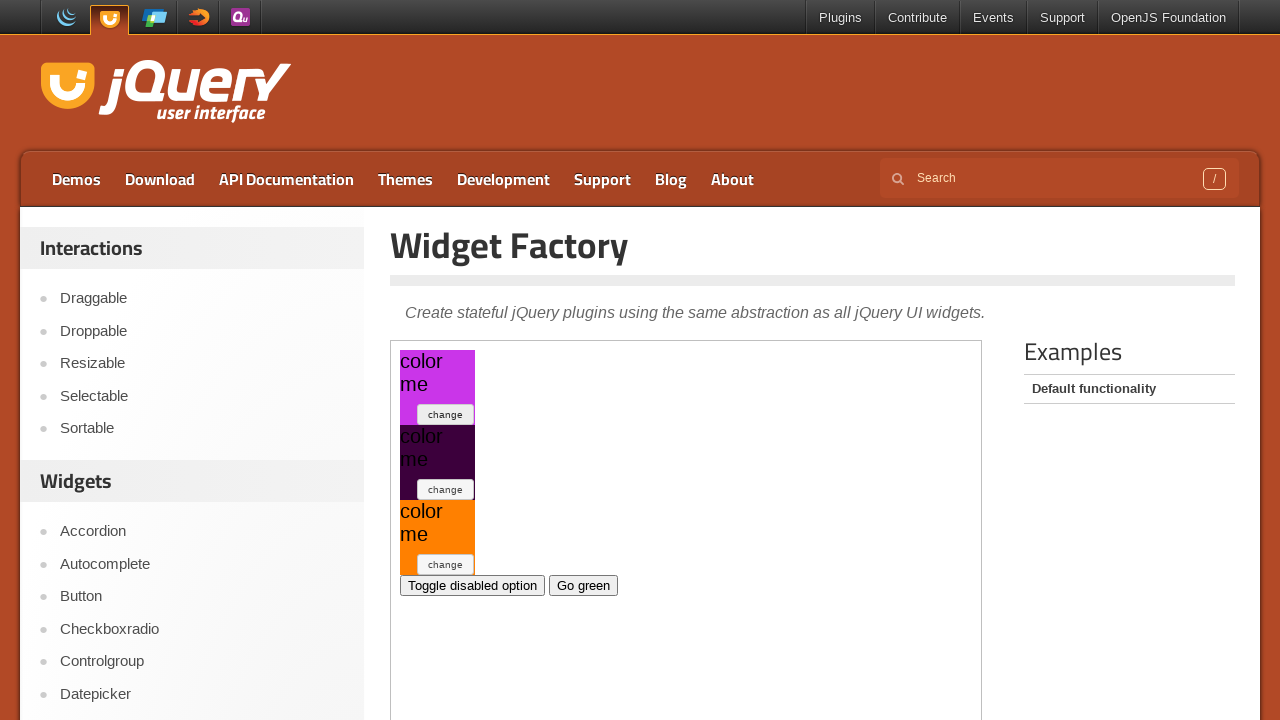

Retrieved current style attribute after click 34
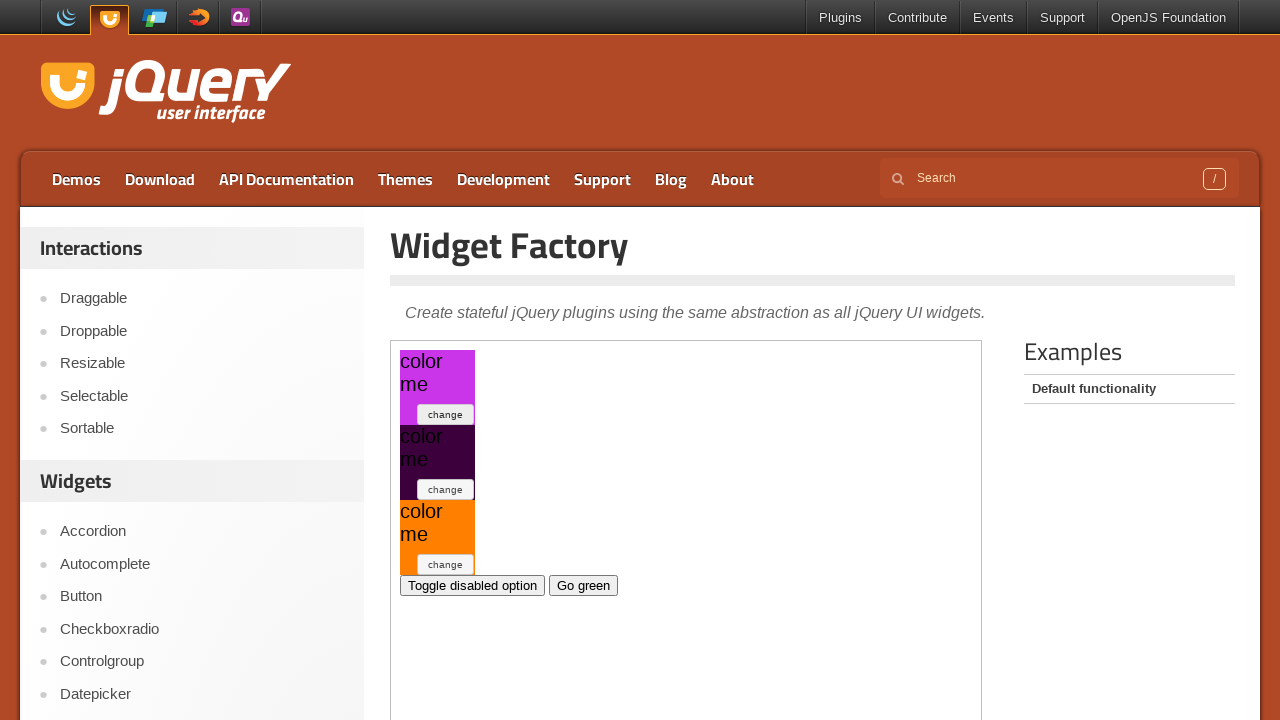

Clicked toggle button (iteration 35) at (446, 414) on .demo-frame >> internal:control=enter-frame >> xpath=//*[@id='my-widget1']/butto
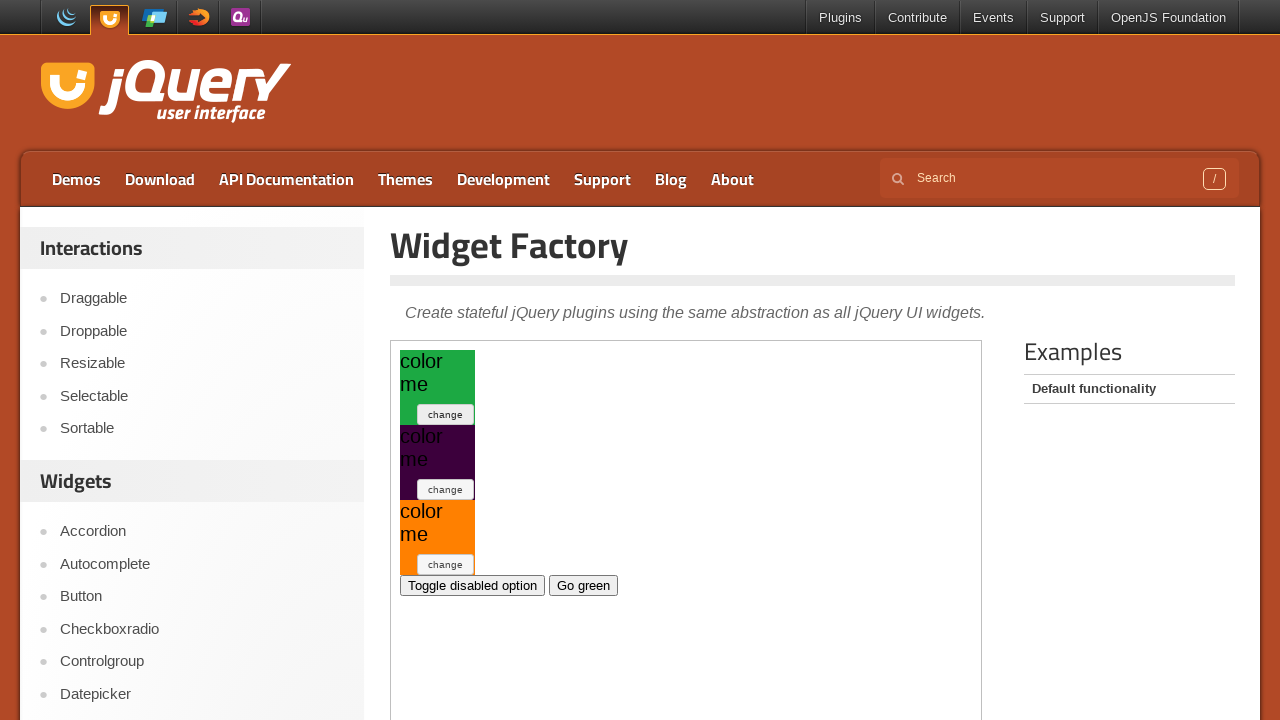

Retrieved current style attribute after click 35
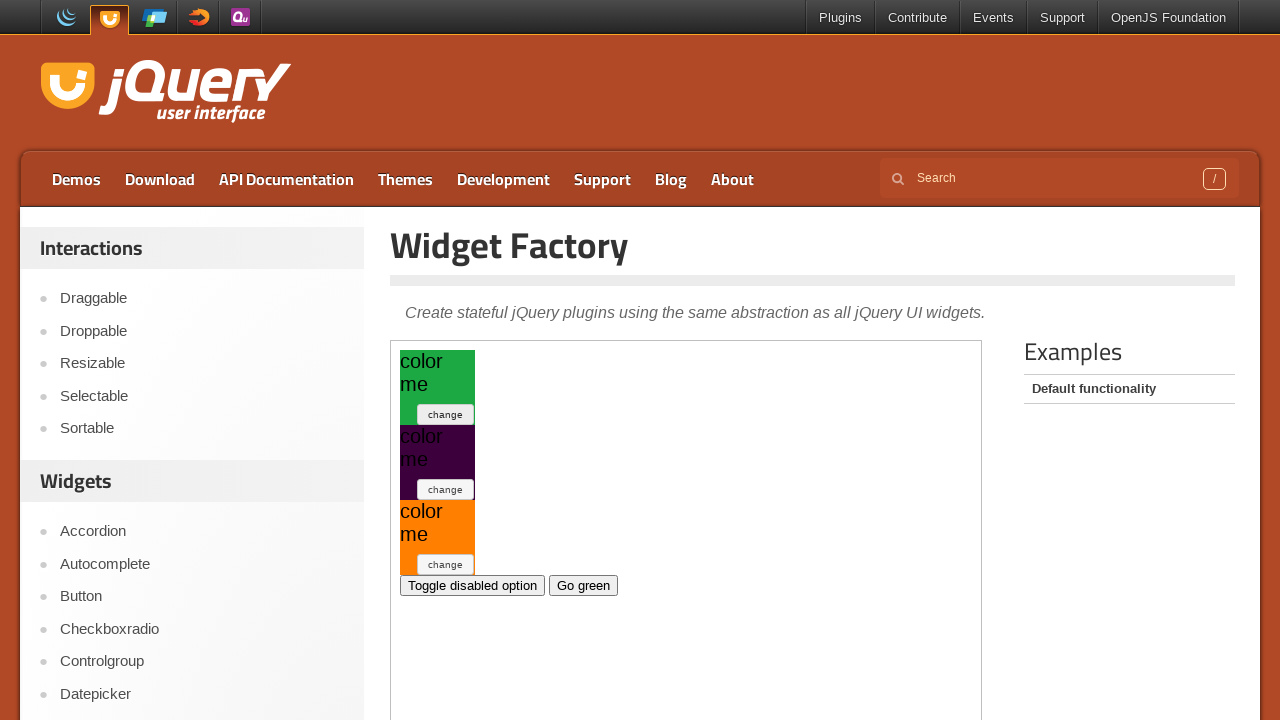

Clicked toggle button (iteration 36) at (446, 414) on .demo-frame >> internal:control=enter-frame >> xpath=//*[@id='my-widget1']/butto
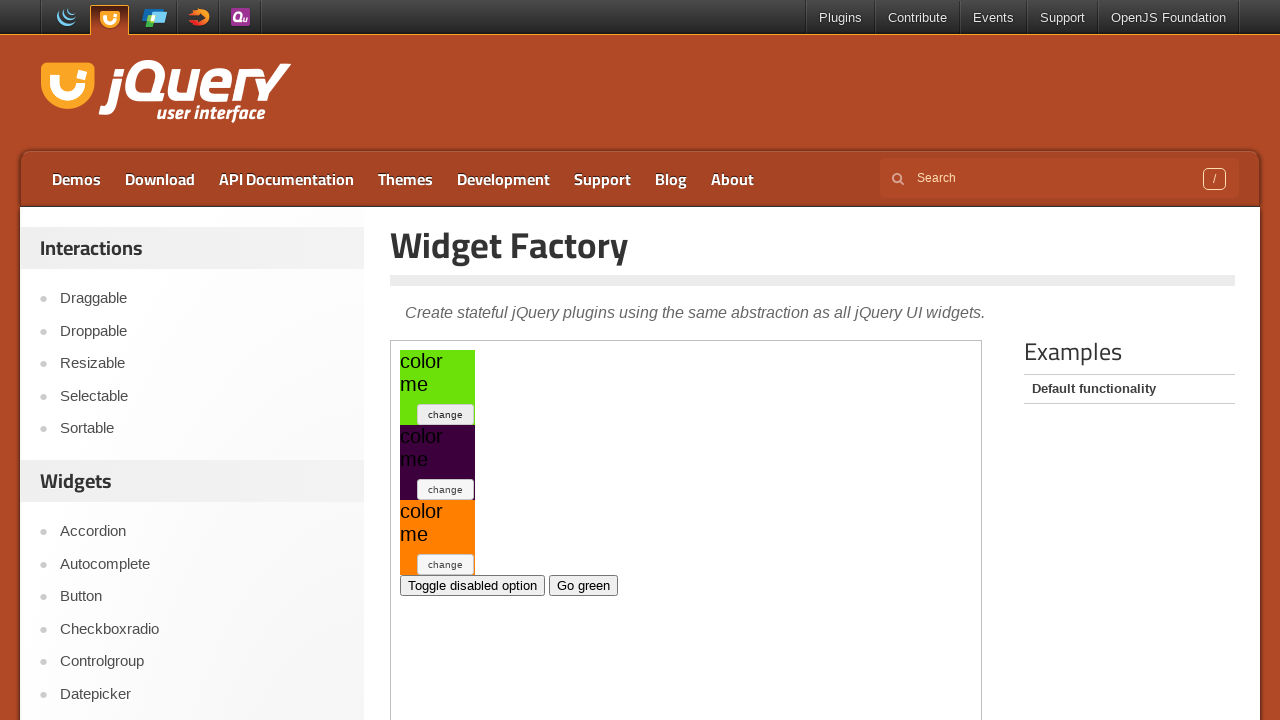

Retrieved current style attribute after click 36
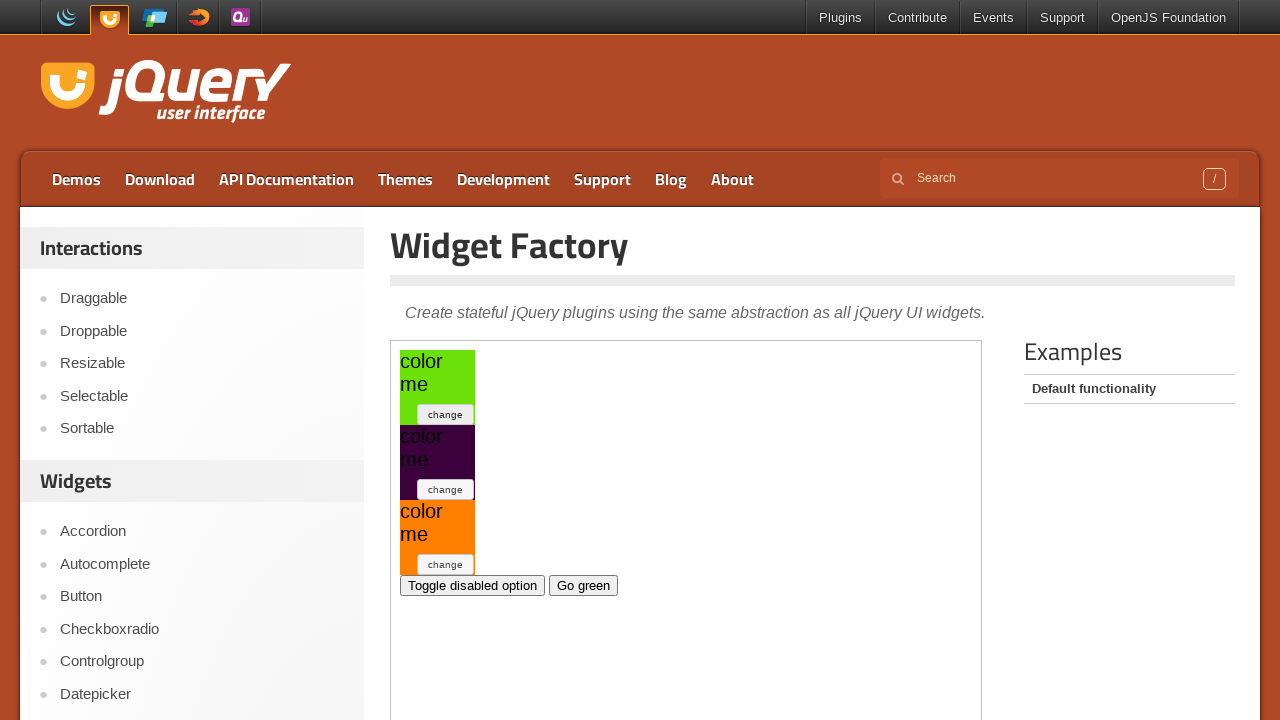

Clicked toggle button (iteration 37) at (446, 414) on .demo-frame >> internal:control=enter-frame >> xpath=//*[@id='my-widget1']/butto
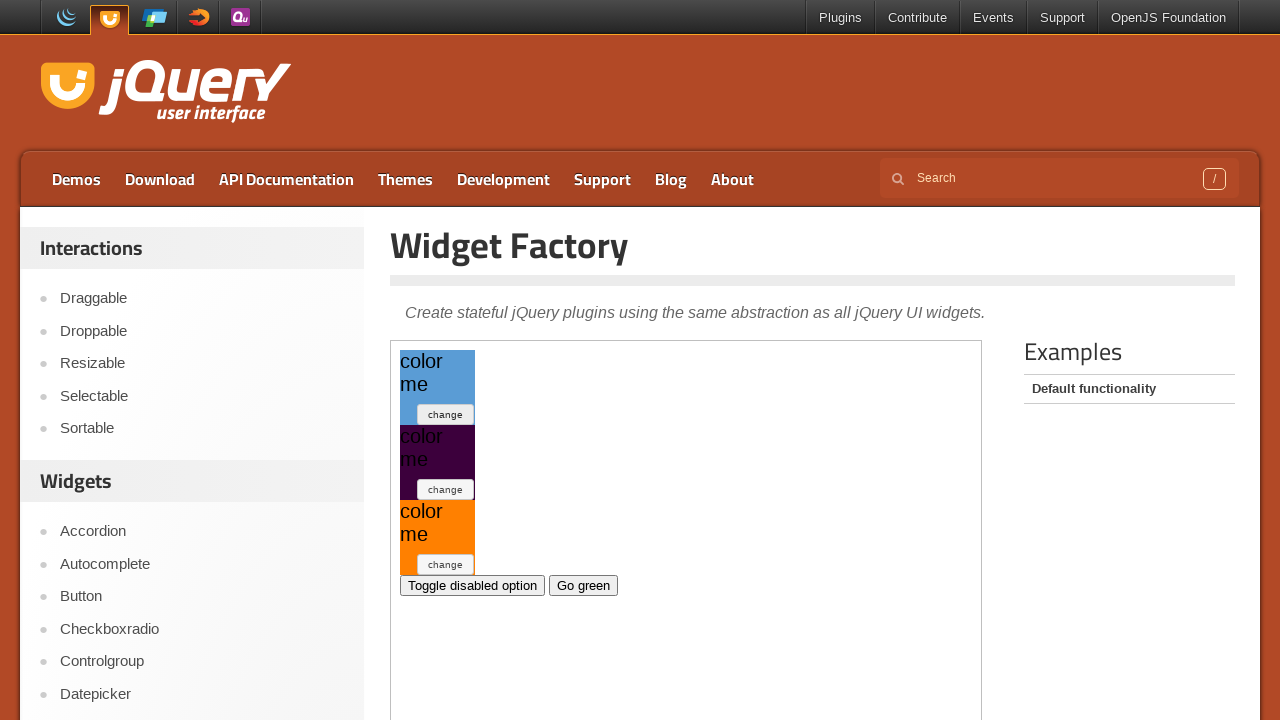

Retrieved current style attribute after click 37
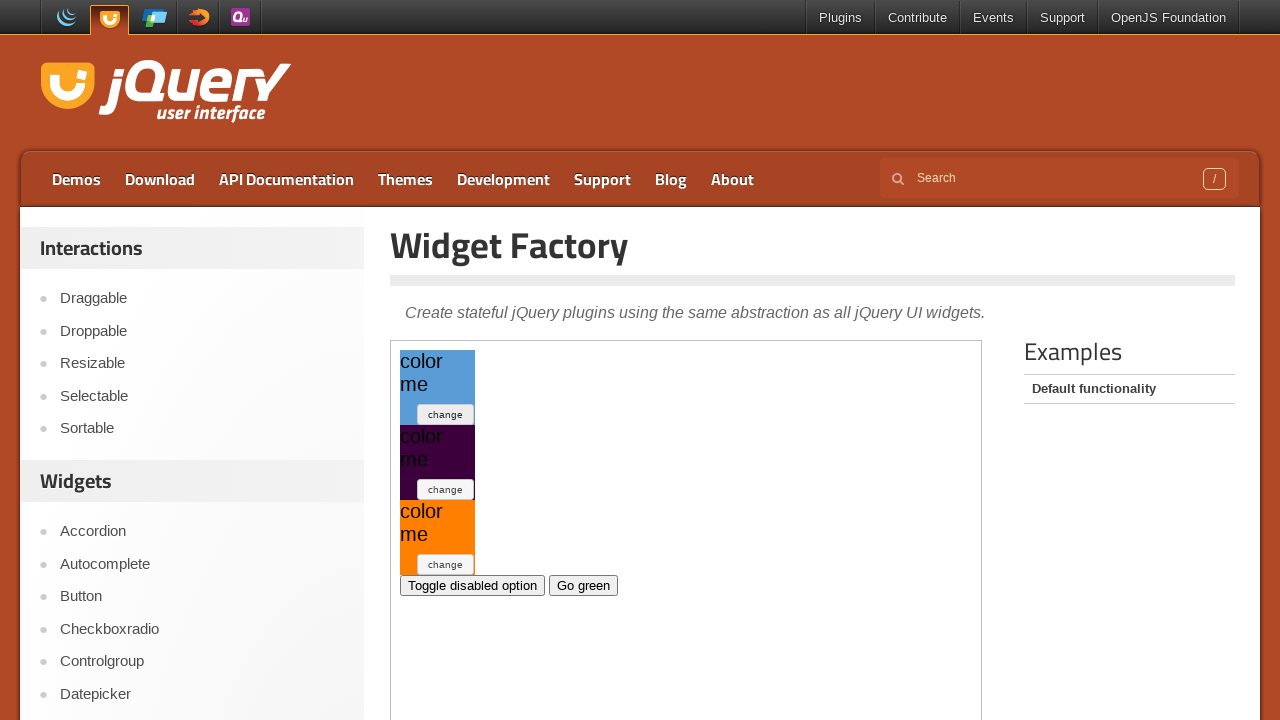

Clicked toggle button (iteration 38) at (446, 414) on .demo-frame >> internal:control=enter-frame >> xpath=//*[@id='my-widget1']/butto
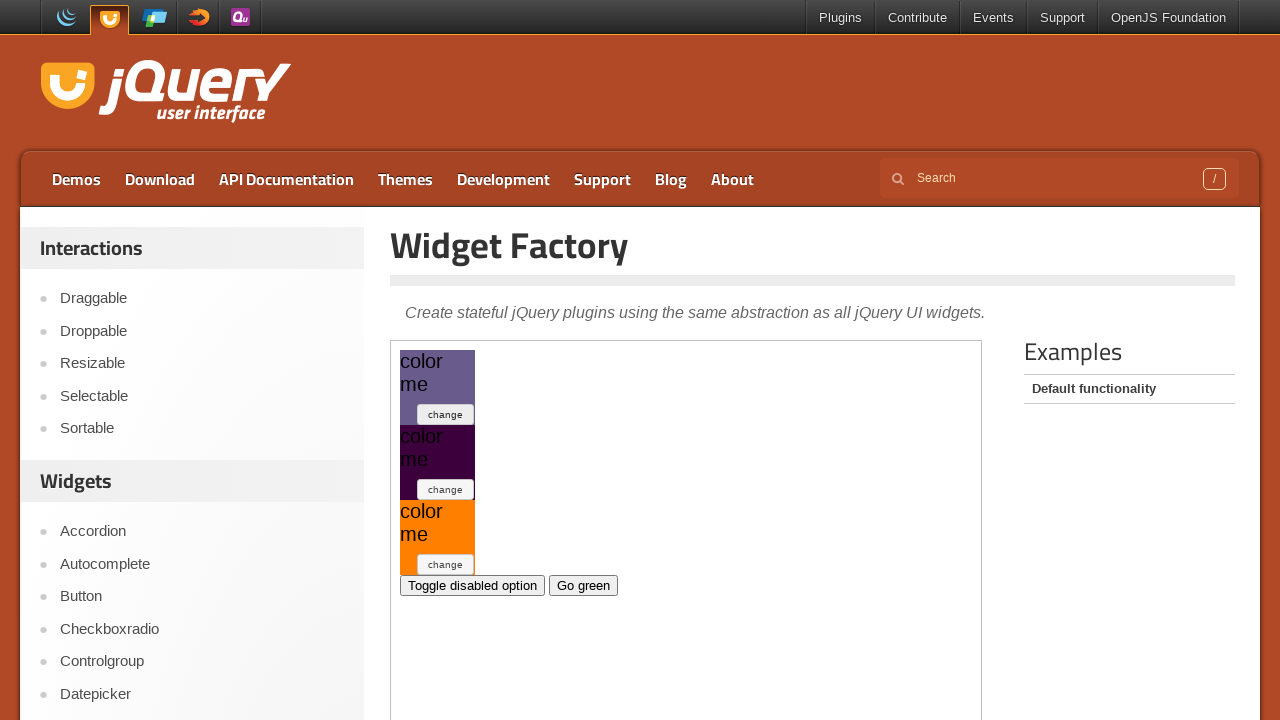

Retrieved current style attribute after click 38
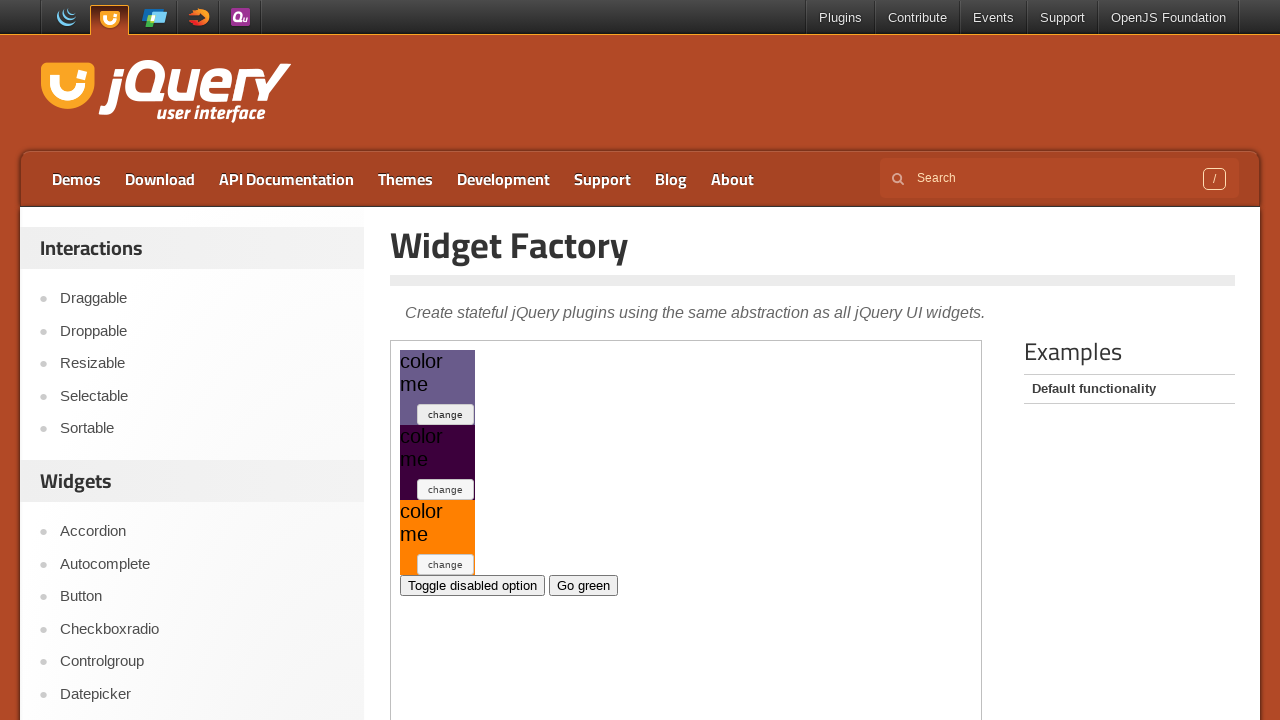

Clicked toggle button (iteration 39) at (446, 414) on .demo-frame >> internal:control=enter-frame >> xpath=//*[@id='my-widget1']/butto
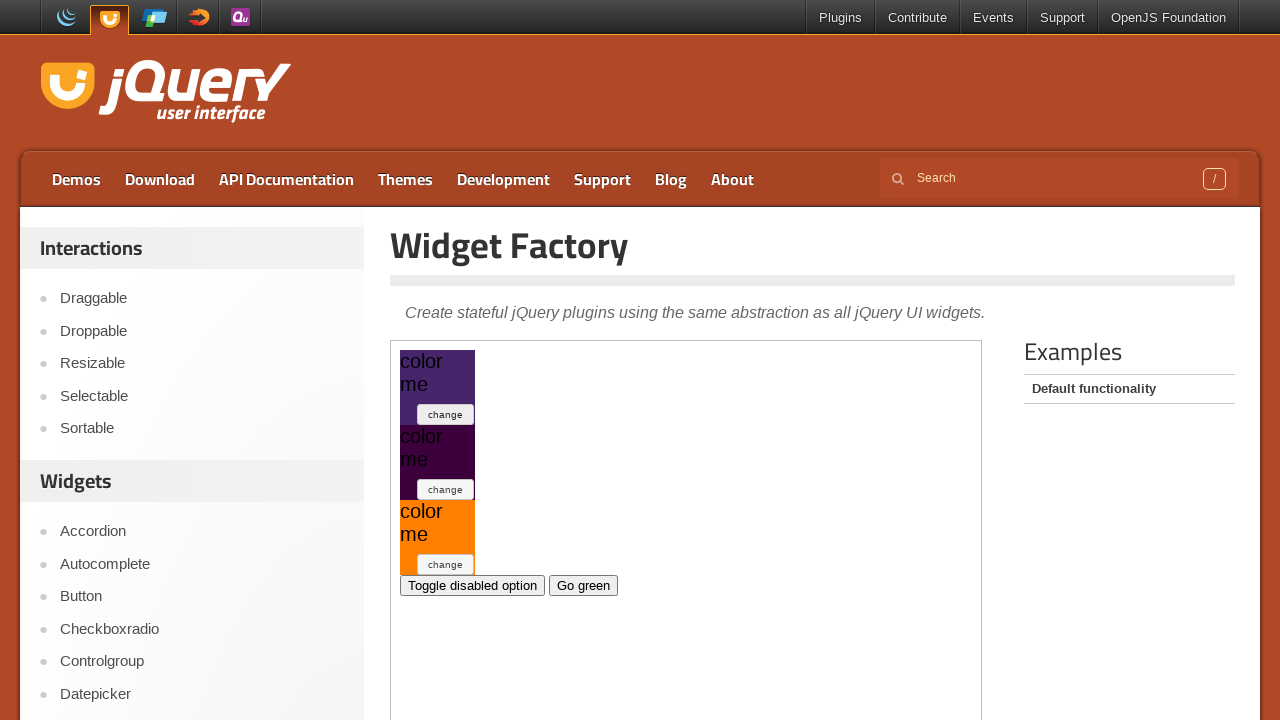

Retrieved current style attribute after click 39
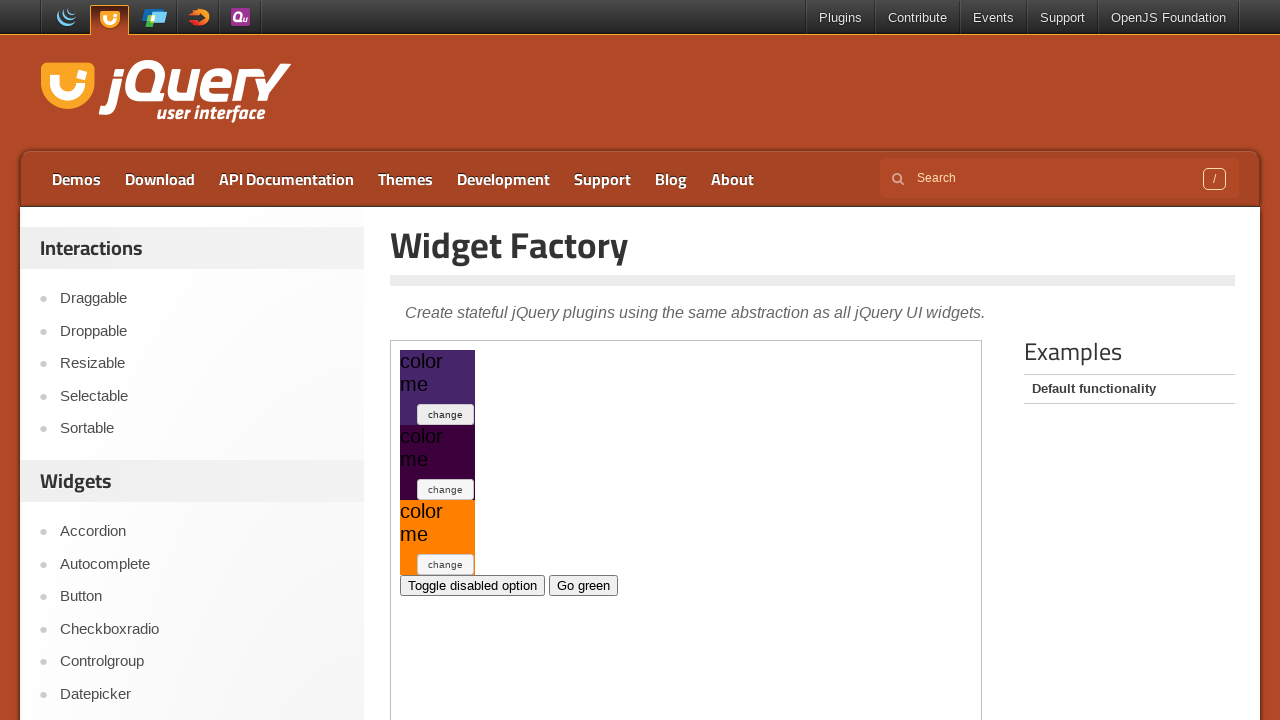

Clicked toggle button (iteration 40) at (446, 414) on .demo-frame >> internal:control=enter-frame >> xpath=//*[@id='my-widget1']/butto
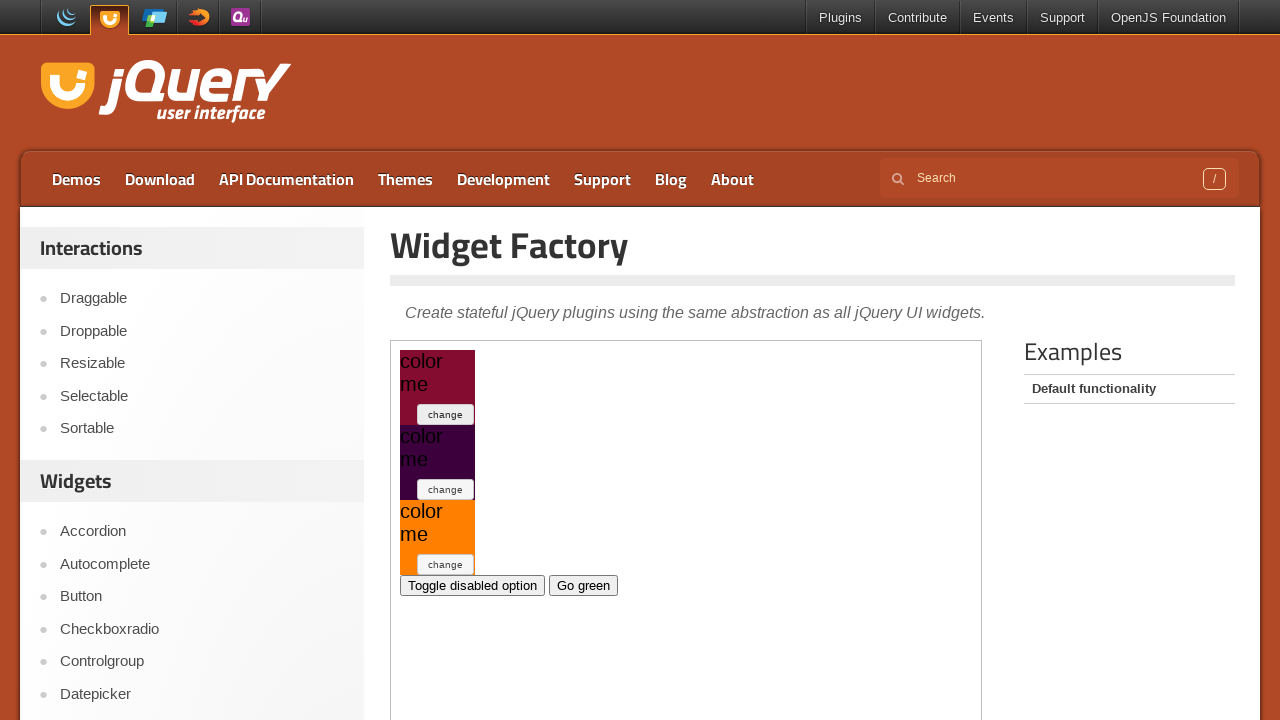

Retrieved current style attribute after click 40
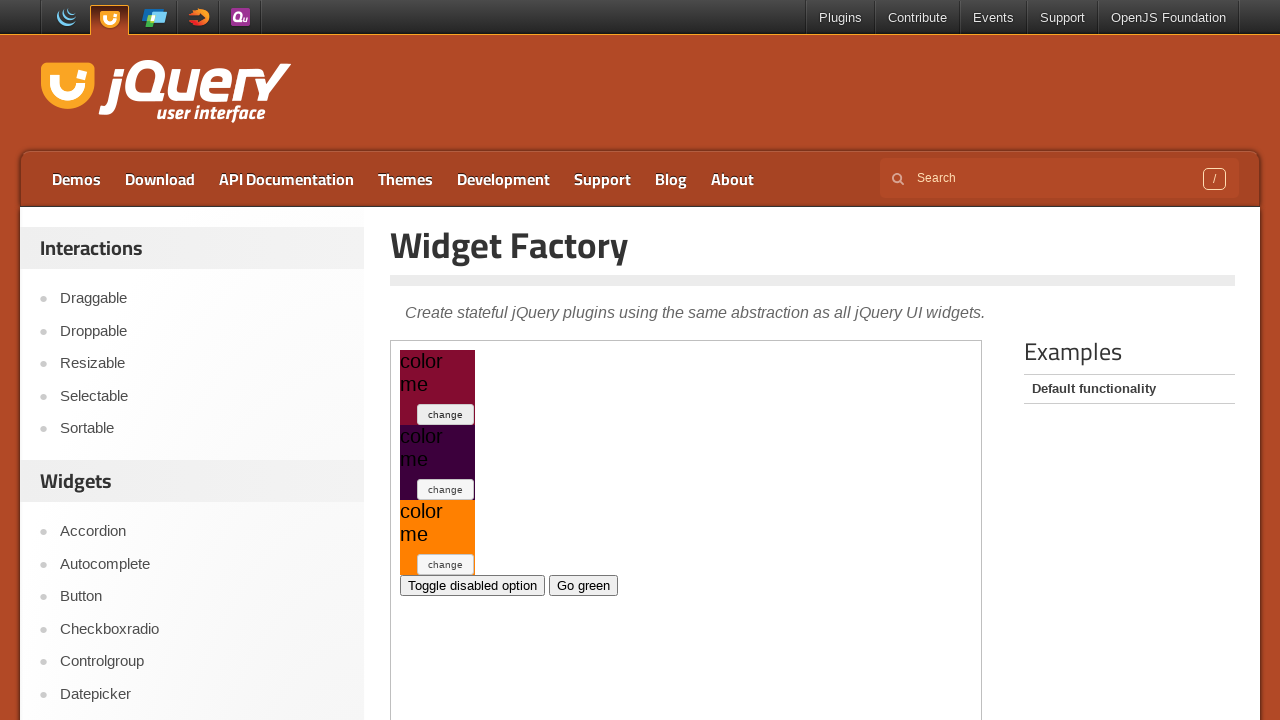

Clicked toggle button (iteration 41) at (446, 414) on .demo-frame >> internal:control=enter-frame >> xpath=//*[@id='my-widget1']/butto
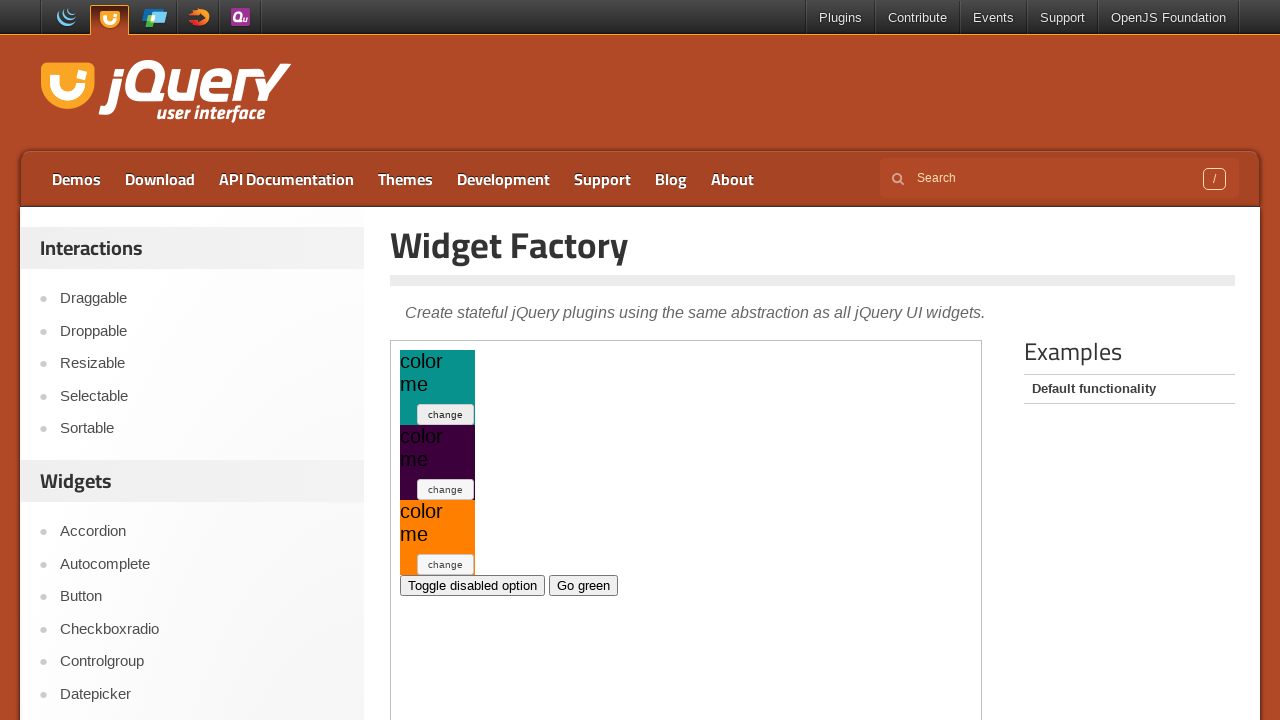

Retrieved current style attribute after click 41
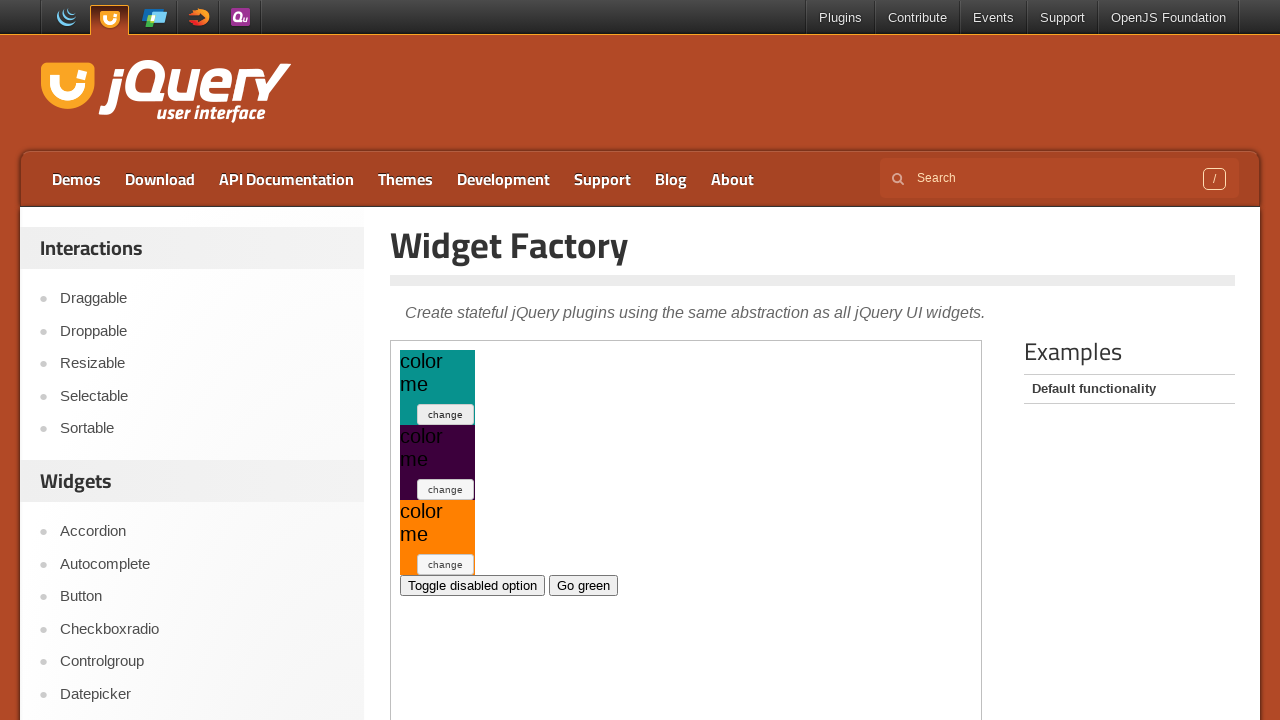

Clicked toggle button (iteration 42) at (446, 414) on .demo-frame >> internal:control=enter-frame >> xpath=//*[@id='my-widget1']/butto
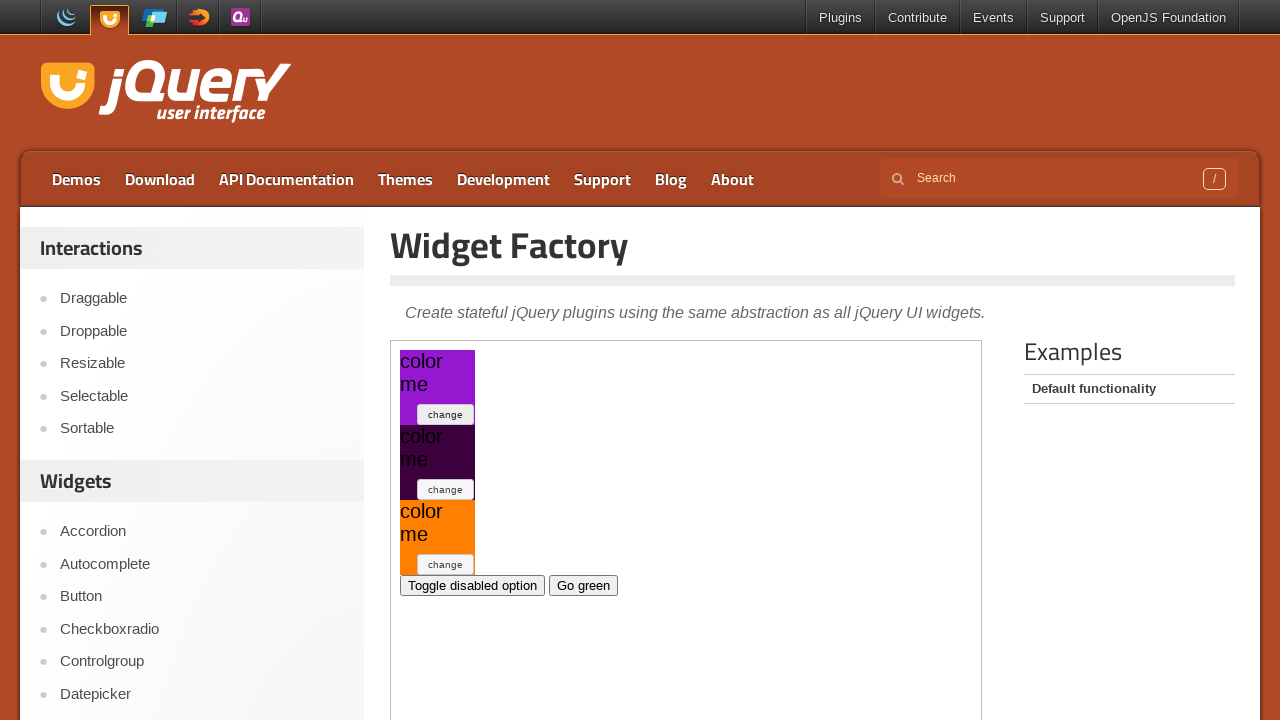

Retrieved current style attribute after click 42
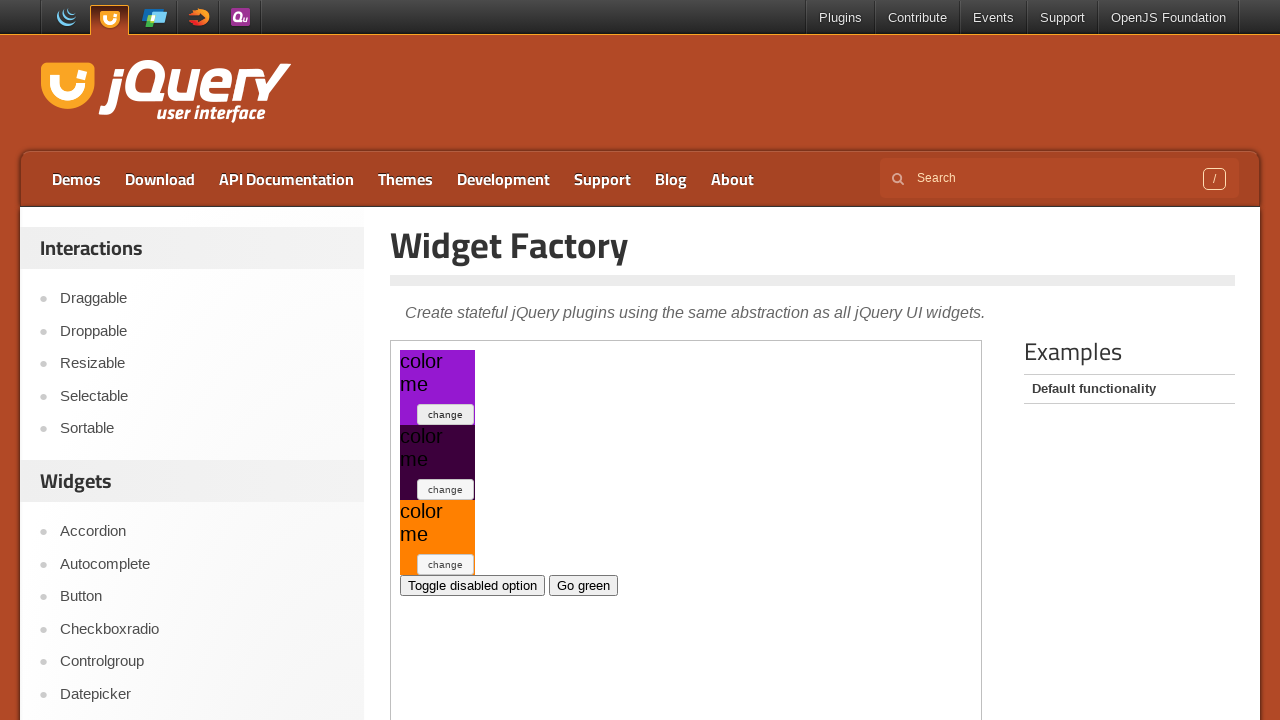

Clicked toggle button (iteration 43) at (446, 414) on .demo-frame >> internal:control=enter-frame >> xpath=//*[@id='my-widget1']/butto
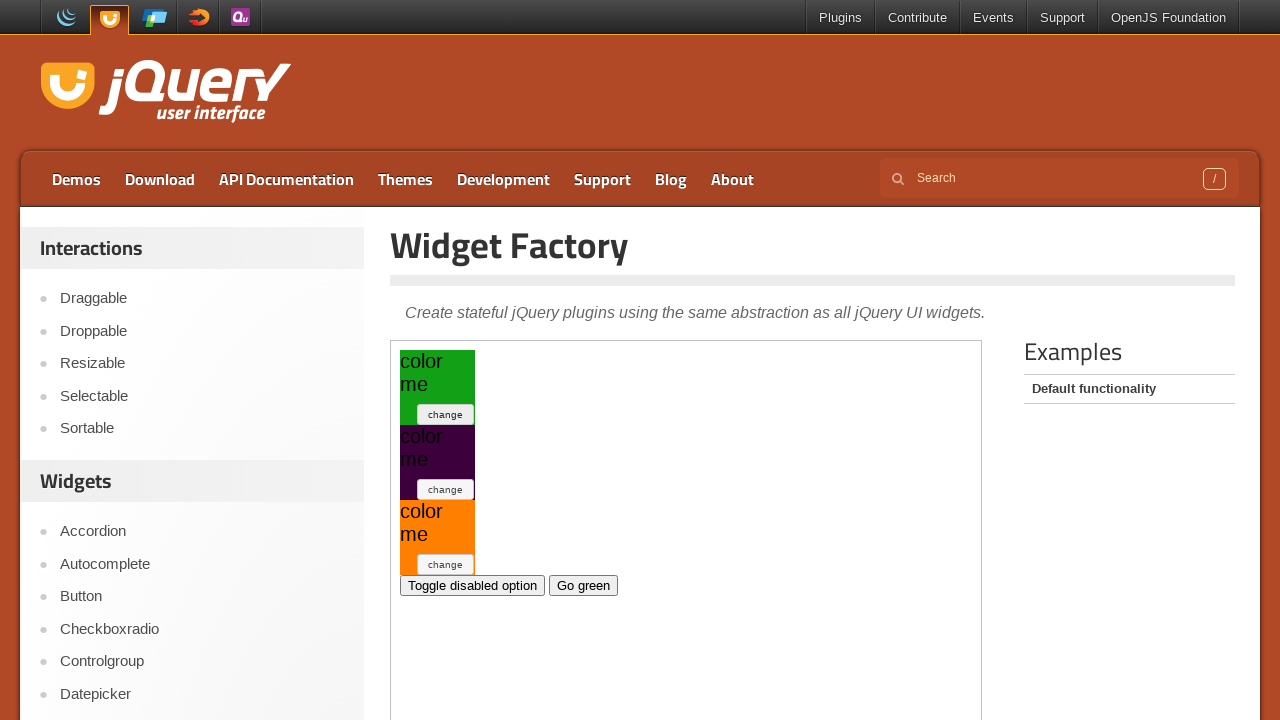

Retrieved current style attribute after click 43
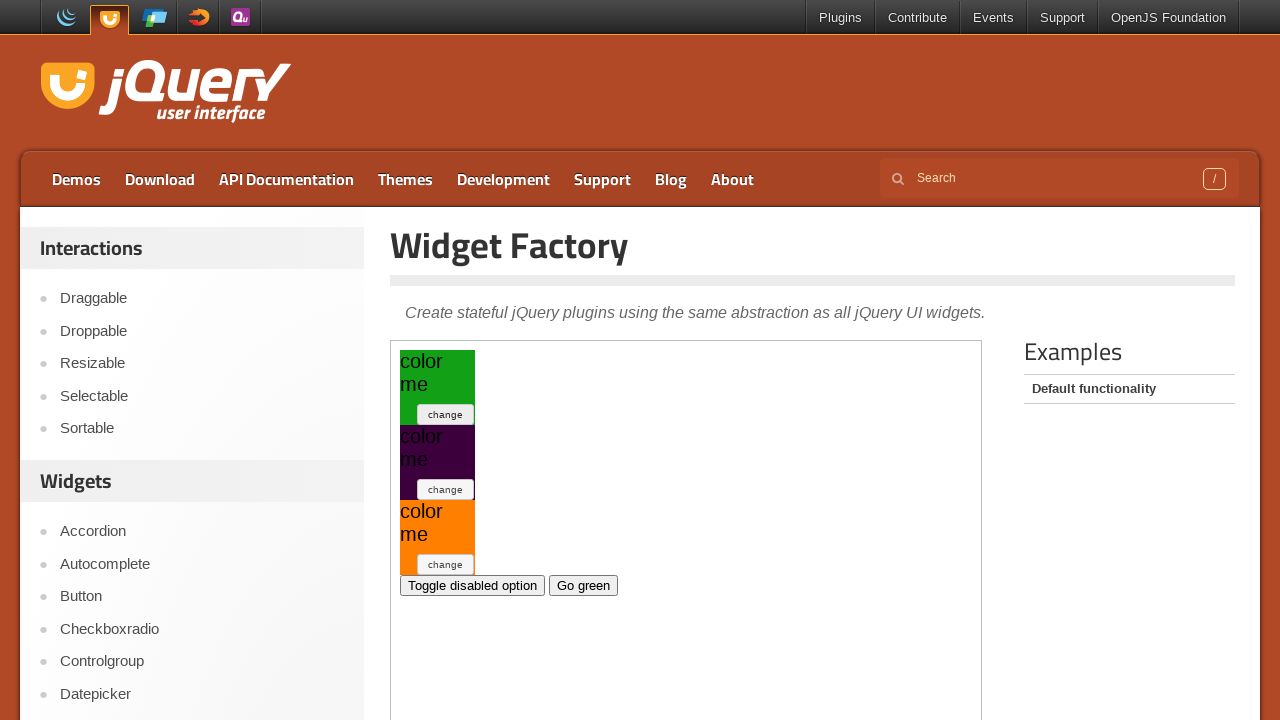

Clicked toggle button (iteration 44) at (446, 414) on .demo-frame >> internal:control=enter-frame >> xpath=//*[@id='my-widget1']/butto
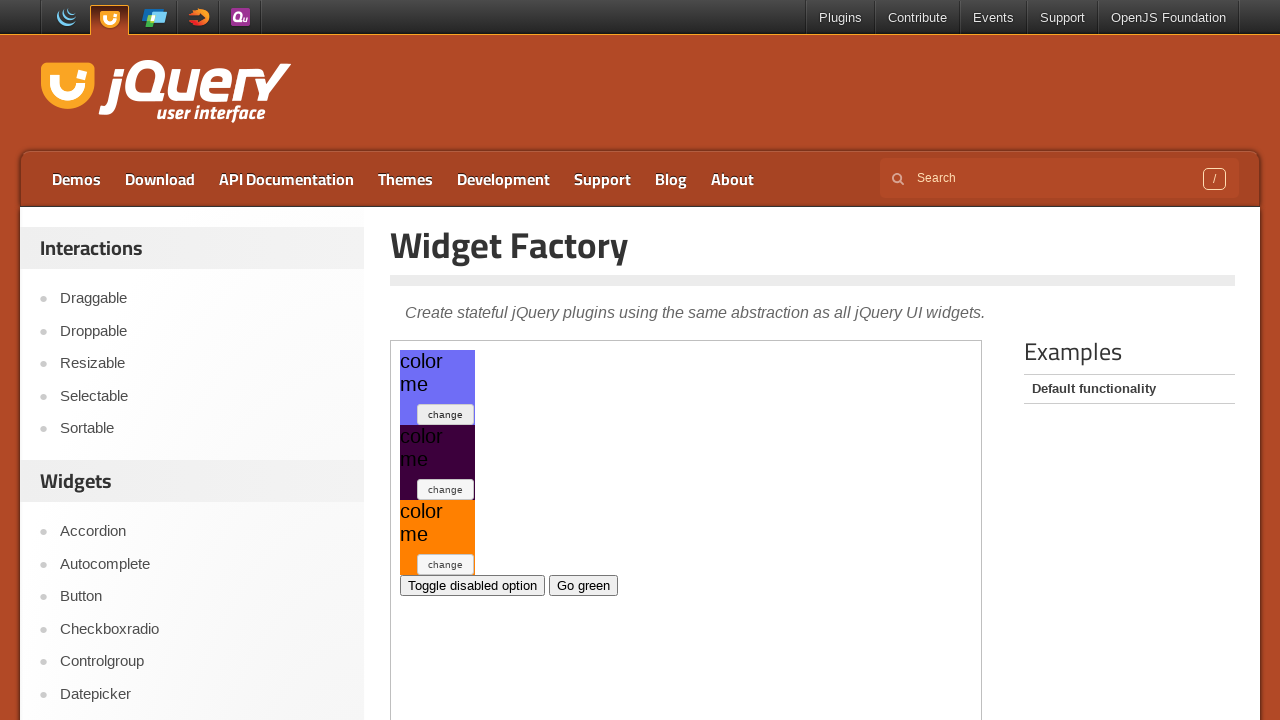

Retrieved current style attribute after click 44
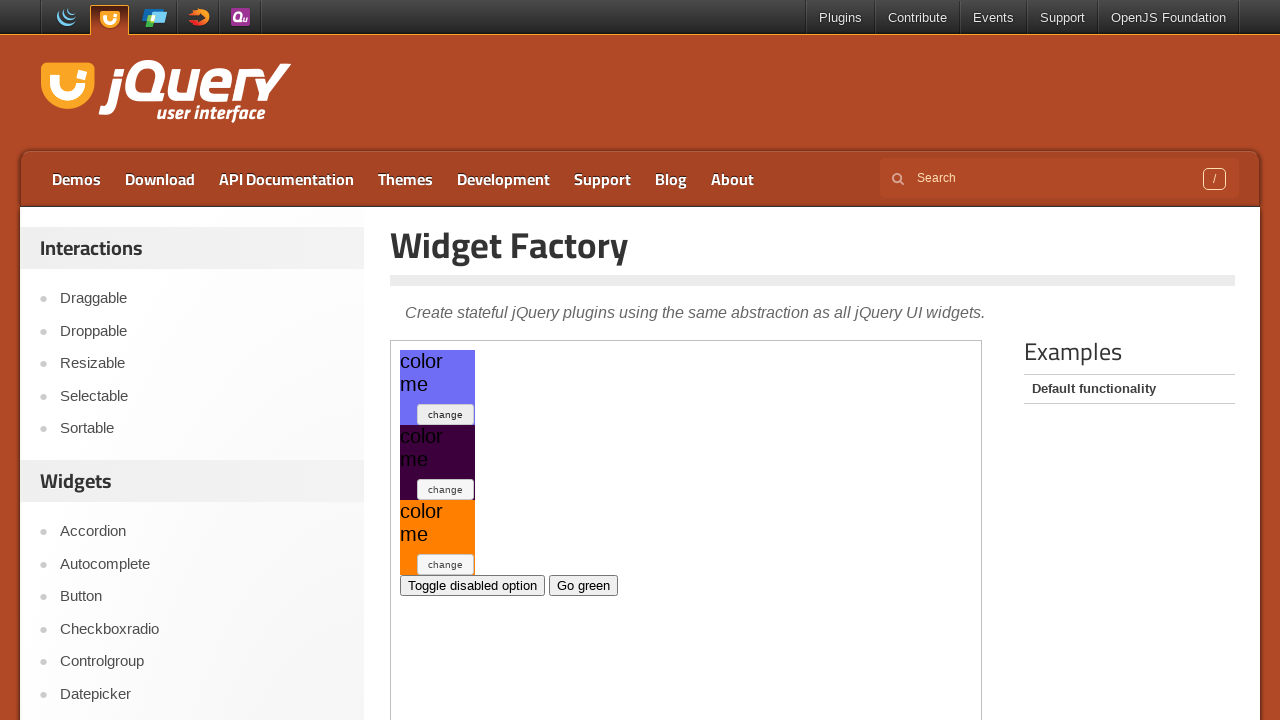

Clicked toggle button (iteration 45) at (446, 414) on .demo-frame >> internal:control=enter-frame >> xpath=//*[@id='my-widget1']/butto
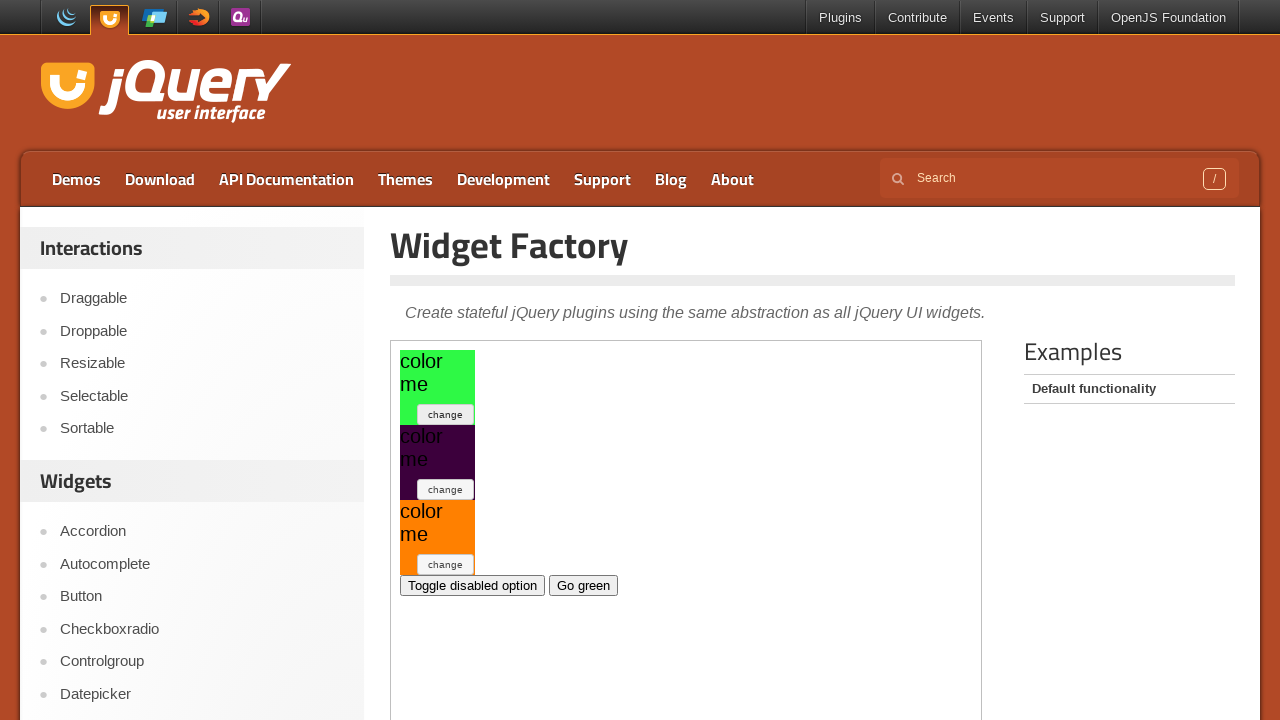

Retrieved current style attribute after click 45
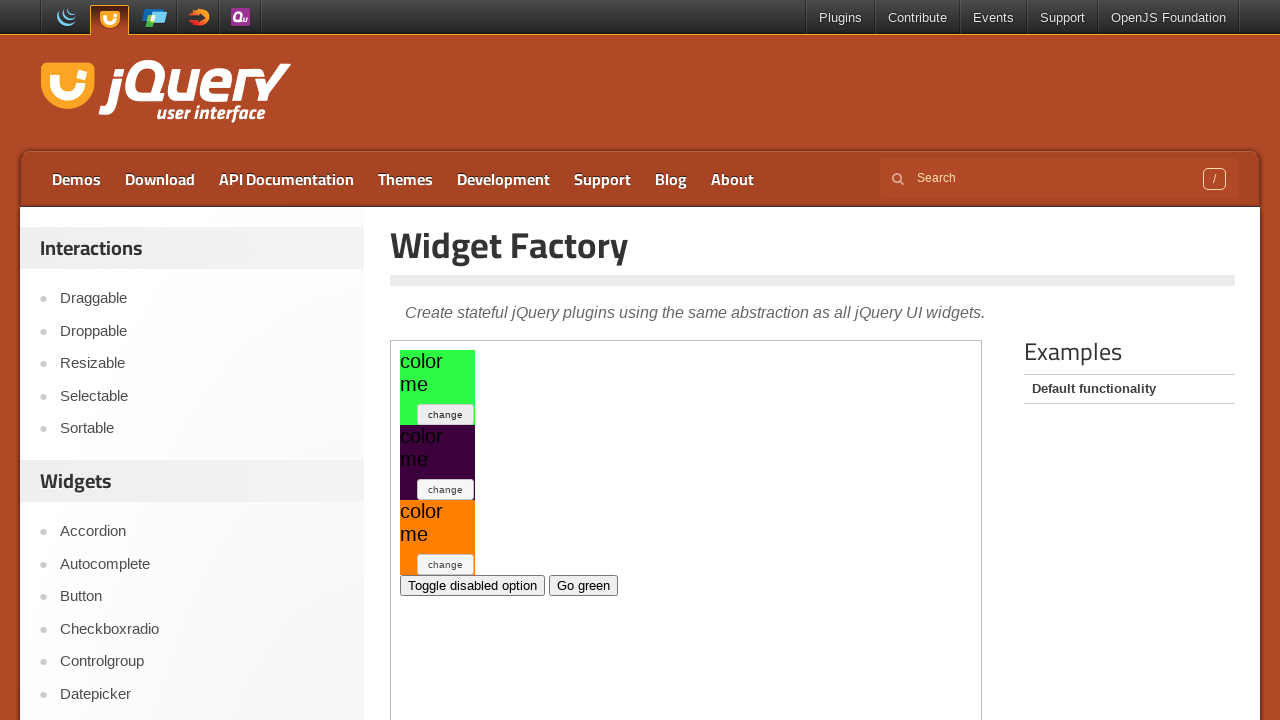

Clicked toggle button (iteration 46) at (446, 414) on .demo-frame >> internal:control=enter-frame >> xpath=//*[@id='my-widget1']/butto
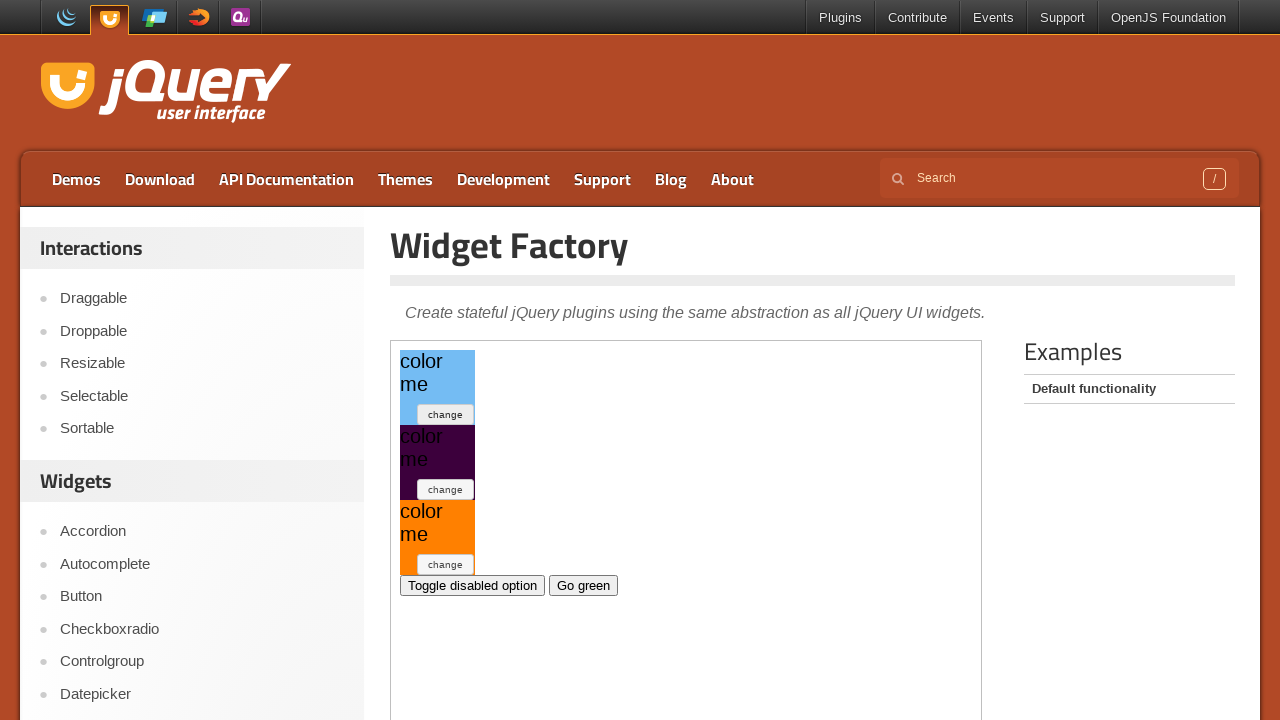

Retrieved current style attribute after click 46
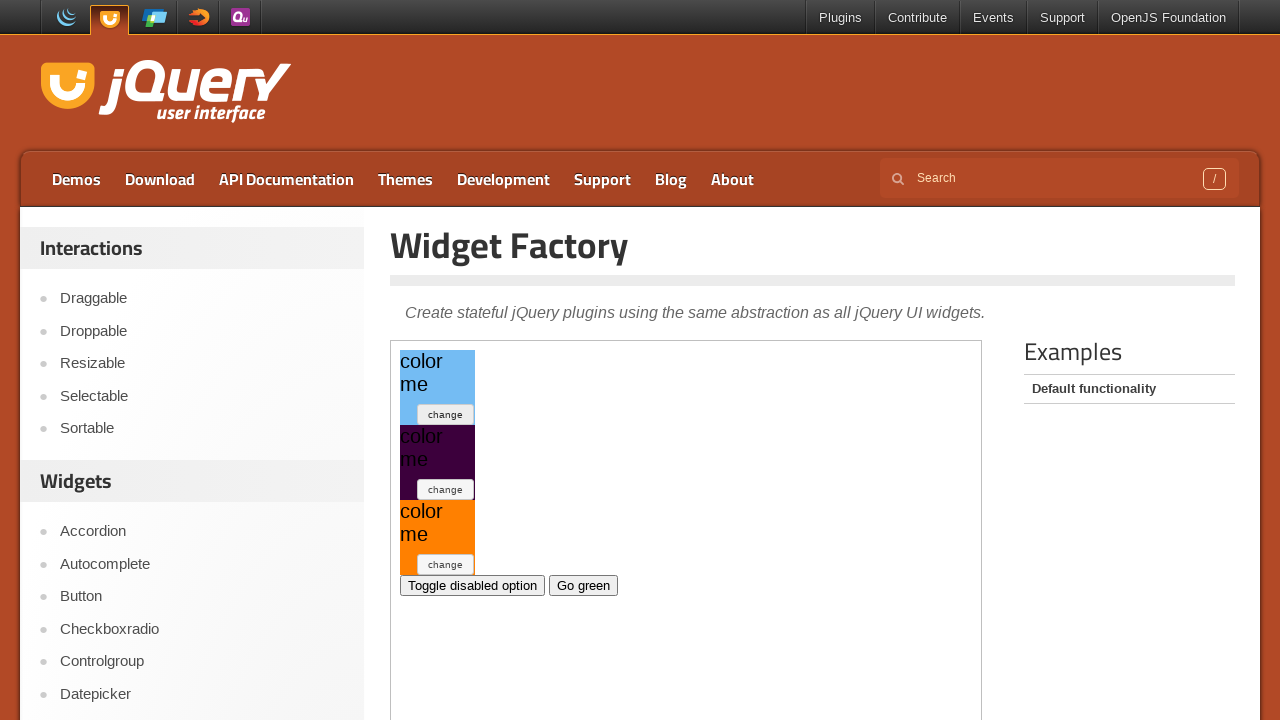

Clicked toggle button (iteration 47) at (446, 414) on .demo-frame >> internal:control=enter-frame >> xpath=//*[@id='my-widget1']/butto
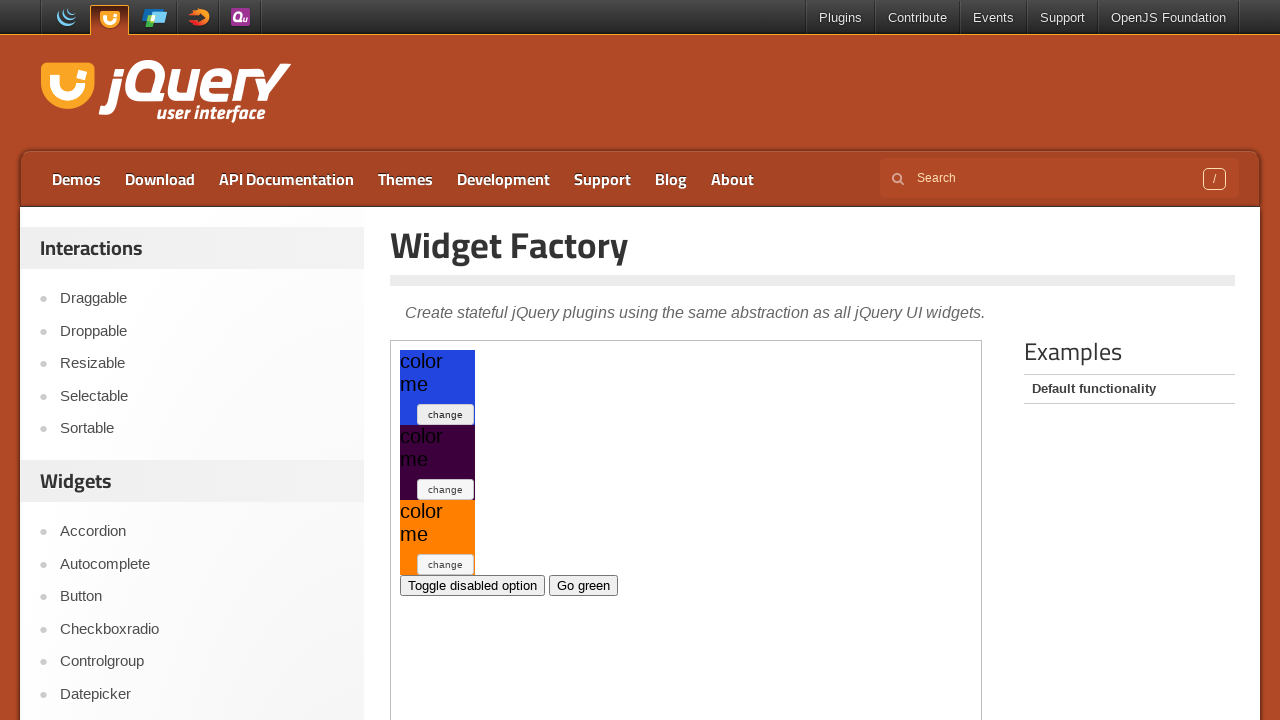

Retrieved current style attribute after click 47
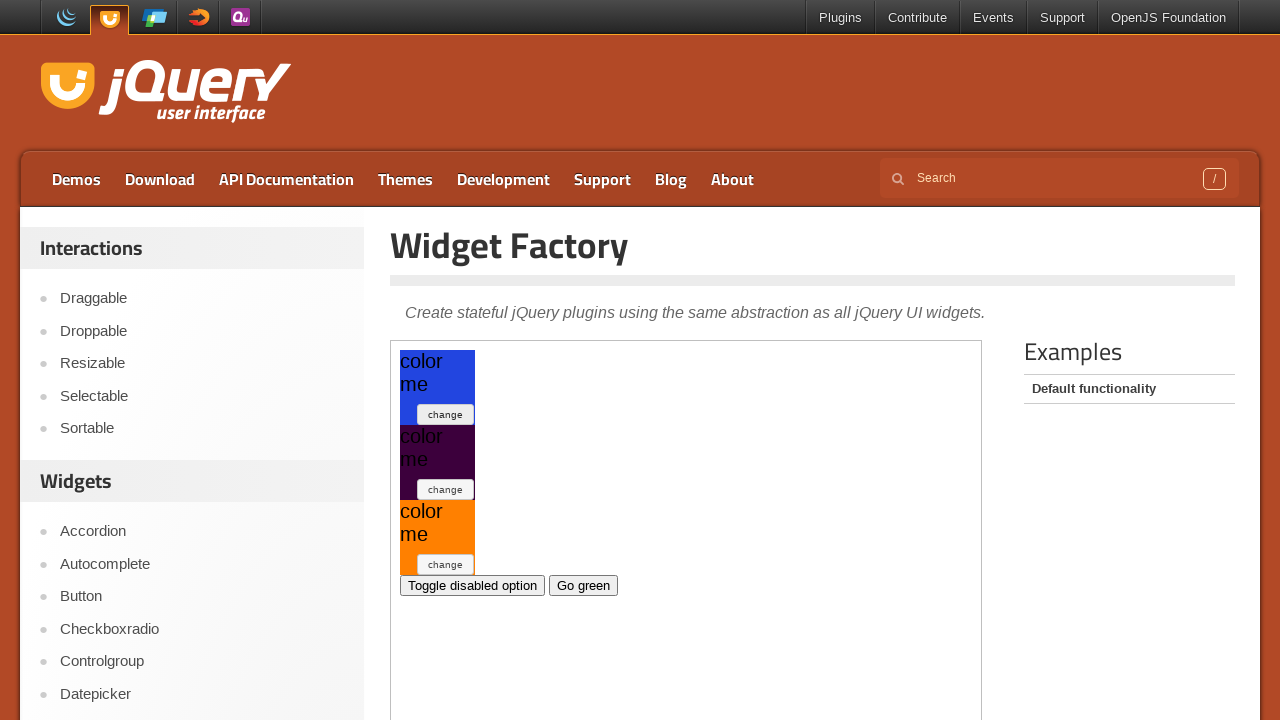

Clicked toggle button (iteration 48) at (446, 414) on .demo-frame >> internal:control=enter-frame >> xpath=//*[@id='my-widget1']/butto
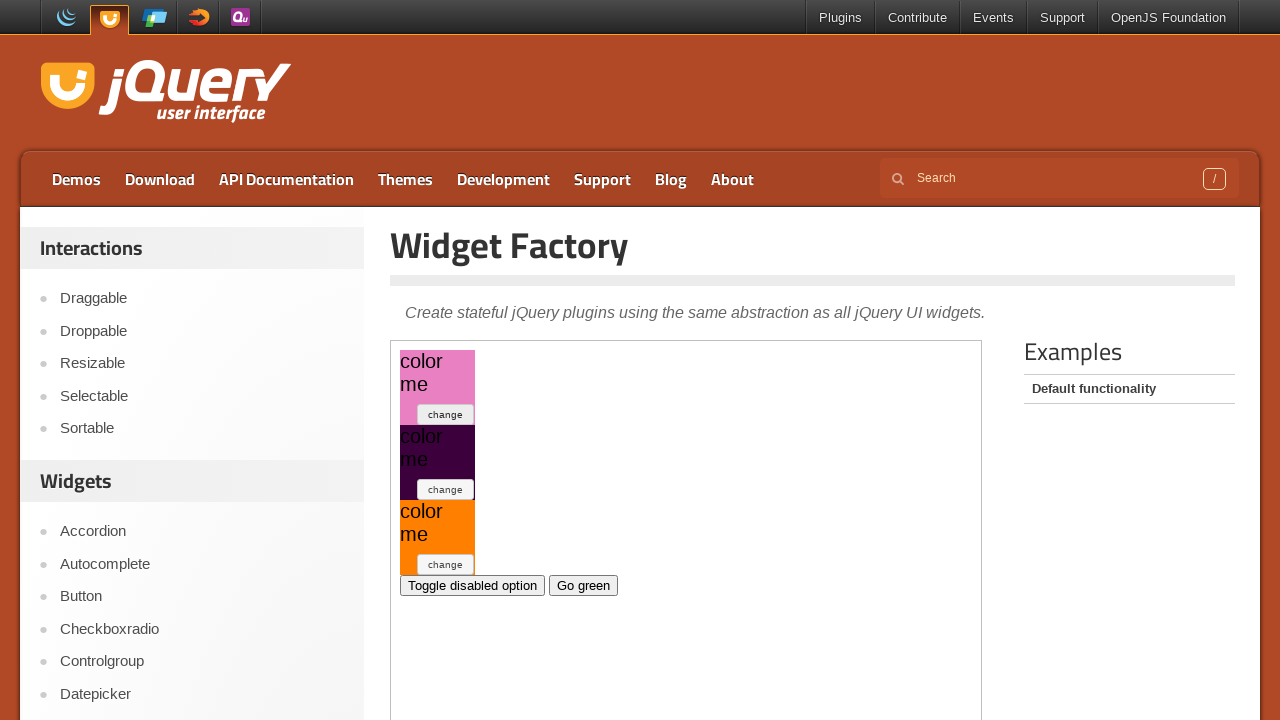

Retrieved current style attribute after click 48
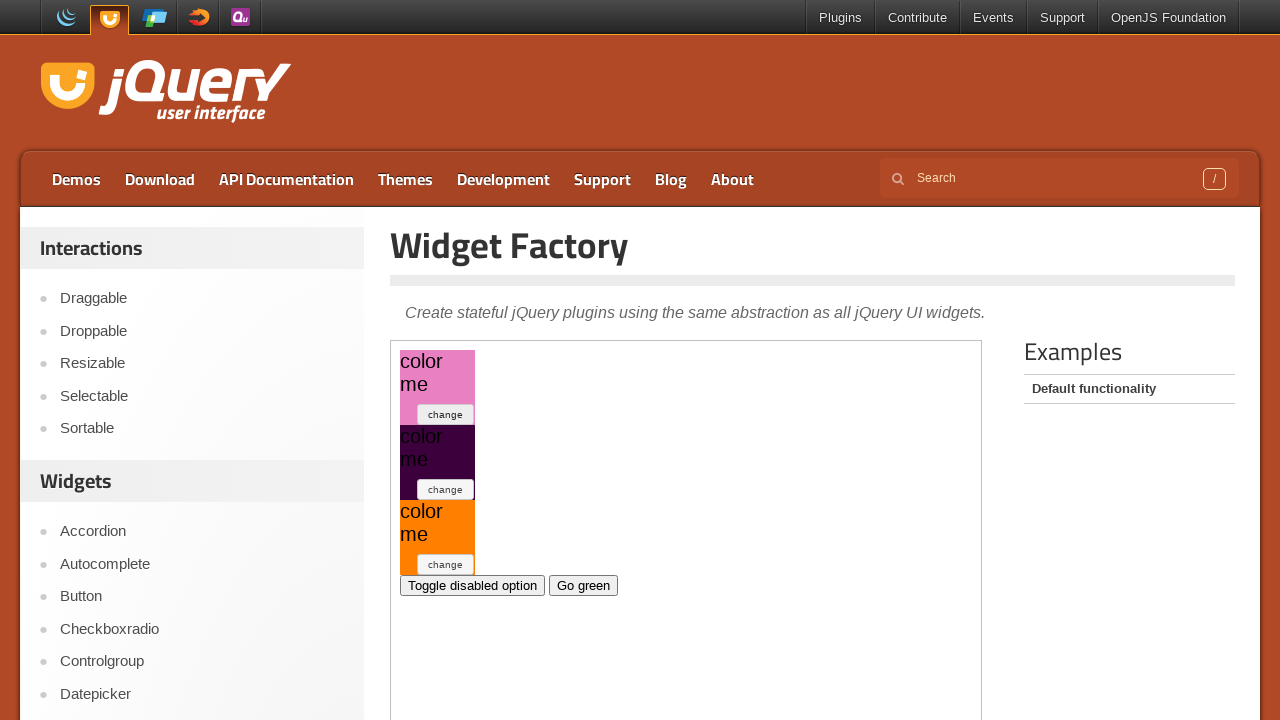

Clicked toggle button (iteration 49) at (446, 414) on .demo-frame >> internal:control=enter-frame >> xpath=//*[@id='my-widget1']/butto
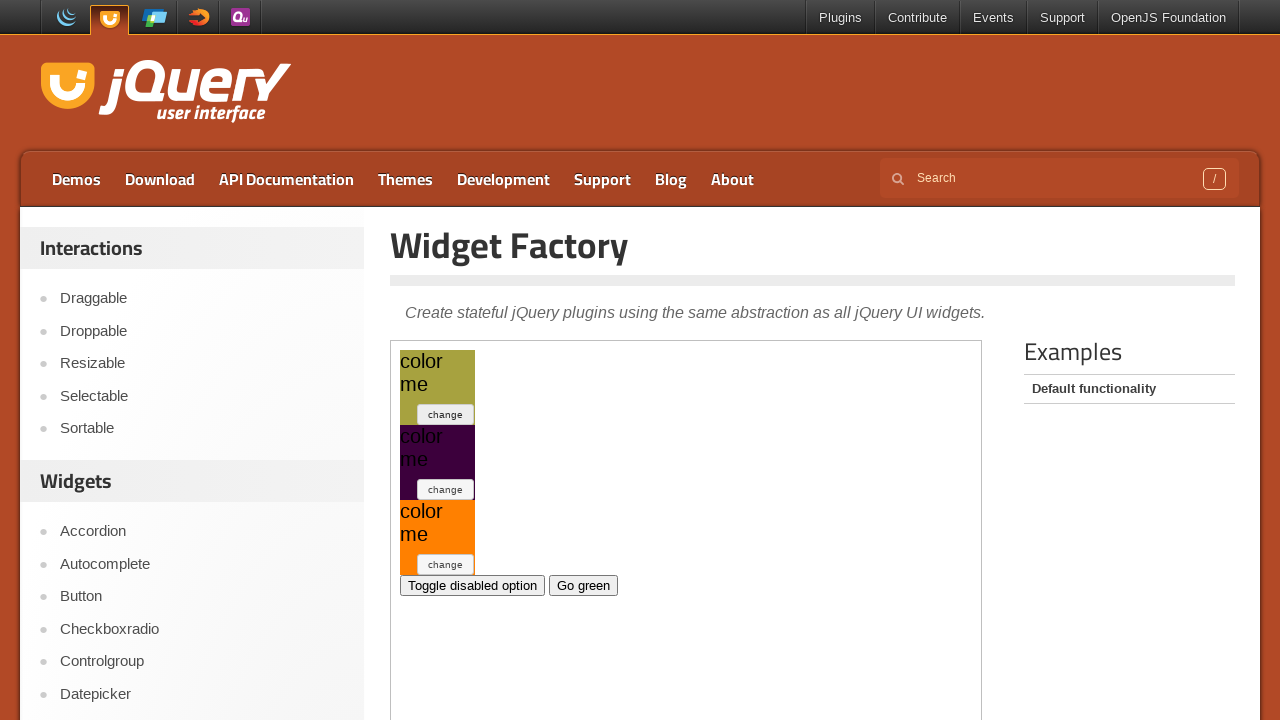

Retrieved current style attribute after click 49
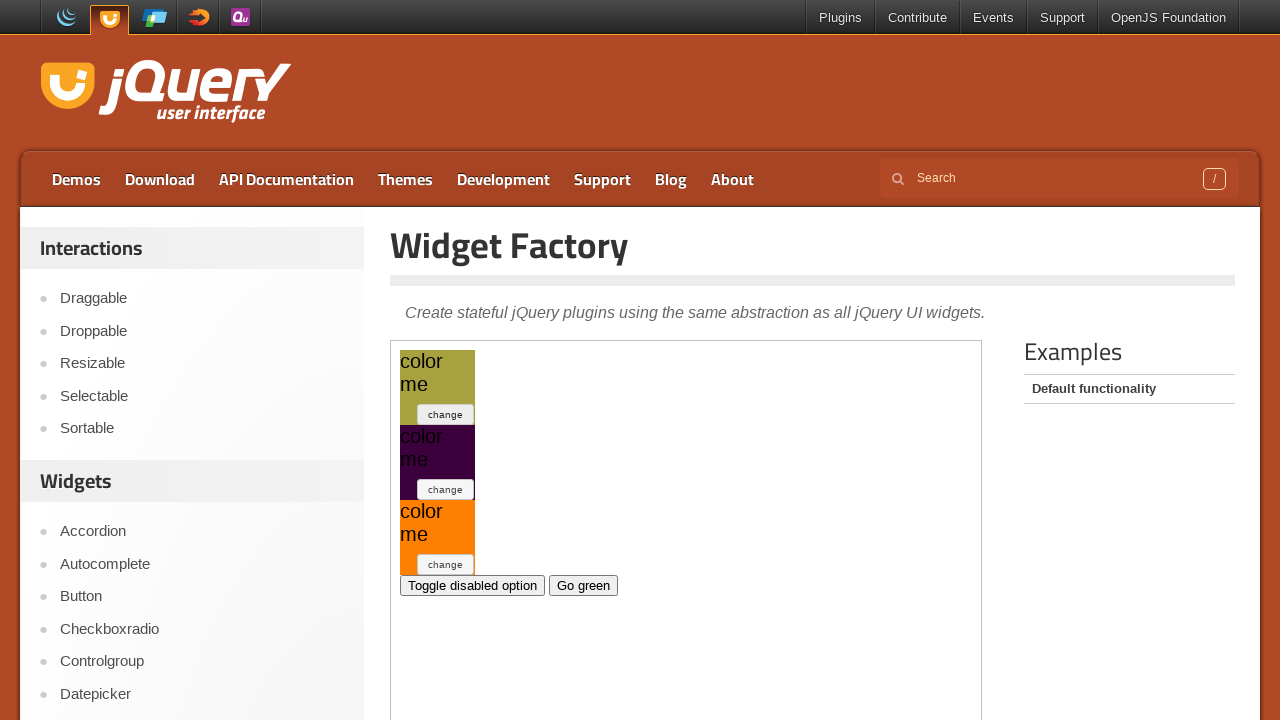

Clicked toggle button (iteration 50) at (446, 414) on .demo-frame >> internal:control=enter-frame >> xpath=//*[@id='my-widget1']/butto
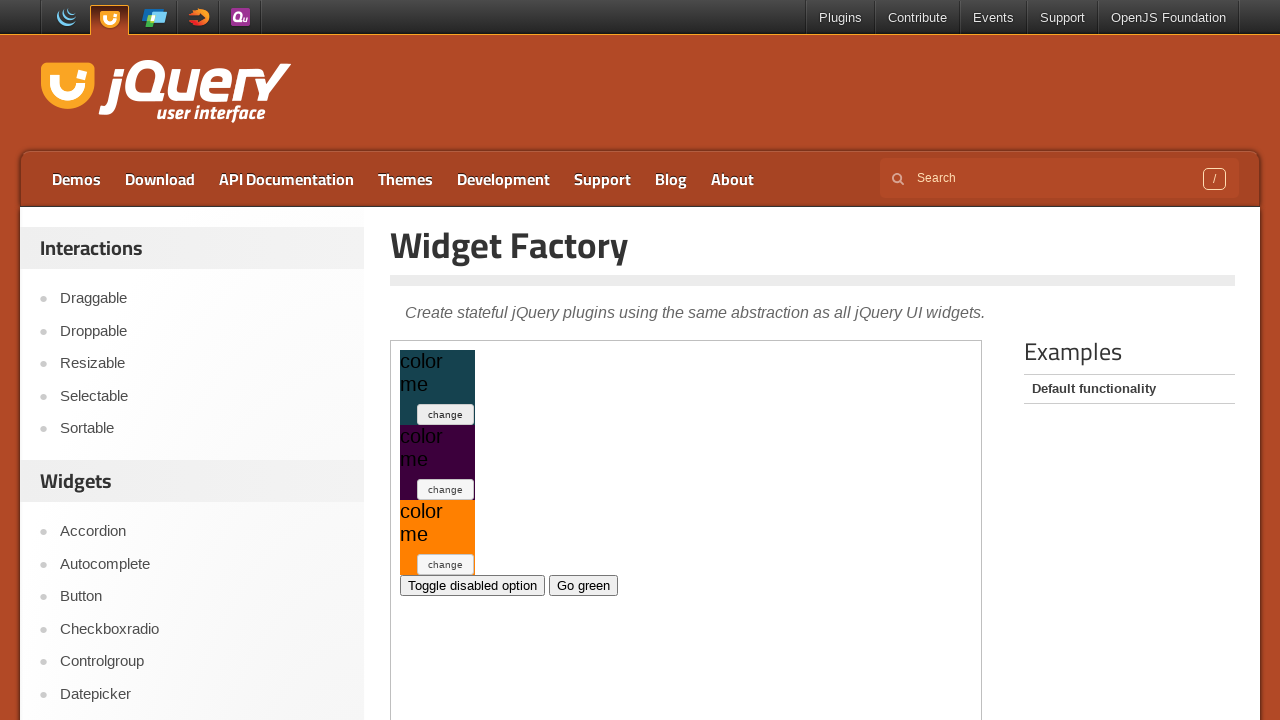

Retrieved current style attribute after click 50
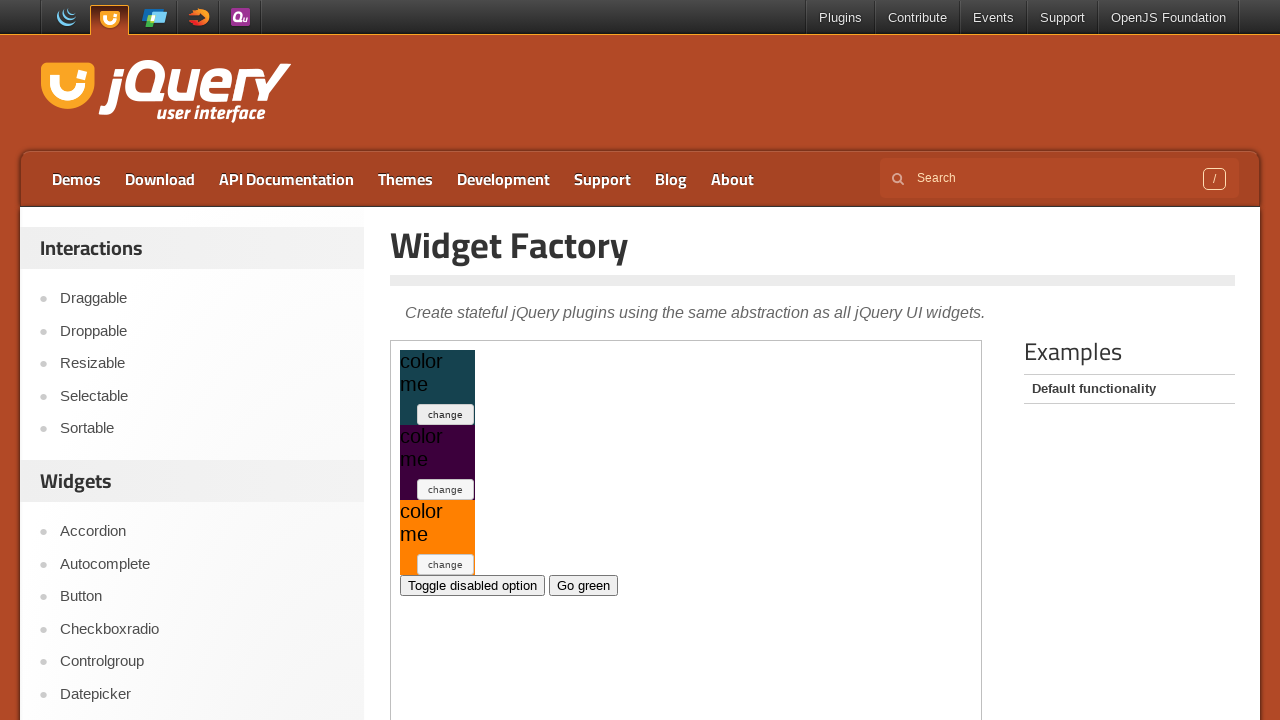

Clicked toggle button (iteration 51) at (446, 414) on .demo-frame >> internal:control=enter-frame >> xpath=//*[@id='my-widget1']/butto
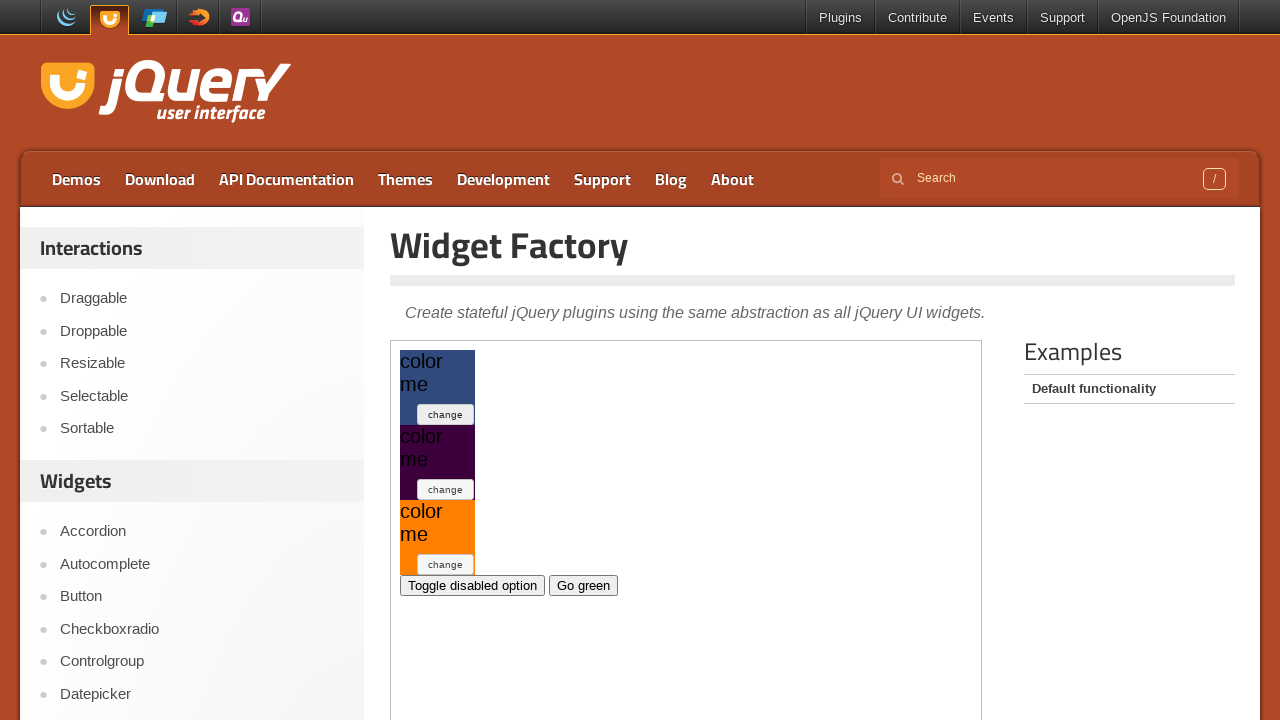

Retrieved current style attribute after click 51
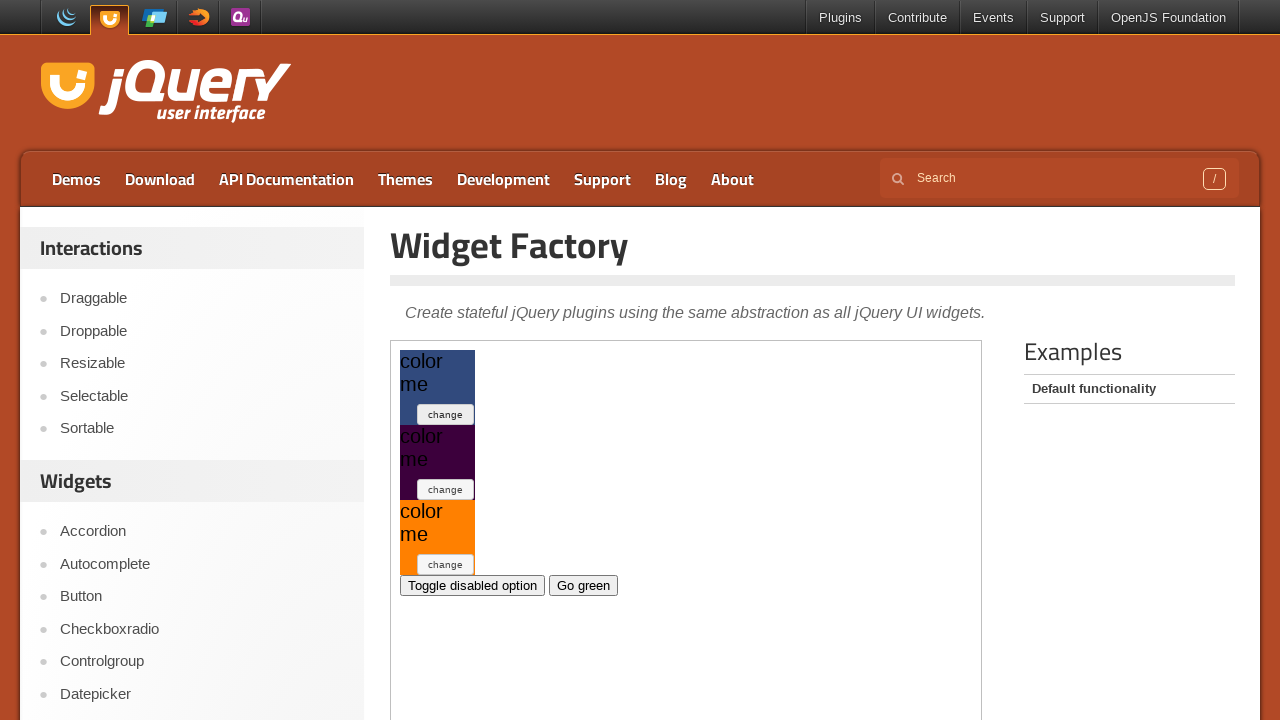

Clicked toggle button (iteration 52) at (446, 414) on .demo-frame >> internal:control=enter-frame >> xpath=//*[@id='my-widget1']/butto
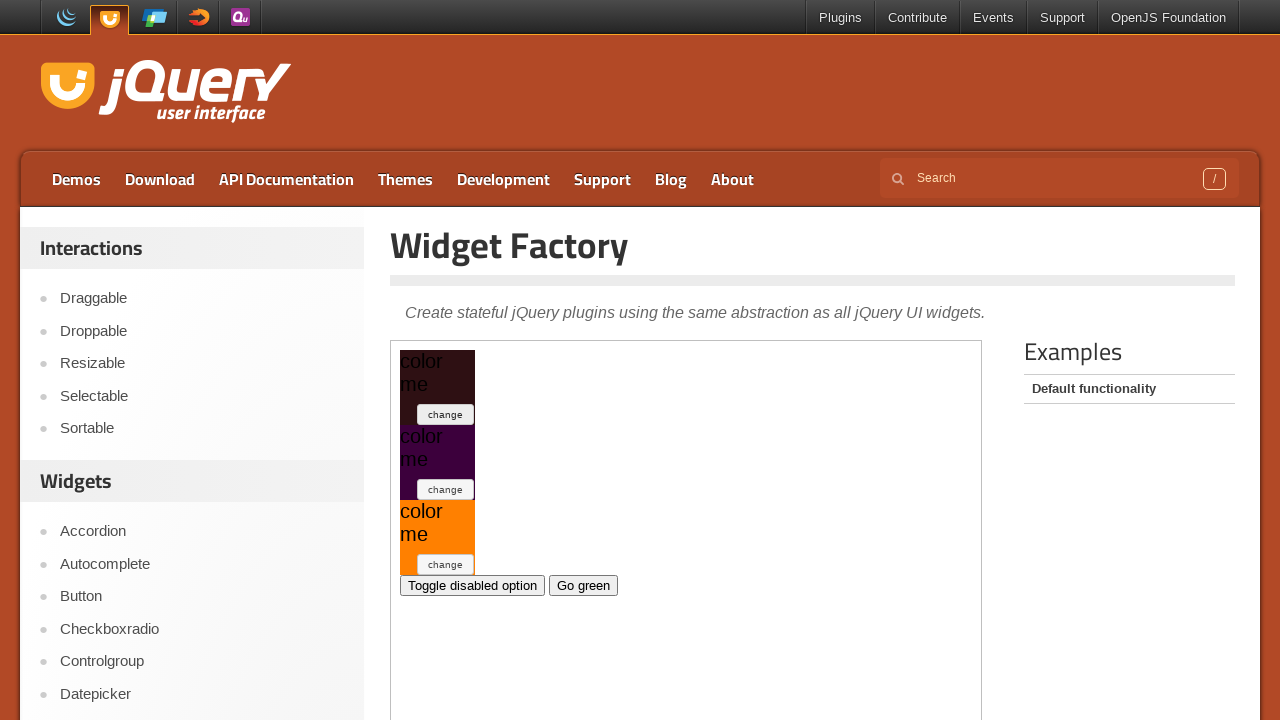

Retrieved current style attribute after click 52
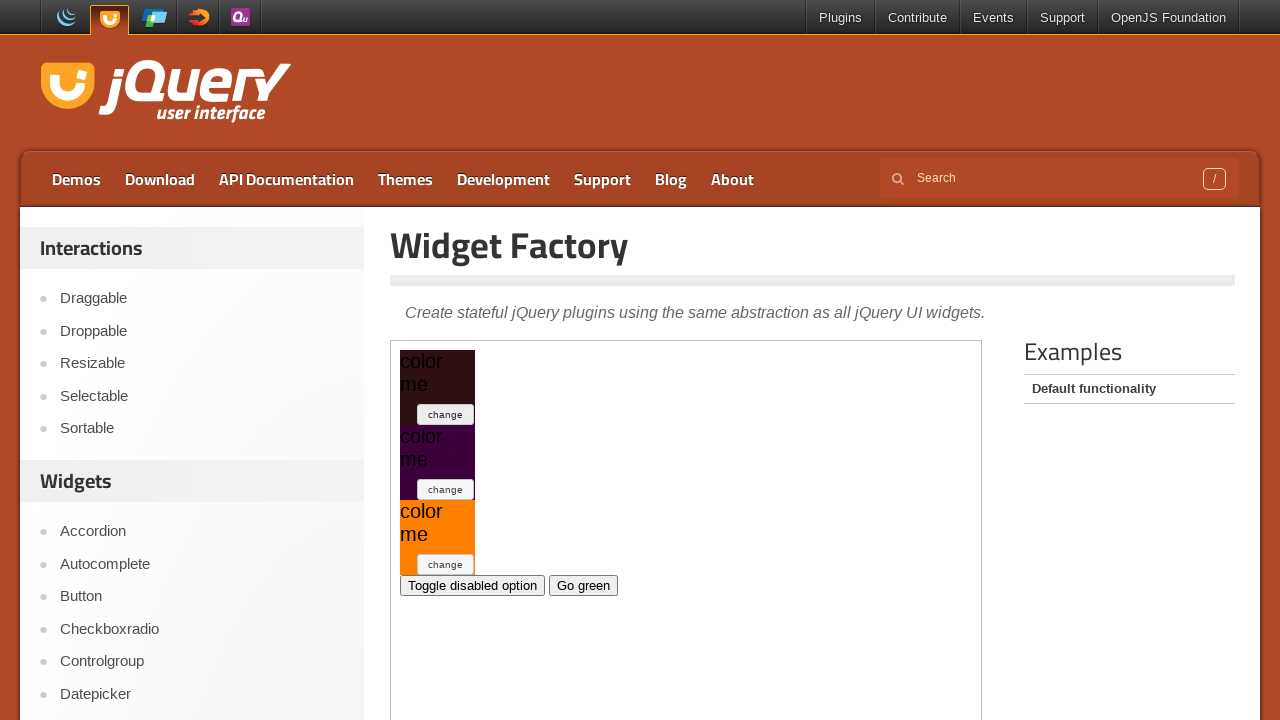

Clicked toggle button (iteration 53) at (446, 414) on .demo-frame >> internal:control=enter-frame >> xpath=//*[@id='my-widget1']/butto
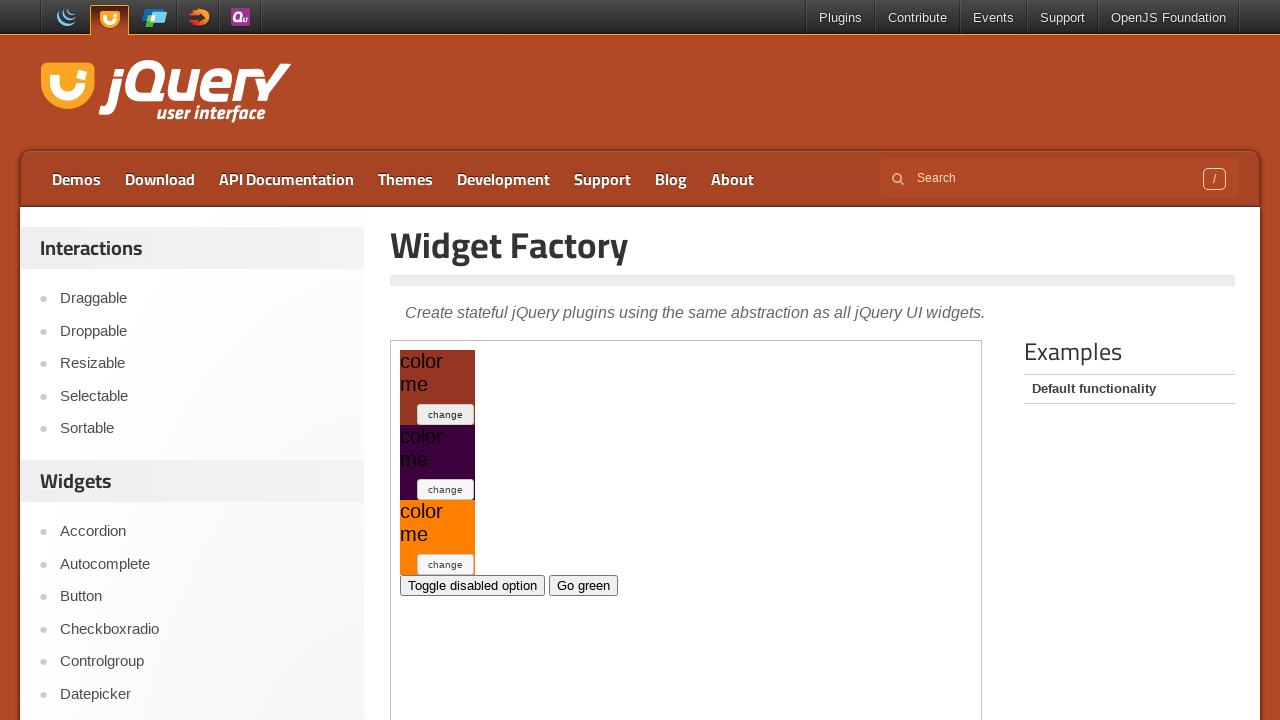

Retrieved current style attribute after click 53
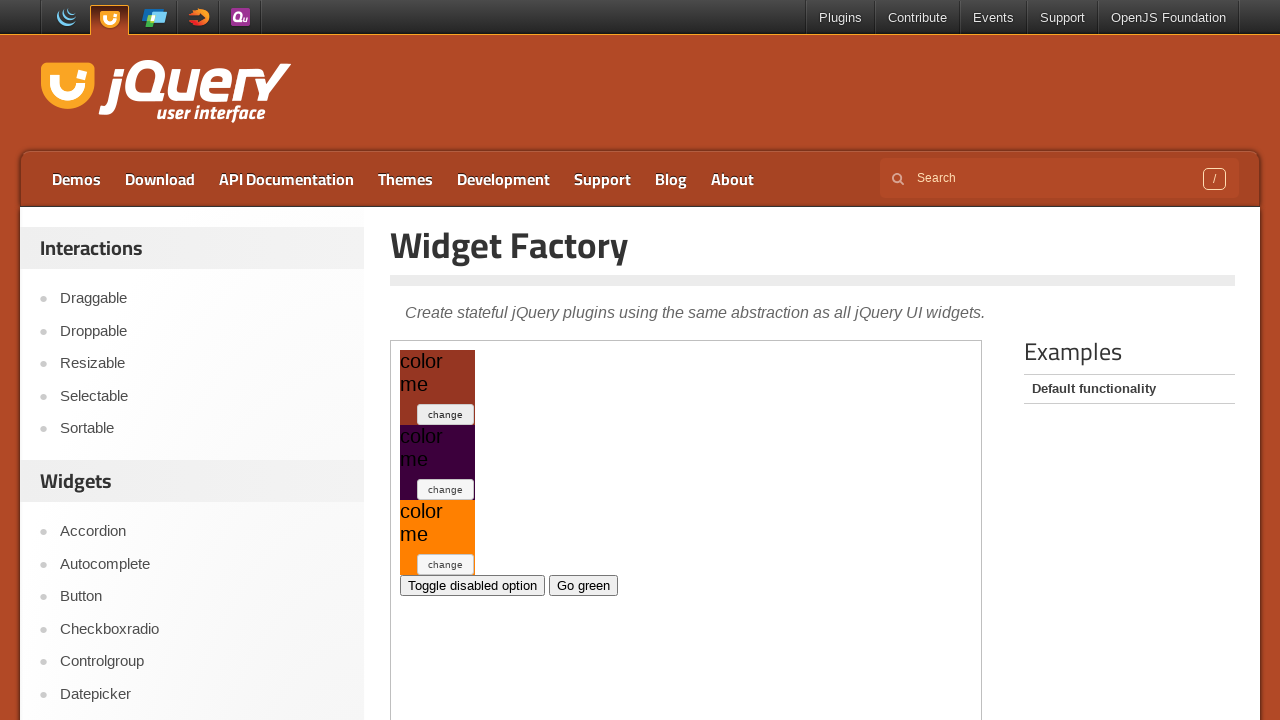

Clicked toggle button (iteration 54) at (446, 414) on .demo-frame >> internal:control=enter-frame >> xpath=//*[@id='my-widget1']/butto
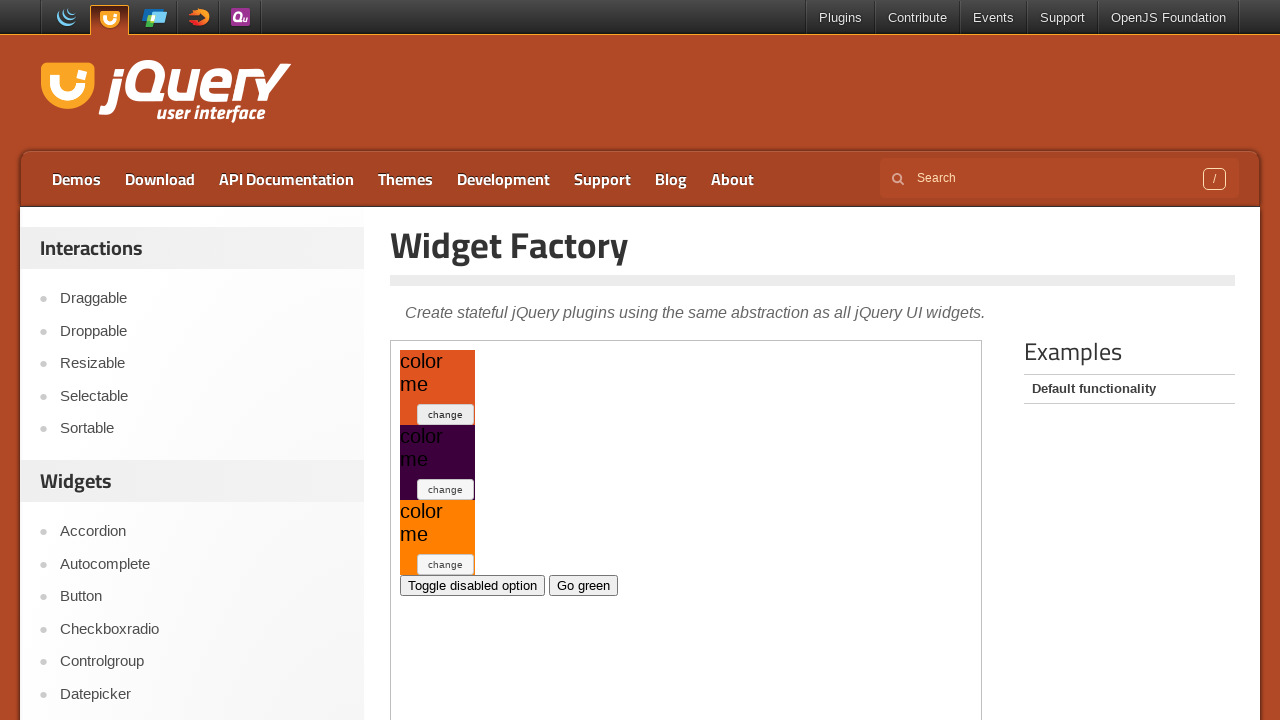

Retrieved current style attribute after click 54
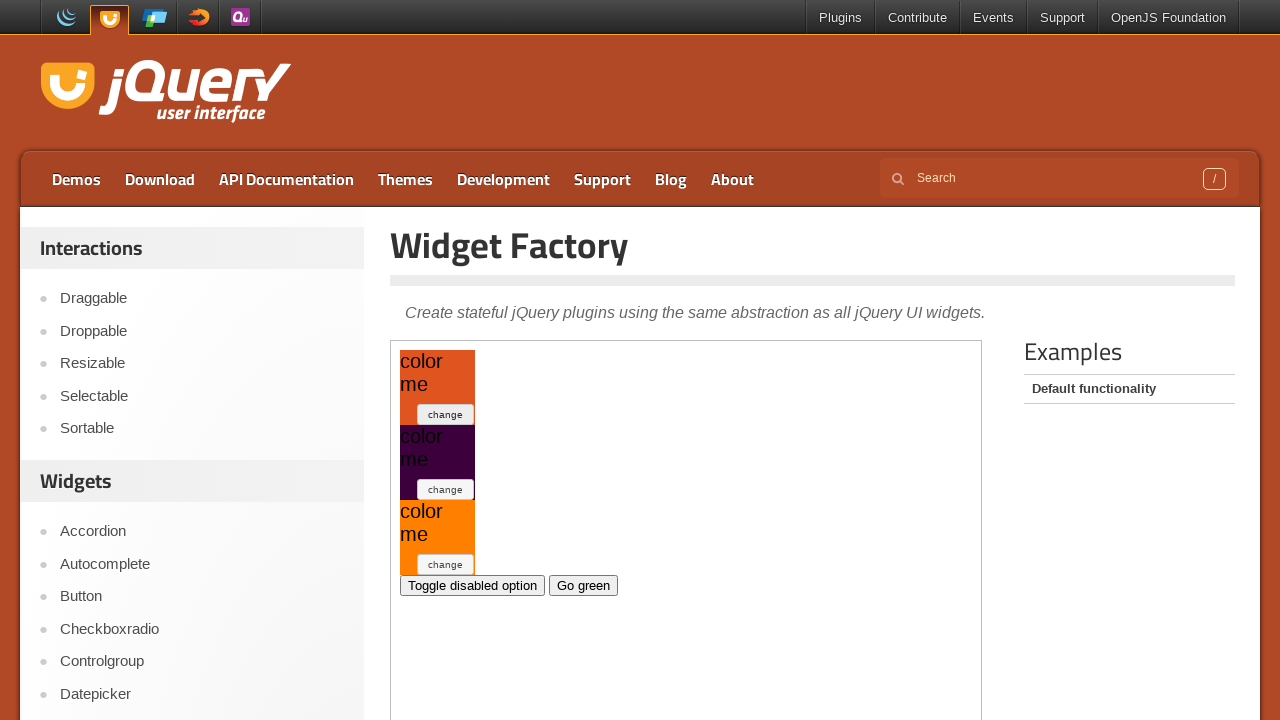

Clicked toggle button (iteration 55) at (446, 414) on .demo-frame >> internal:control=enter-frame >> xpath=//*[@id='my-widget1']/butto
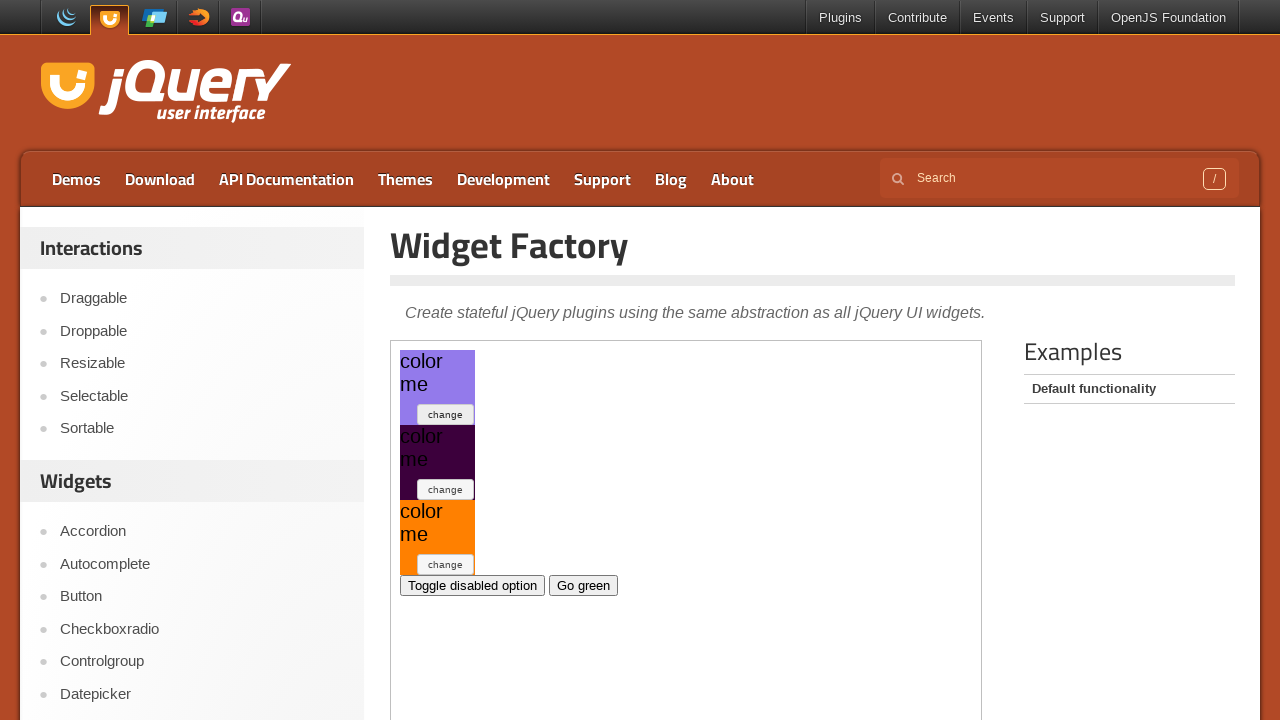

Retrieved current style attribute after click 55
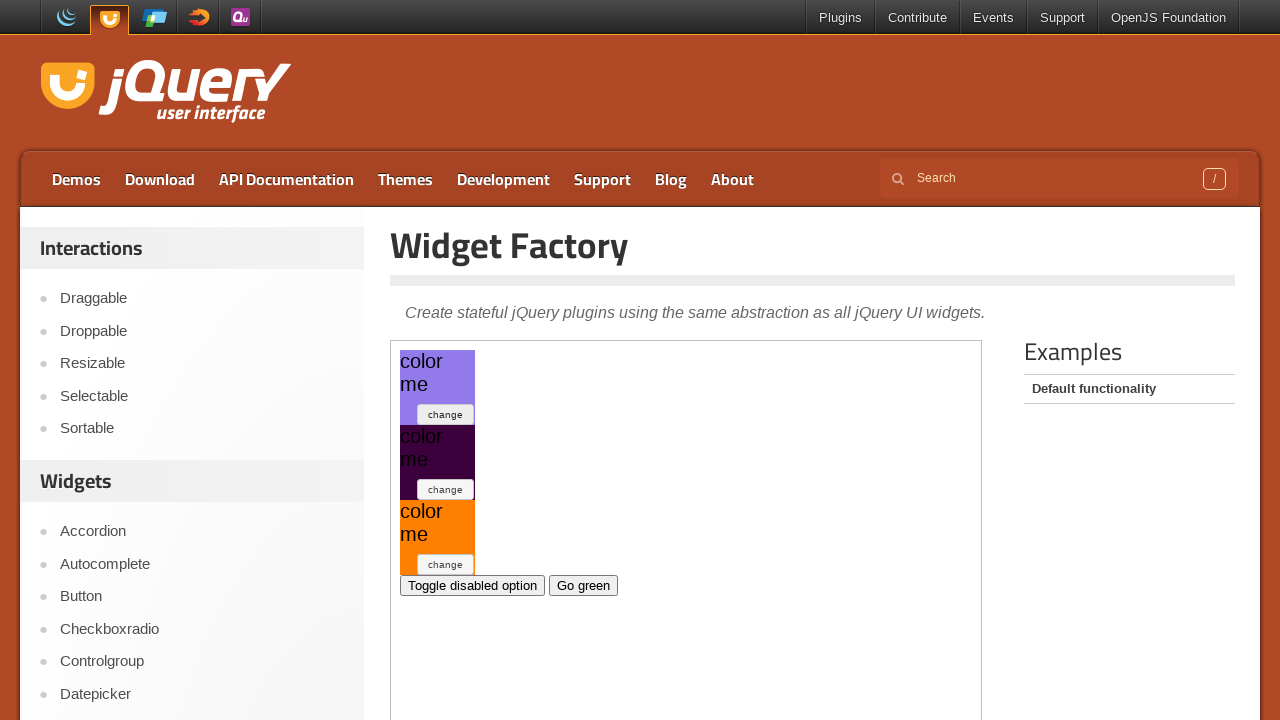

Clicked toggle button (iteration 56) at (446, 414) on .demo-frame >> internal:control=enter-frame >> xpath=//*[@id='my-widget1']/butto
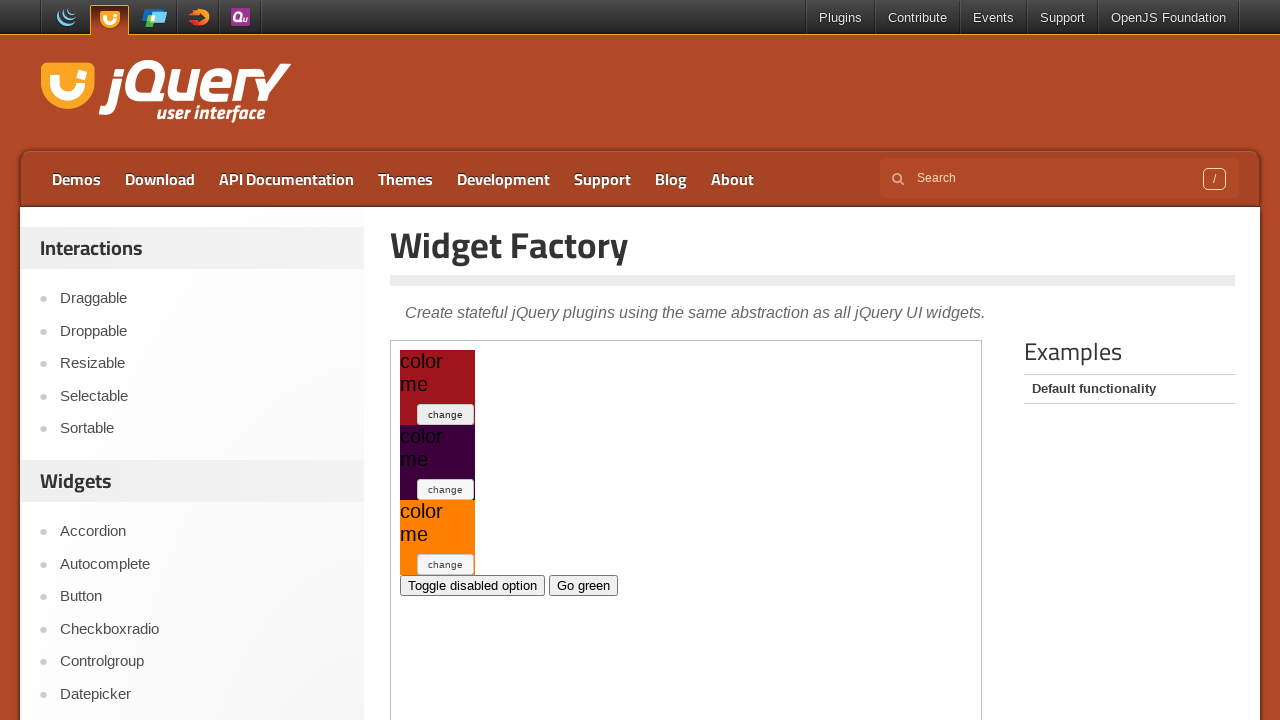

Retrieved current style attribute after click 56
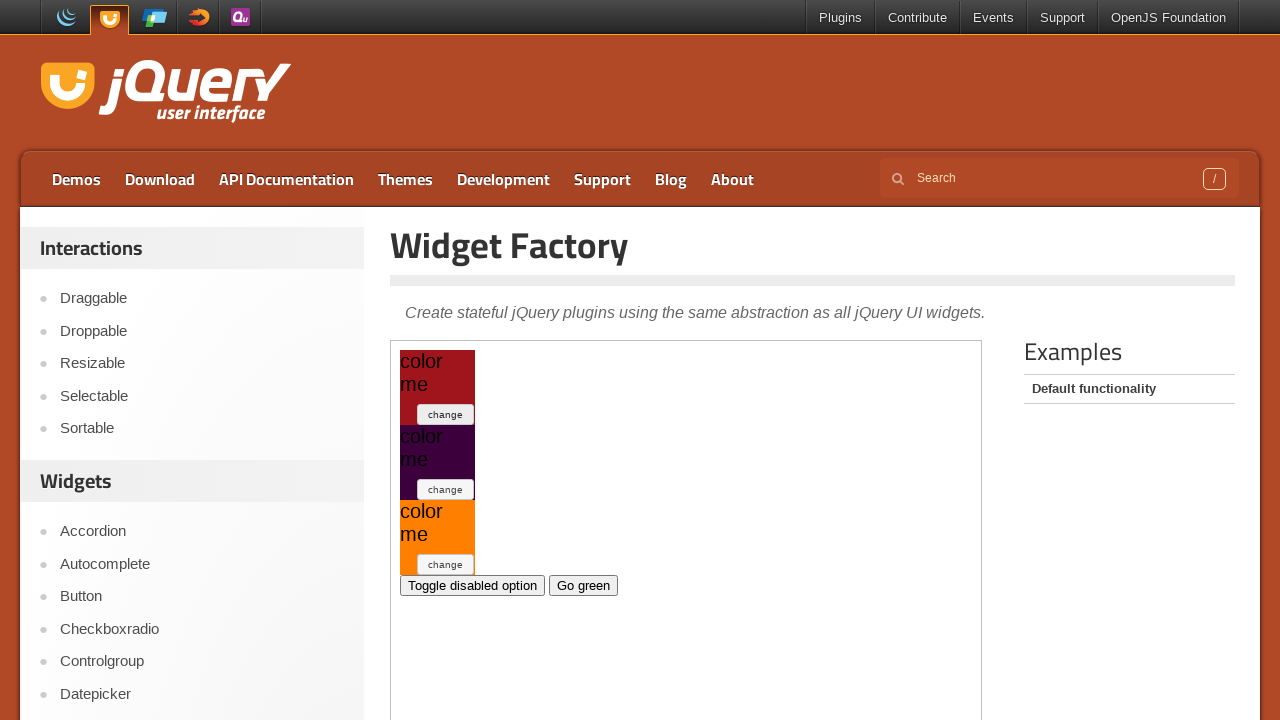

Clicked toggle button (iteration 57) at (446, 414) on .demo-frame >> internal:control=enter-frame >> xpath=//*[@id='my-widget1']/butto
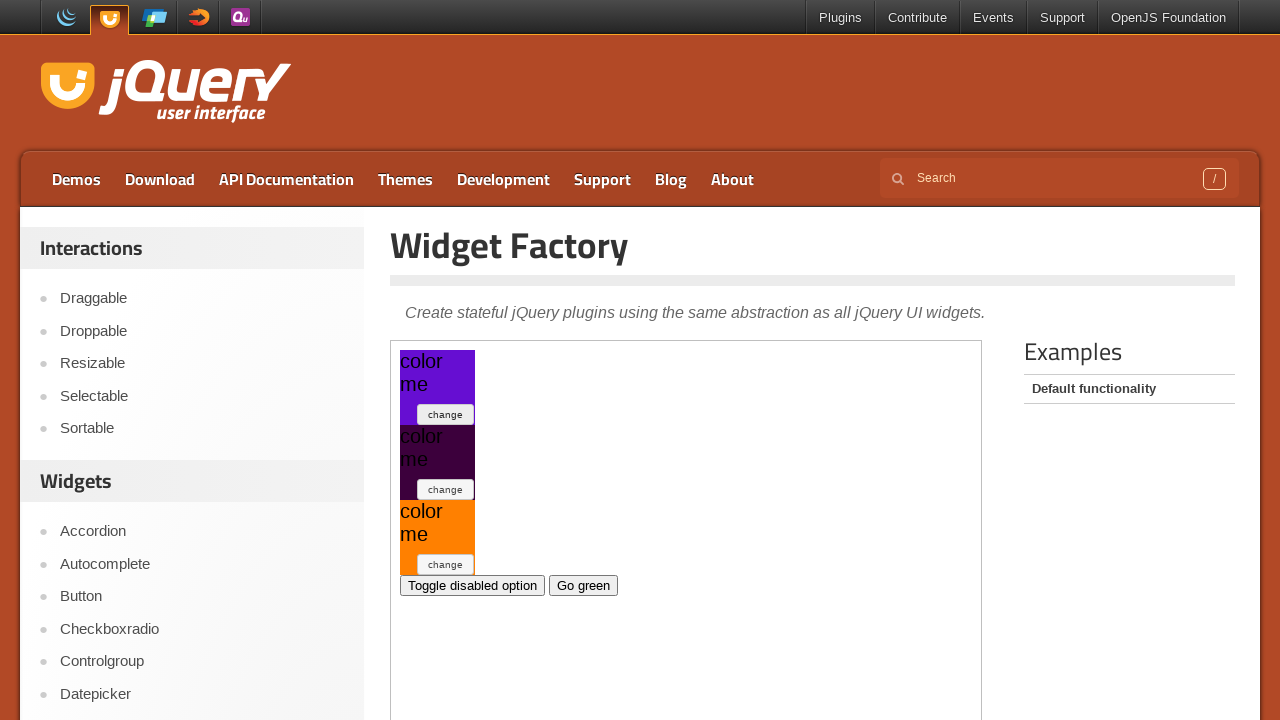

Retrieved current style attribute after click 57
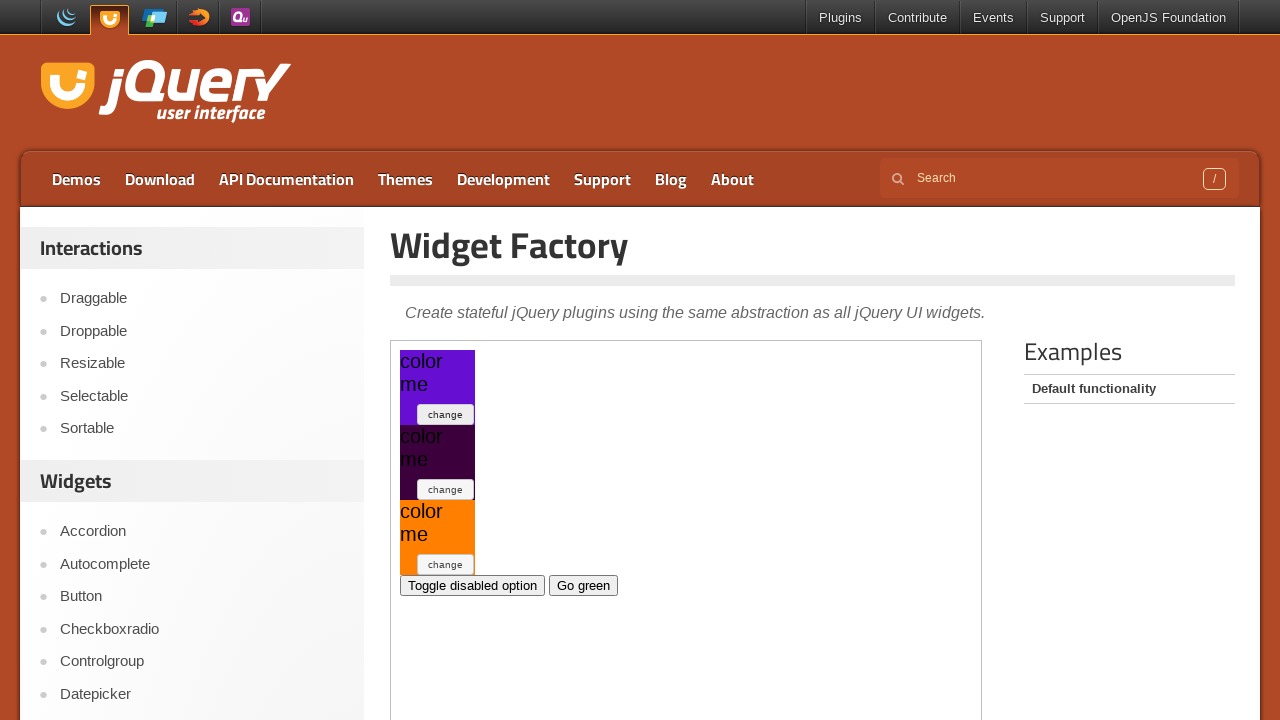

Clicked toggle button (iteration 58) at (446, 414) on .demo-frame >> internal:control=enter-frame >> xpath=//*[@id='my-widget1']/butto
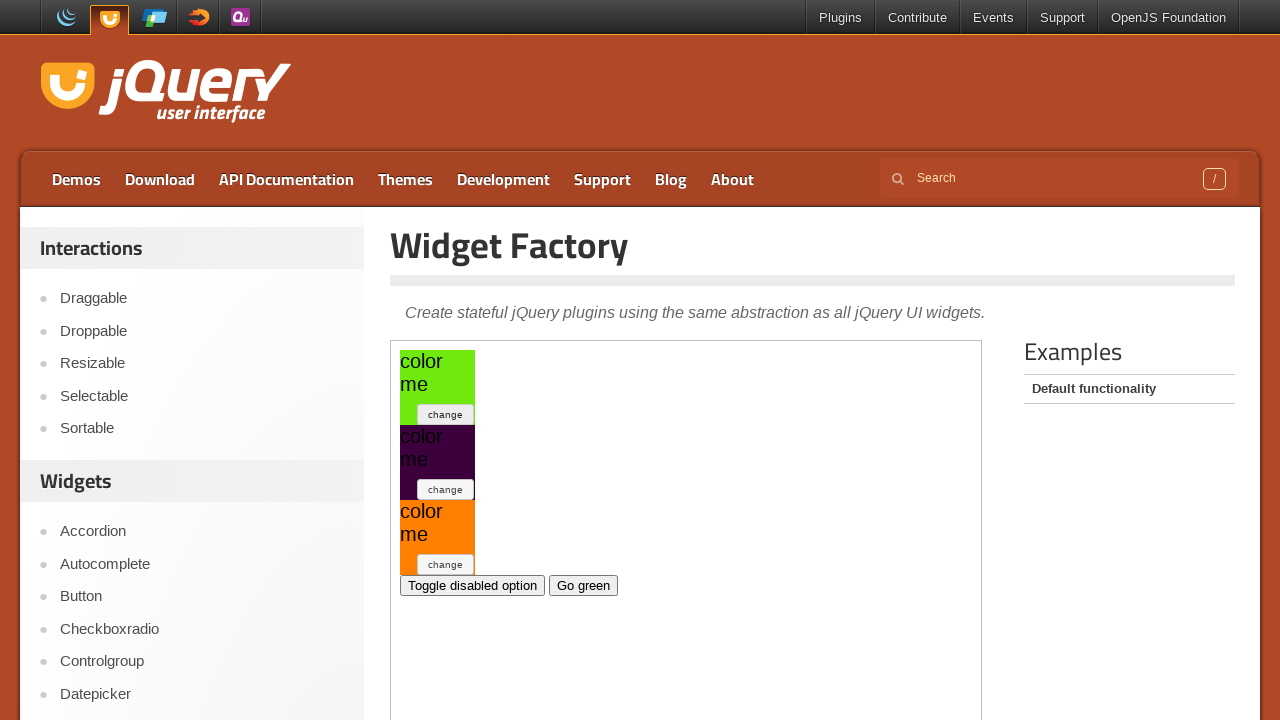

Retrieved current style attribute after click 58
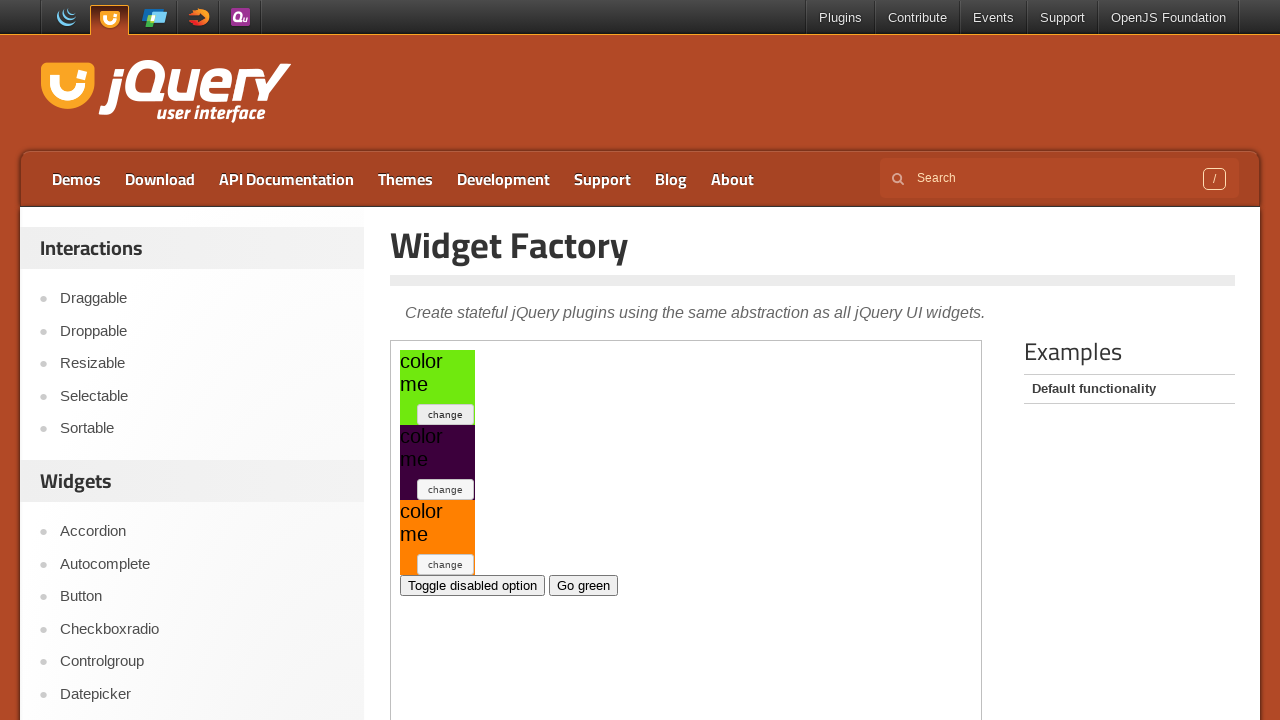

Clicked toggle button (iteration 59) at (446, 414) on .demo-frame >> internal:control=enter-frame >> xpath=//*[@id='my-widget1']/butto
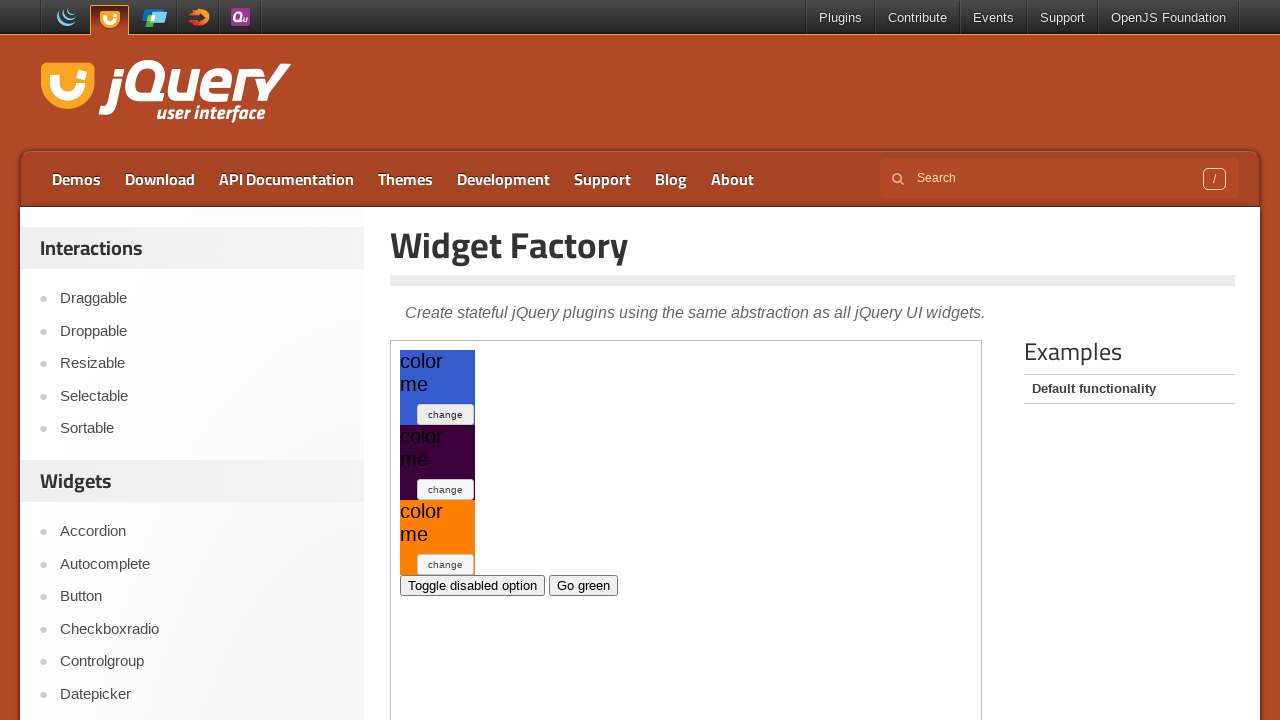

Retrieved current style attribute after click 59
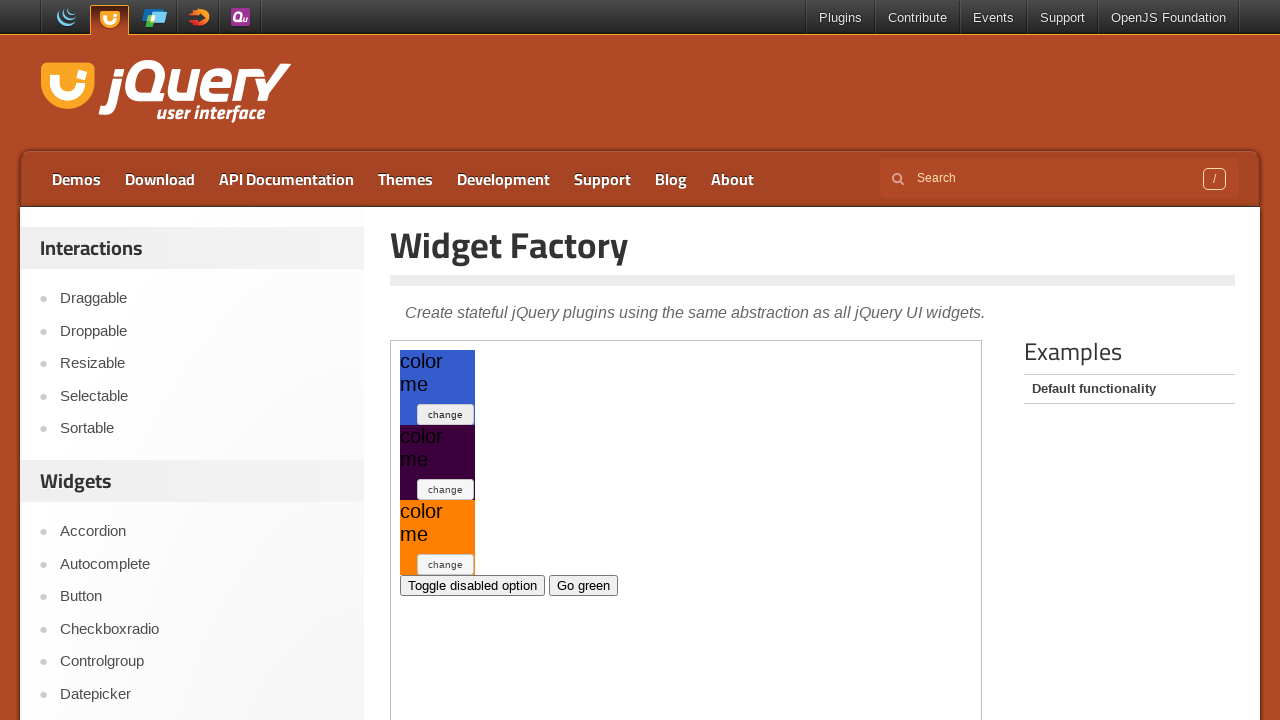

Clicked toggle button (iteration 60) at (446, 414) on .demo-frame >> internal:control=enter-frame >> xpath=//*[@id='my-widget1']/butto
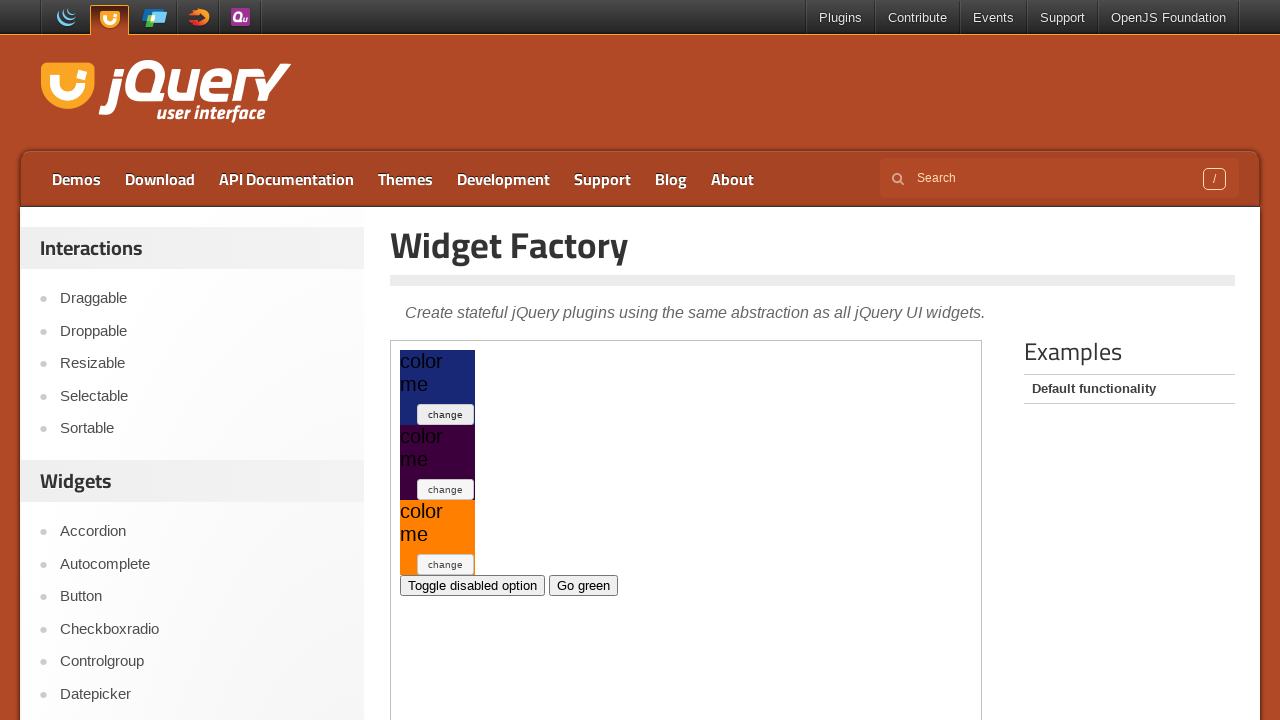

Retrieved current style attribute after click 60
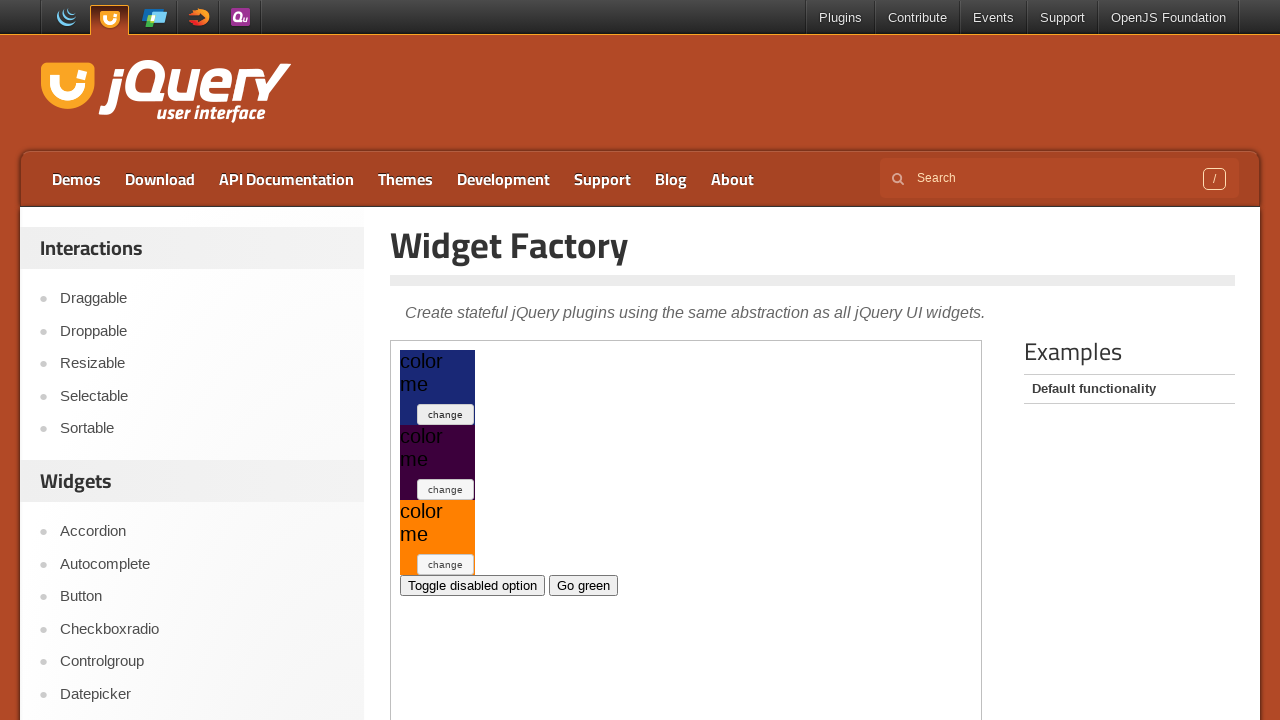

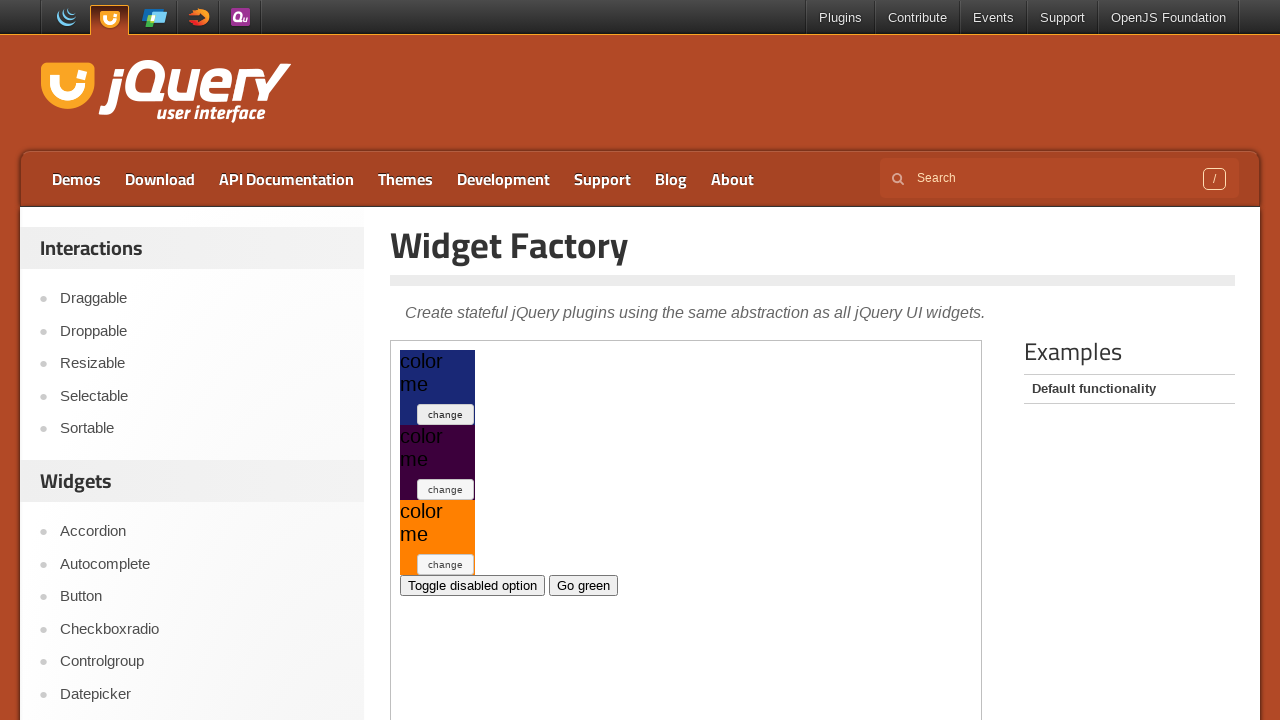